Tests filling a large form by entering text into all input fields and submitting the form

Starting URL: http://suninjuly.github.io/huge_form.html

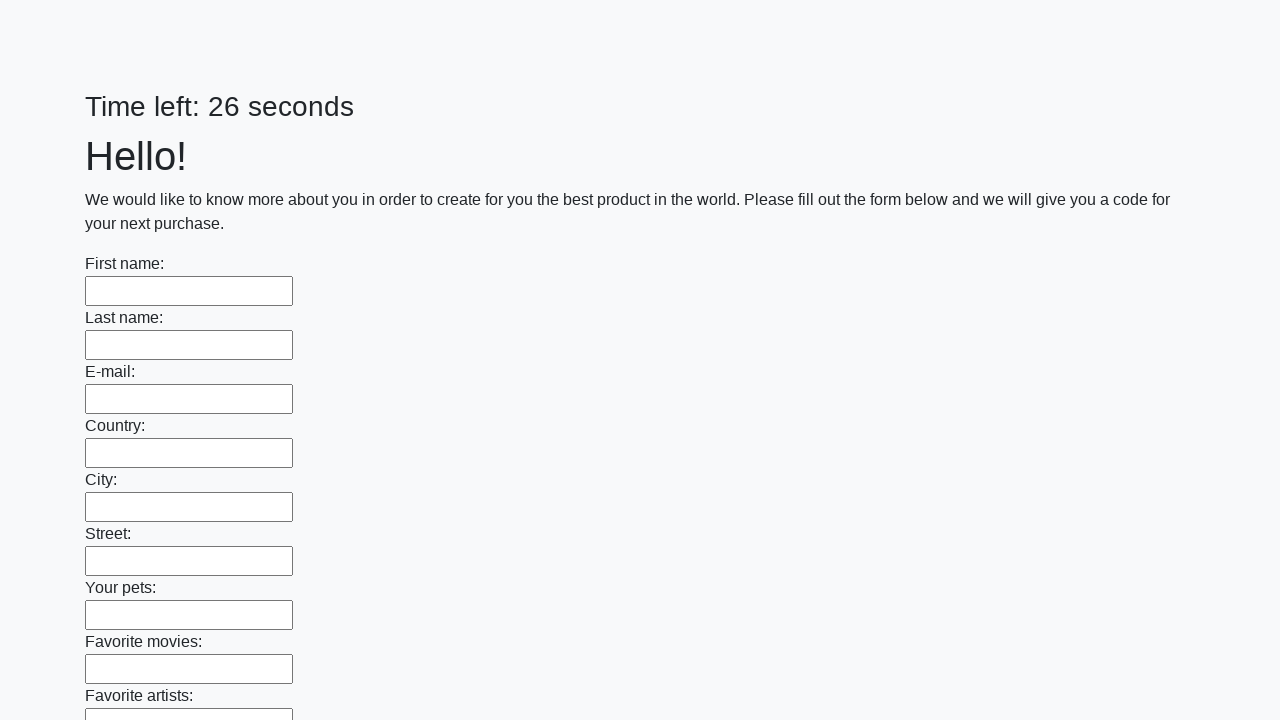

Navigated to huge form page
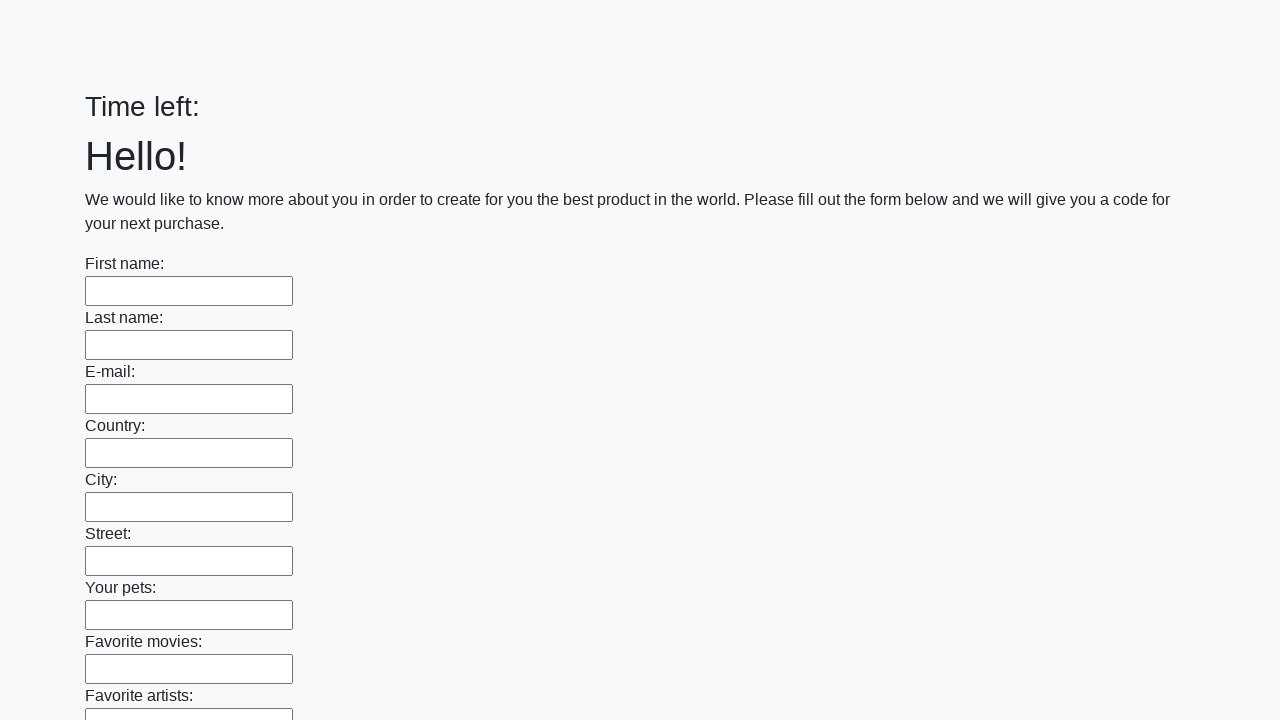

Filled input field with 'Мой ответ' on input >> nth=0
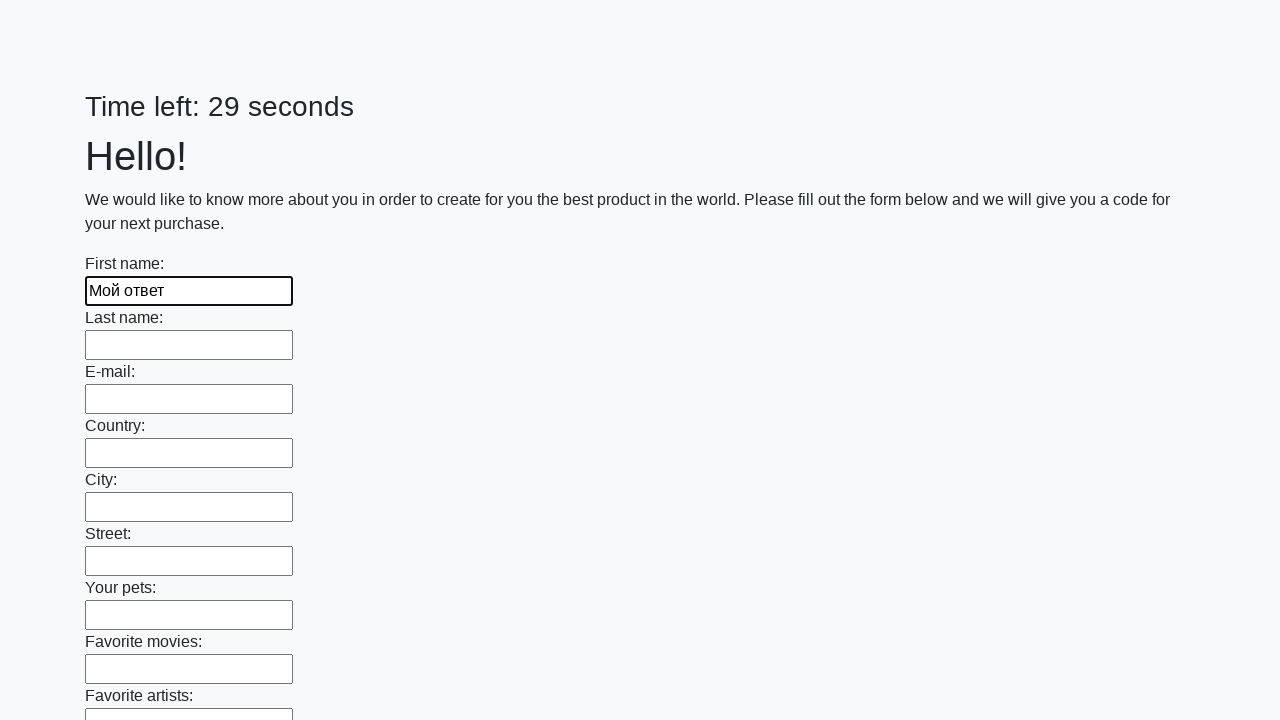

Filled input field with 'Мой ответ' on input >> nth=1
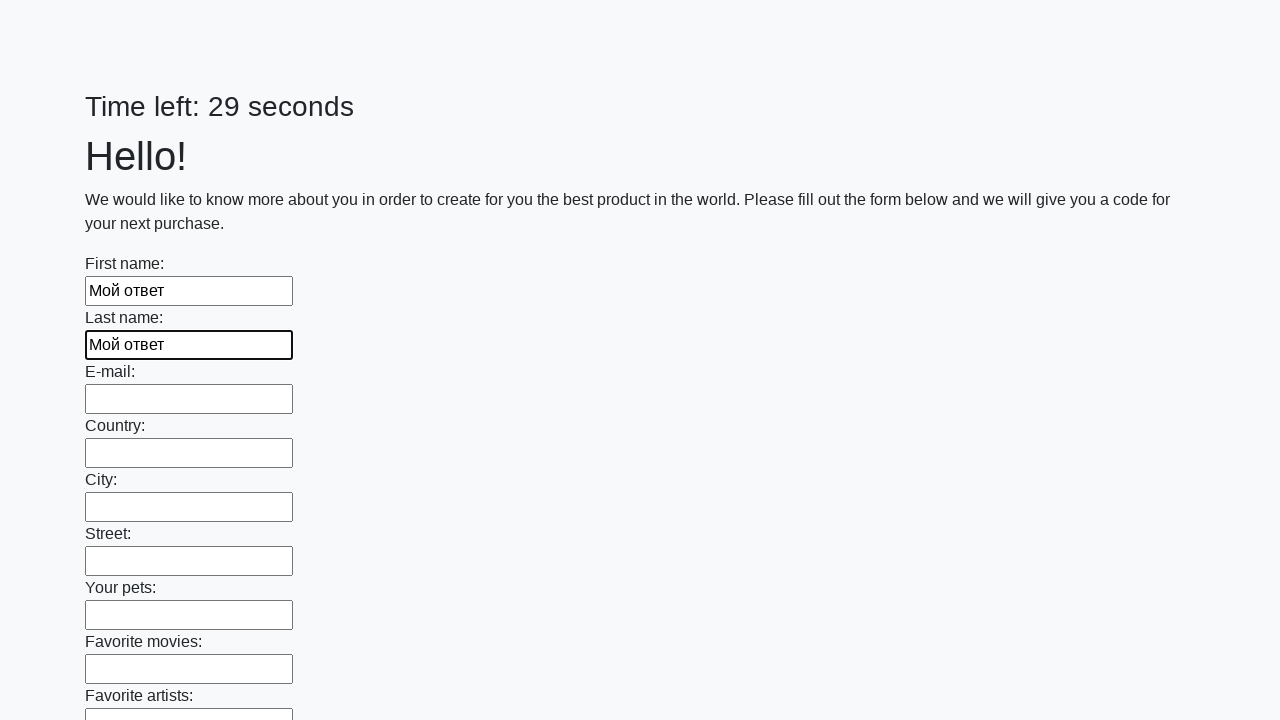

Filled input field with 'Мой ответ' on input >> nth=2
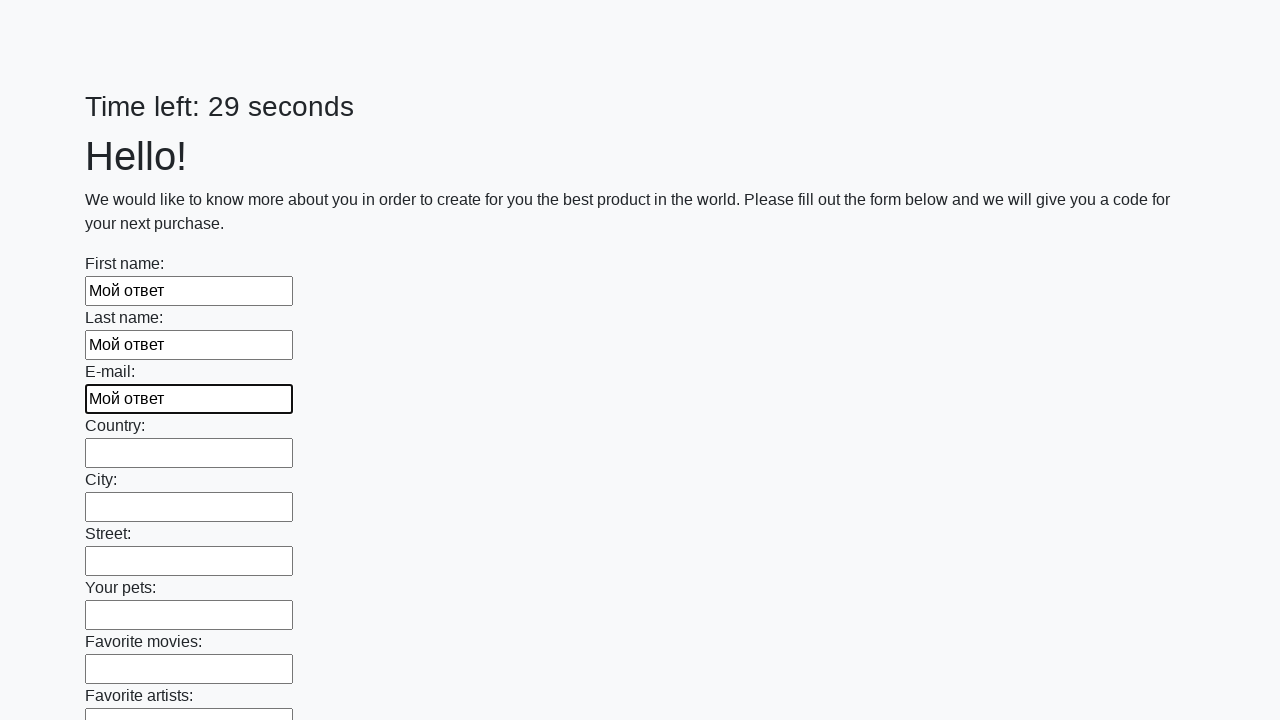

Filled input field with 'Мой ответ' on input >> nth=3
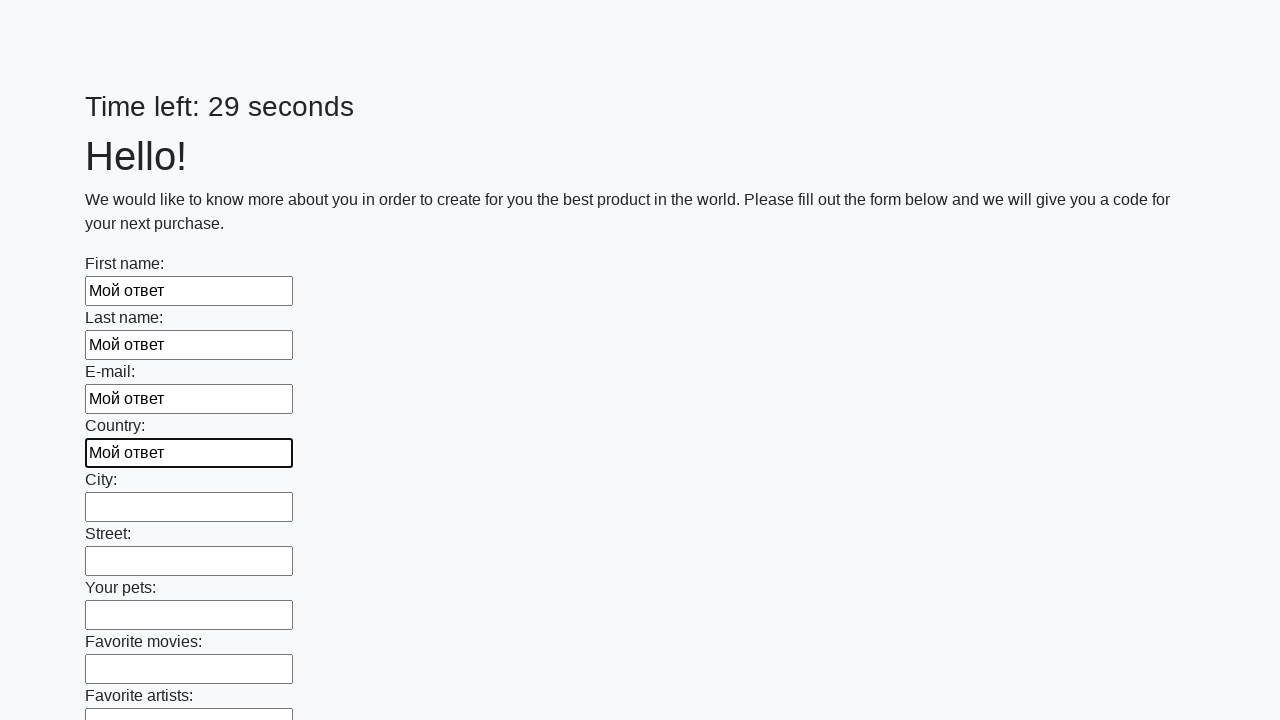

Filled input field with 'Мой ответ' on input >> nth=4
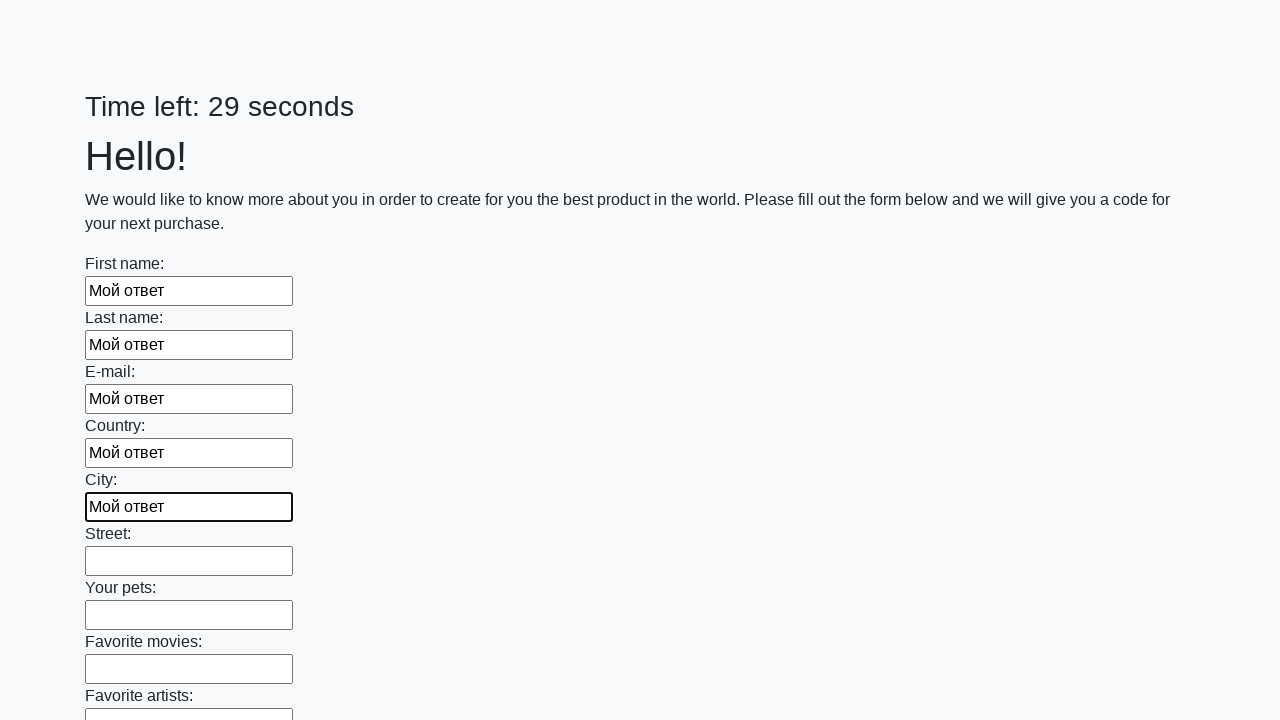

Filled input field with 'Мой ответ' on input >> nth=5
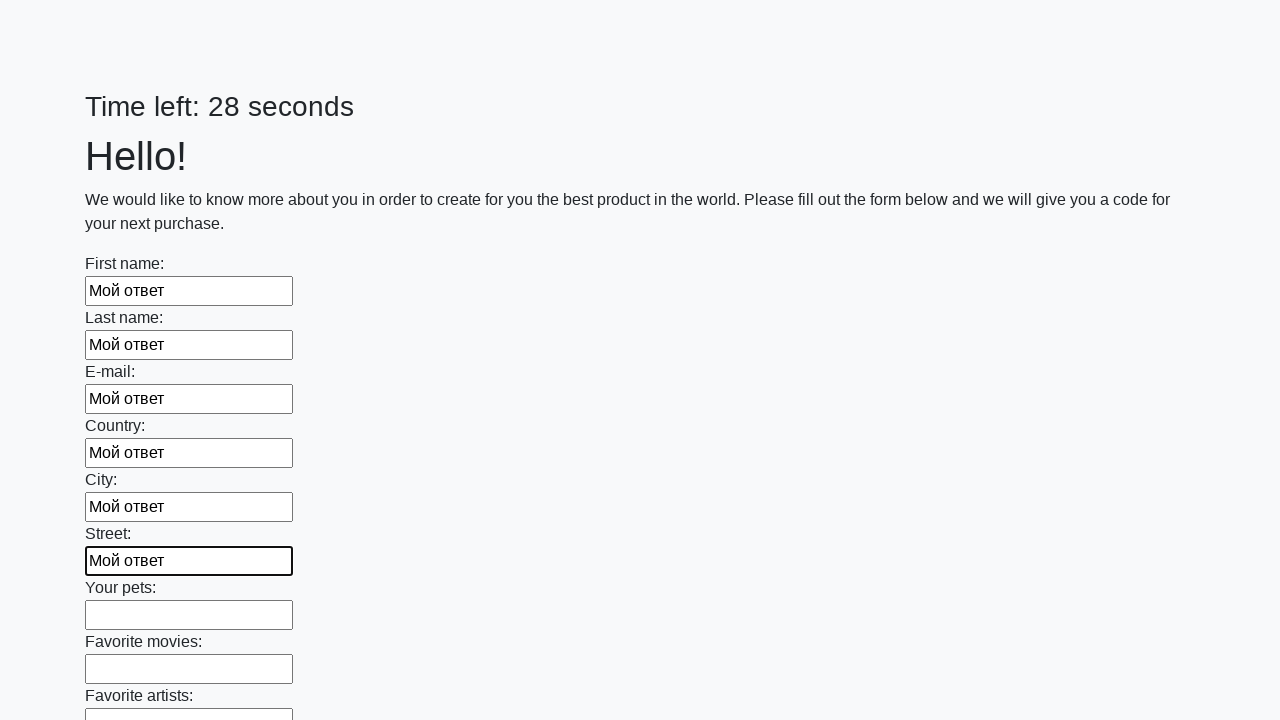

Filled input field with 'Мой ответ' on input >> nth=6
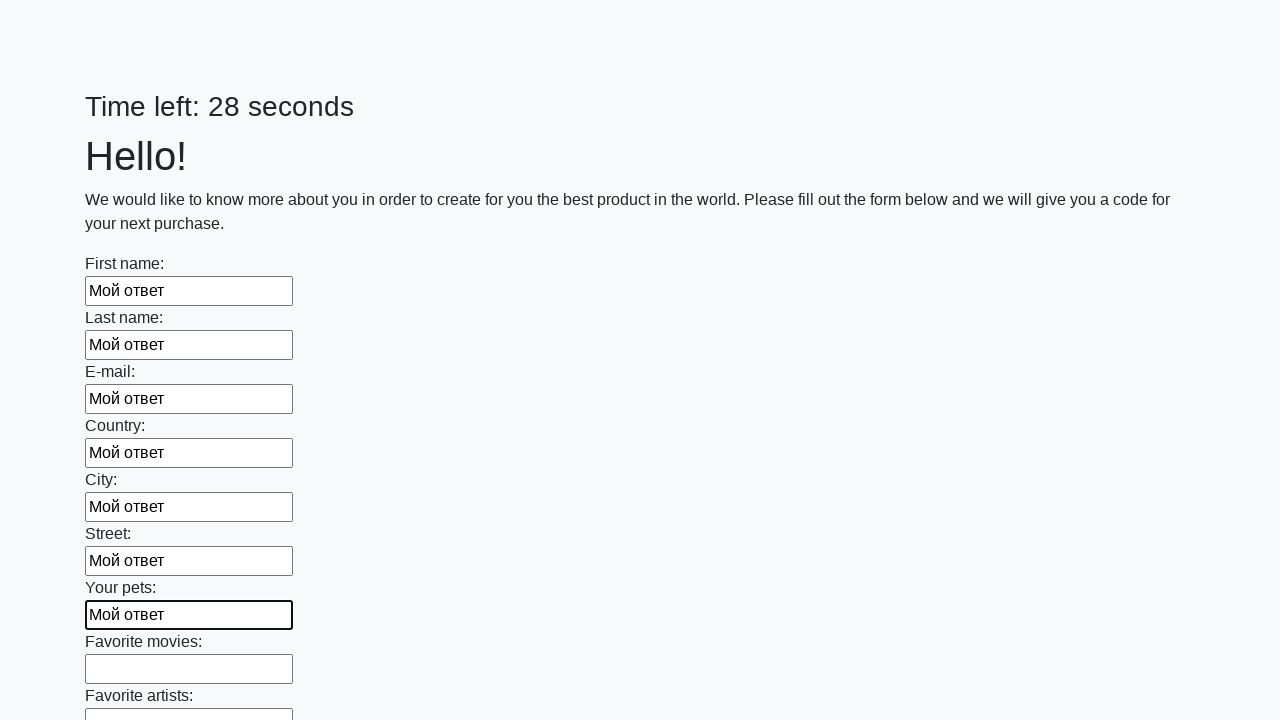

Filled input field with 'Мой ответ' on input >> nth=7
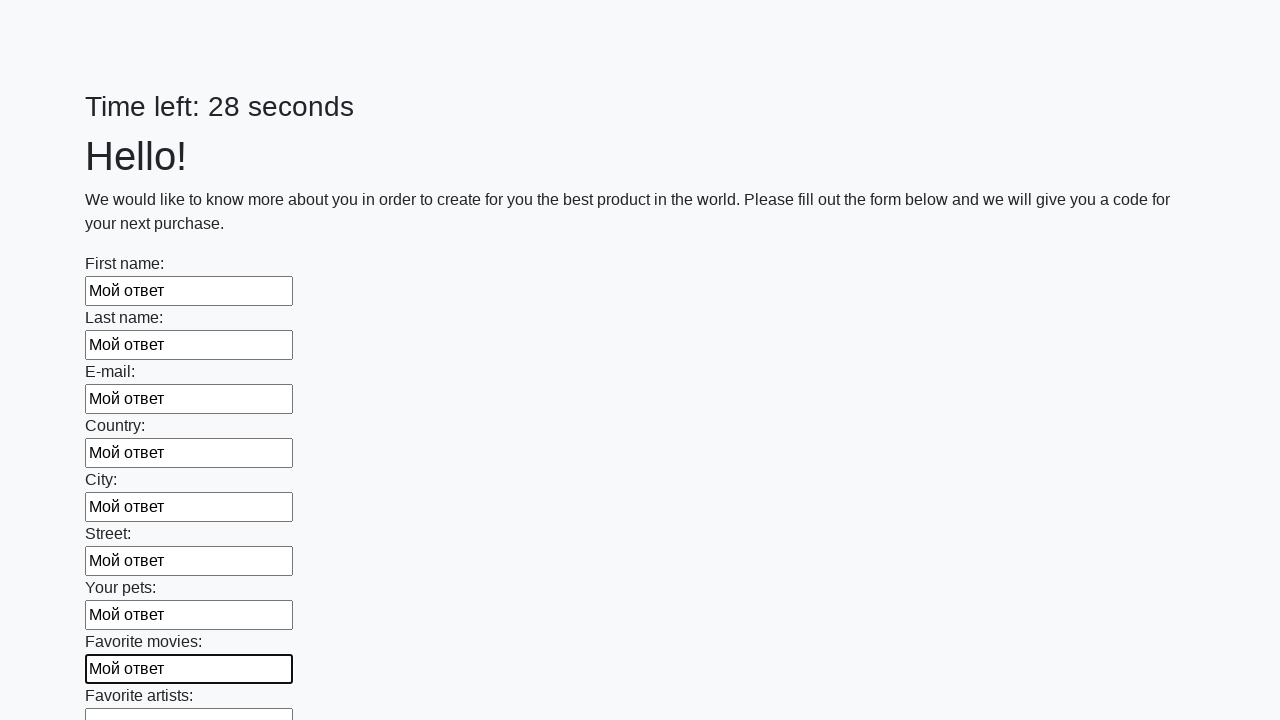

Filled input field with 'Мой ответ' on input >> nth=8
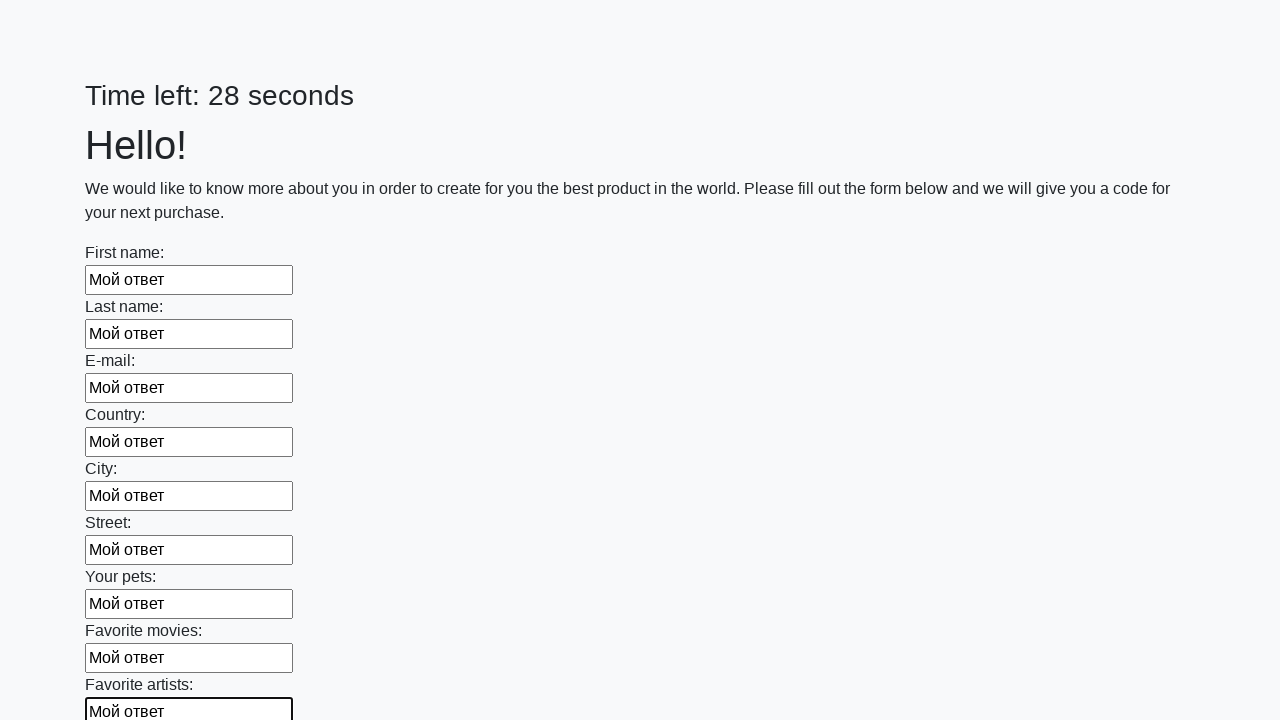

Filled input field with 'Мой ответ' on input >> nth=9
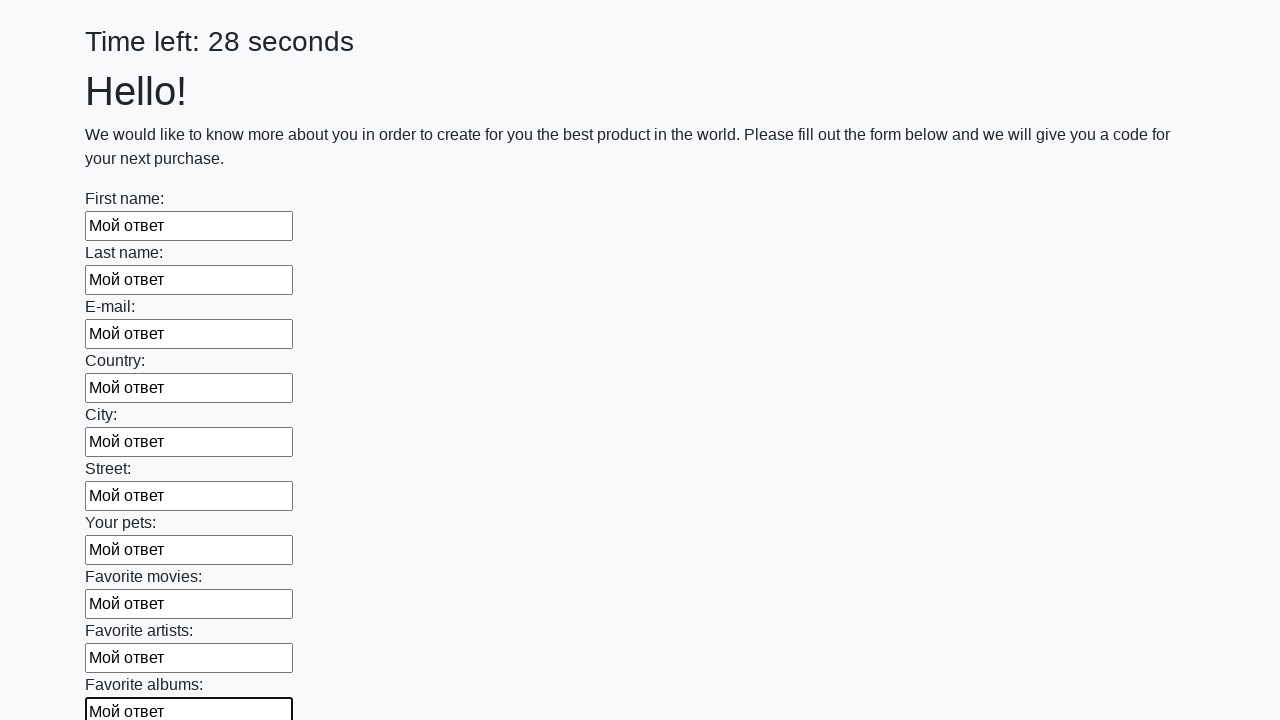

Filled input field with 'Мой ответ' on input >> nth=10
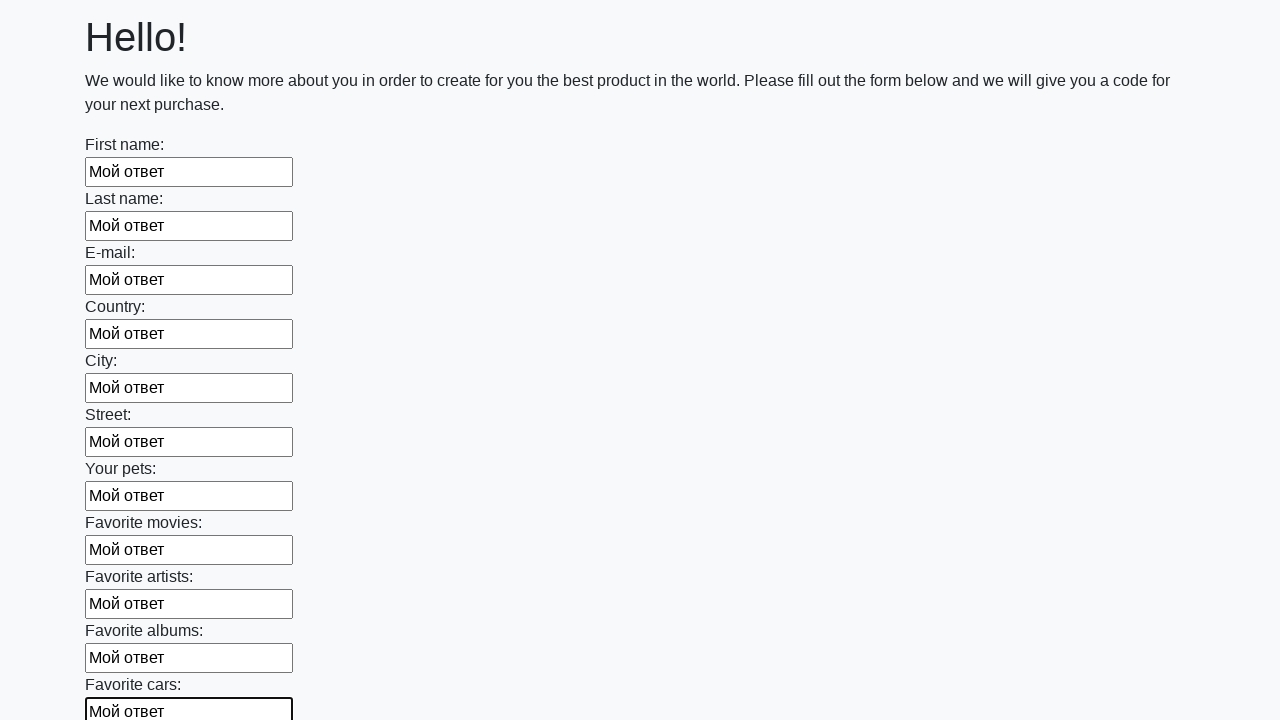

Filled input field with 'Мой ответ' on input >> nth=11
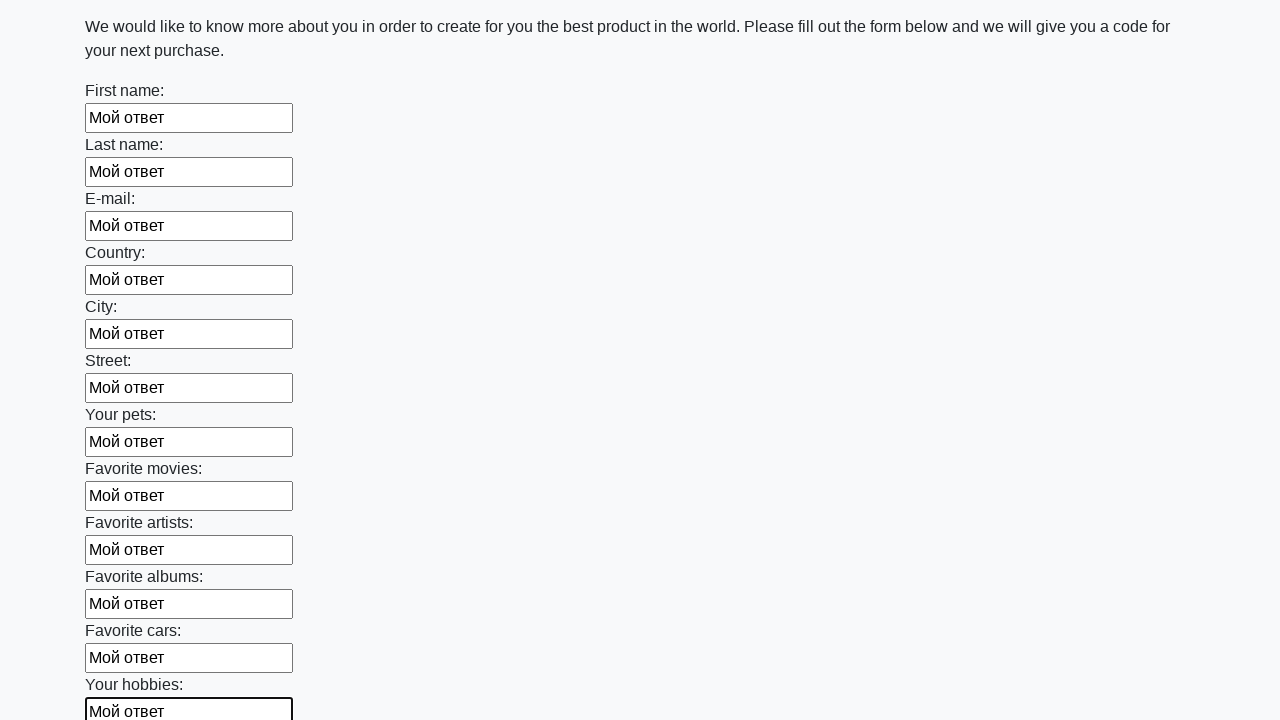

Filled input field with 'Мой ответ' on input >> nth=12
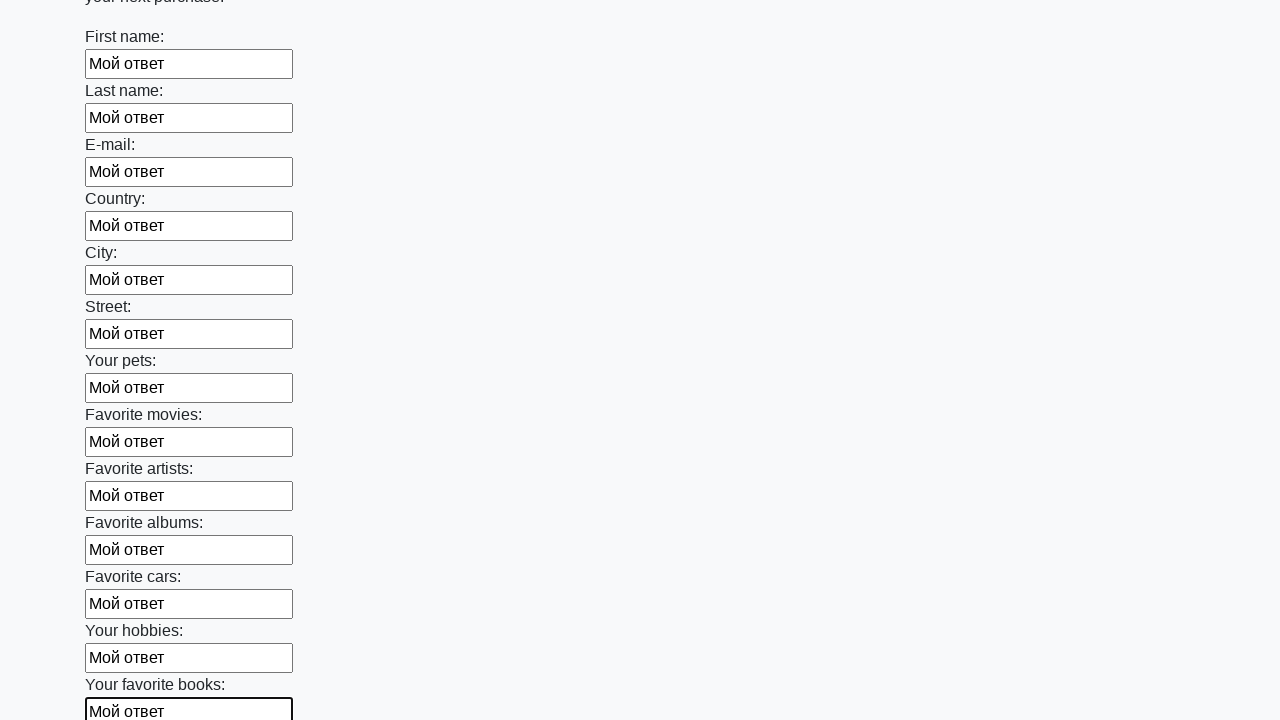

Filled input field with 'Мой ответ' on input >> nth=13
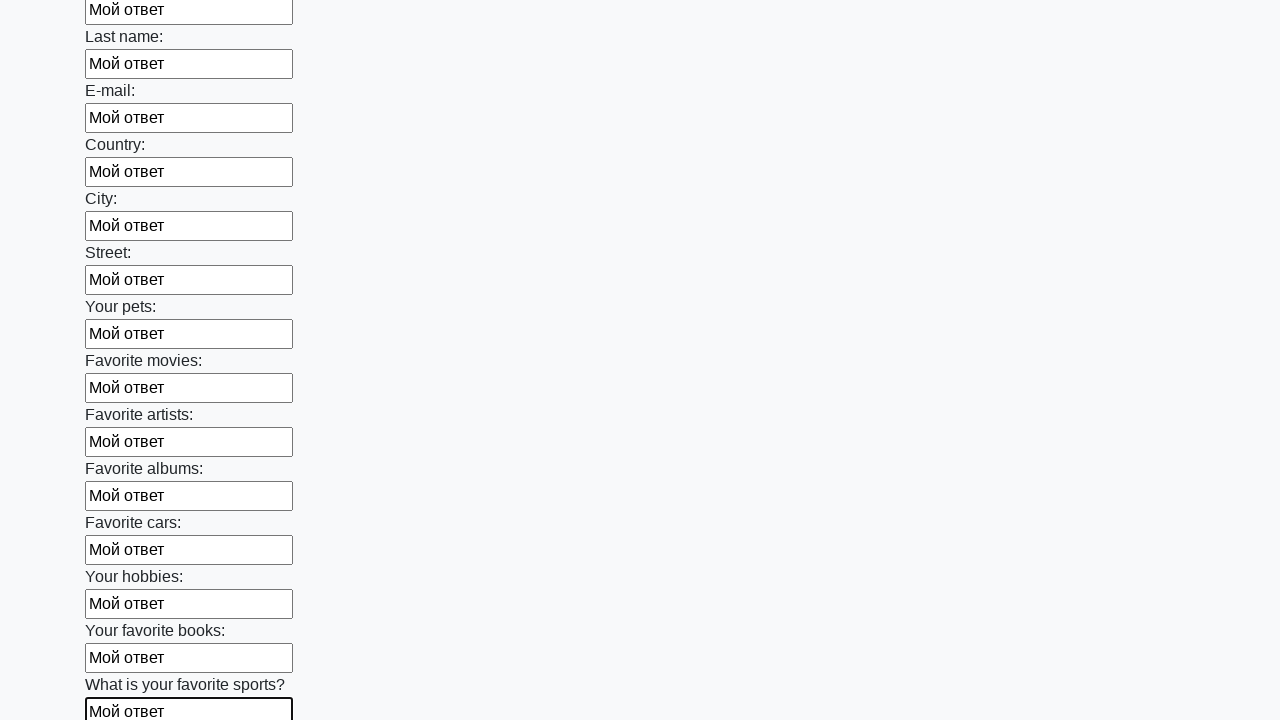

Filled input field with 'Мой ответ' on input >> nth=14
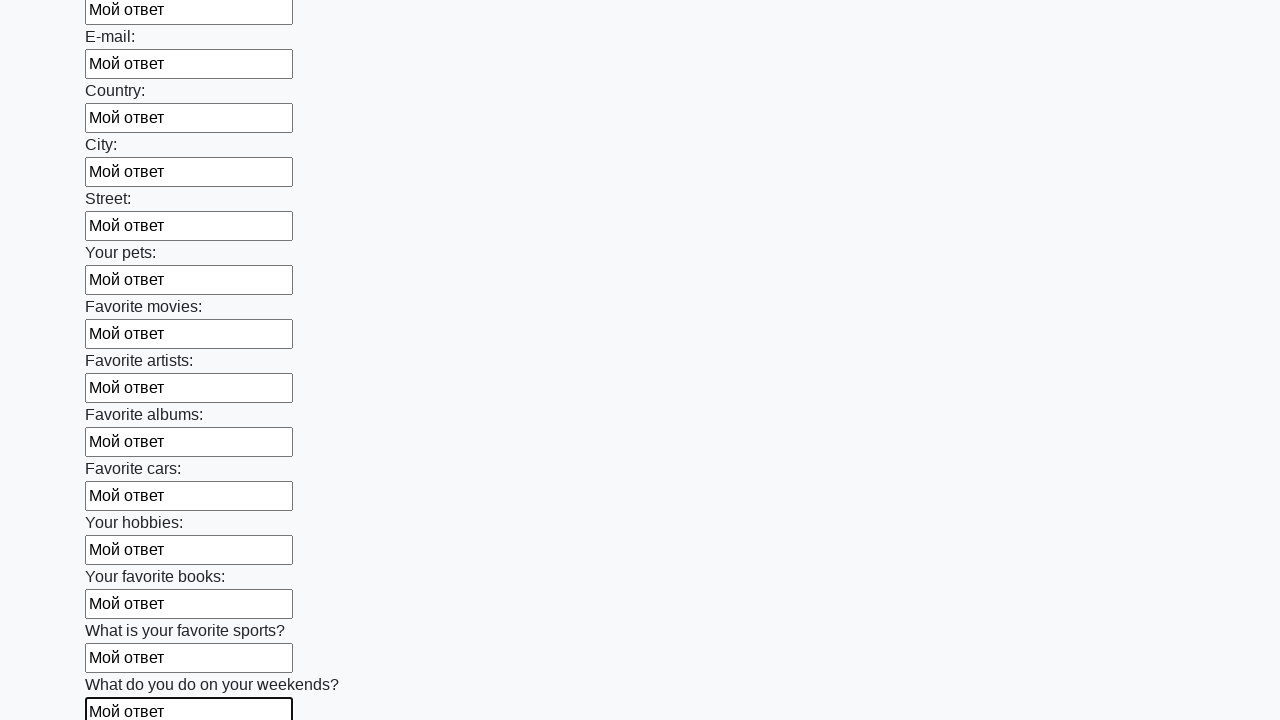

Filled input field with 'Мой ответ' on input >> nth=15
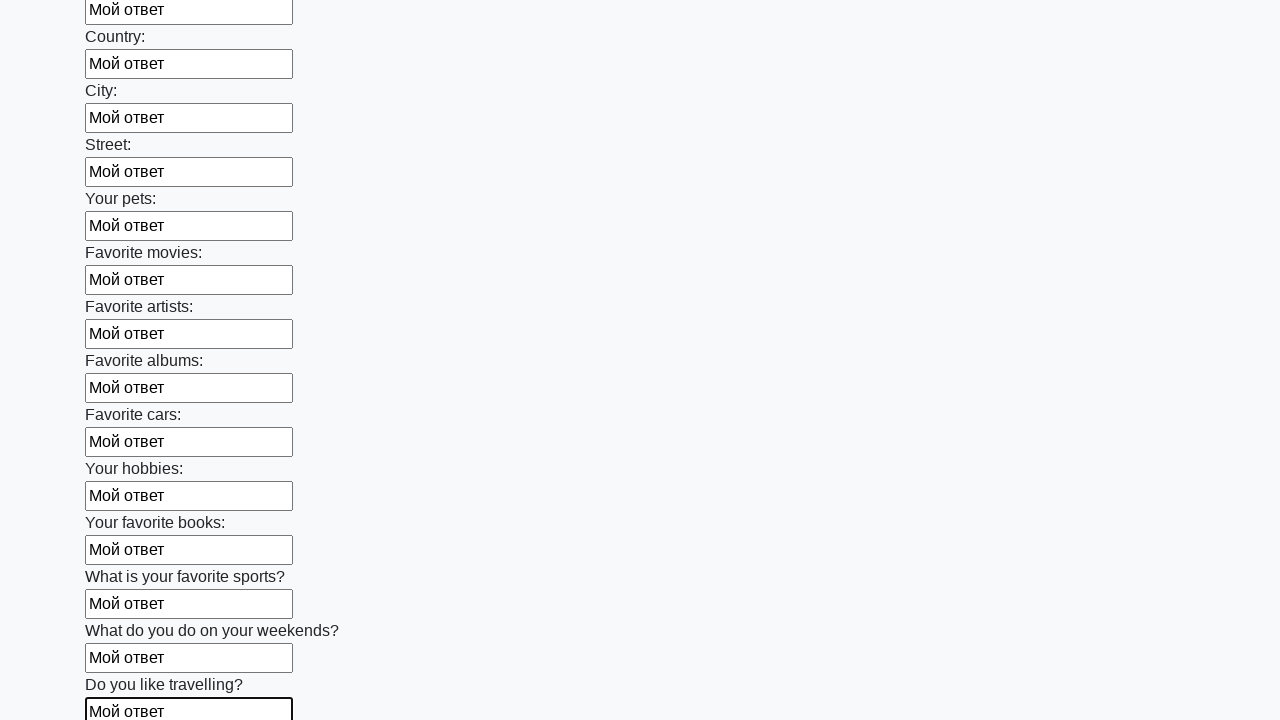

Filled input field with 'Мой ответ' on input >> nth=16
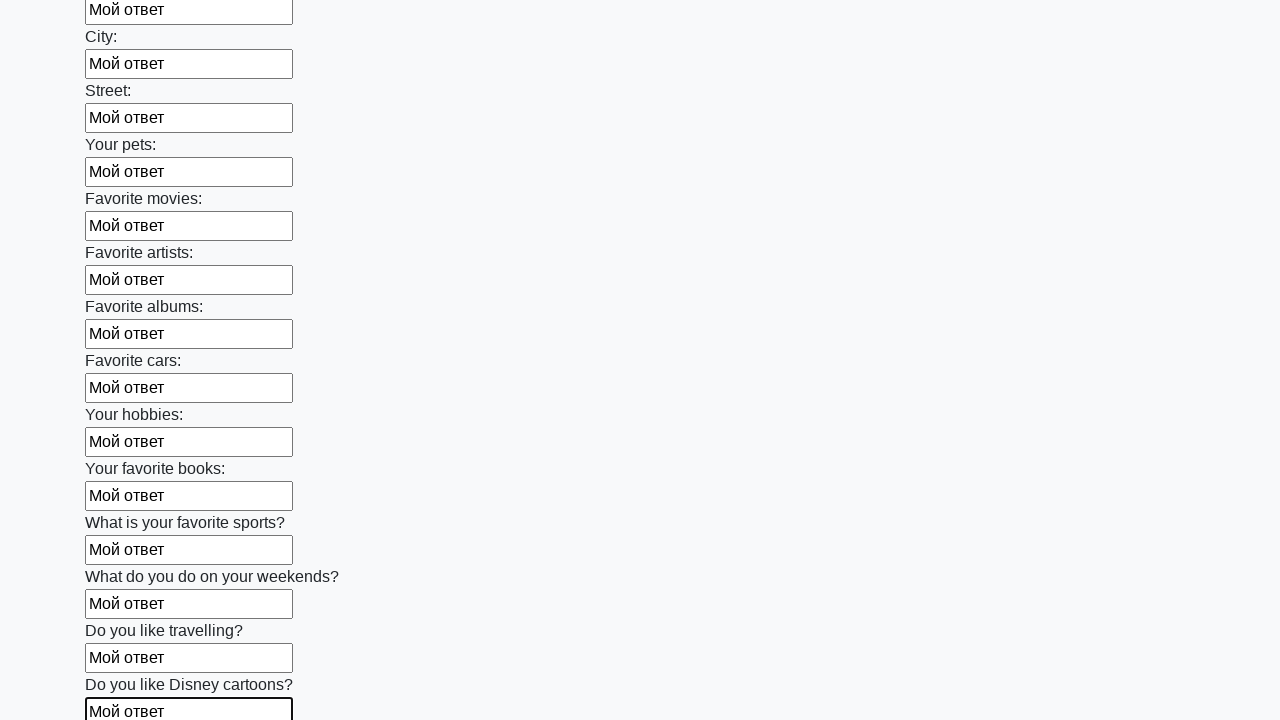

Filled input field with 'Мой ответ' on input >> nth=17
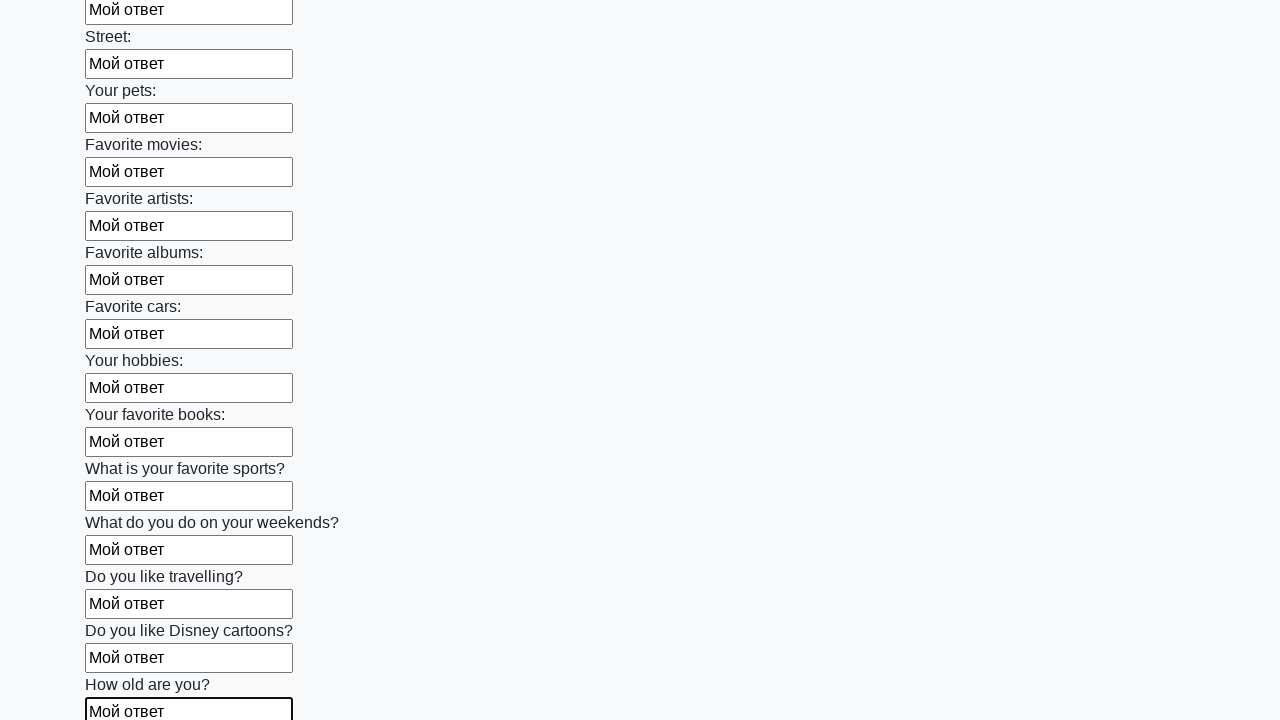

Filled input field with 'Мой ответ' on input >> nth=18
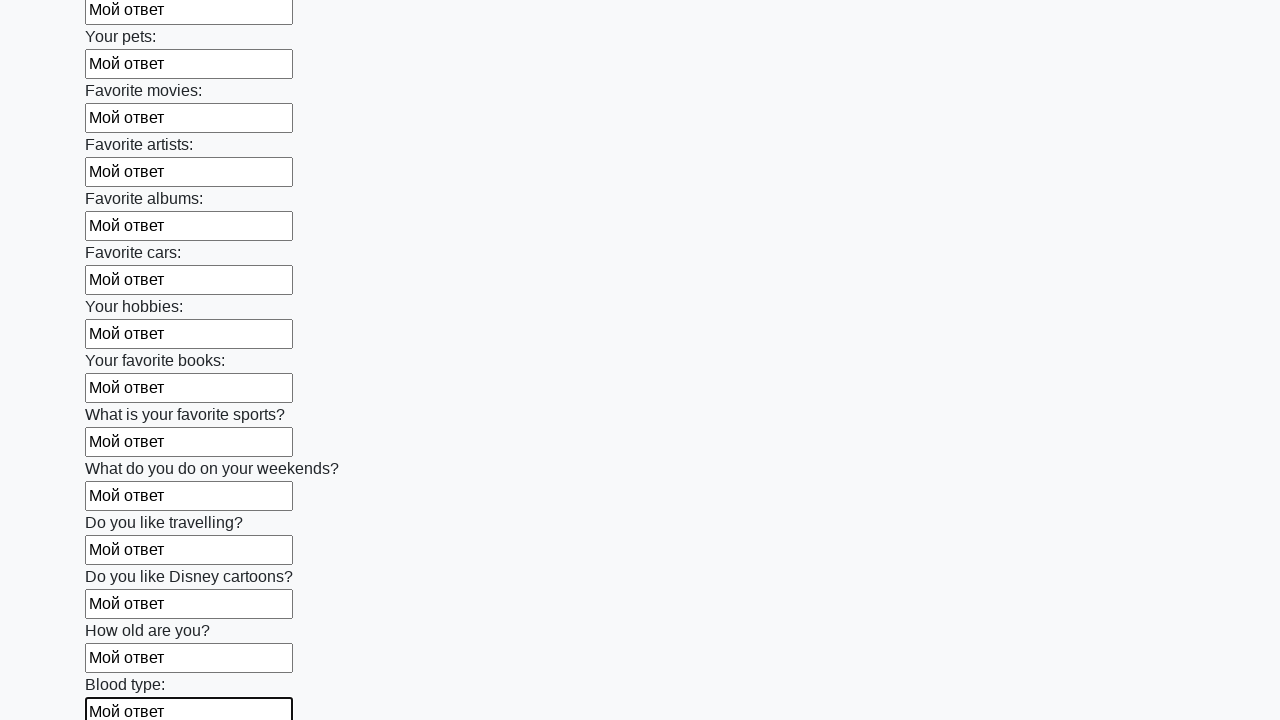

Filled input field with 'Мой ответ' on input >> nth=19
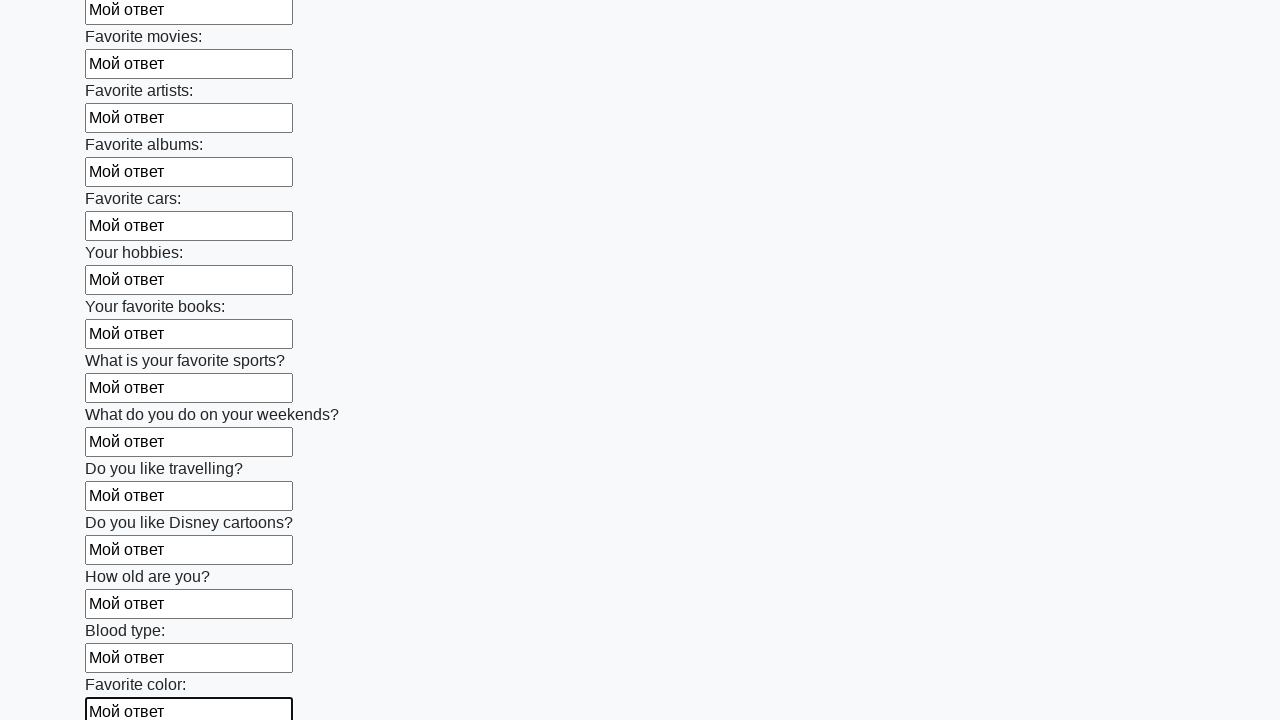

Filled input field with 'Мой ответ' on input >> nth=20
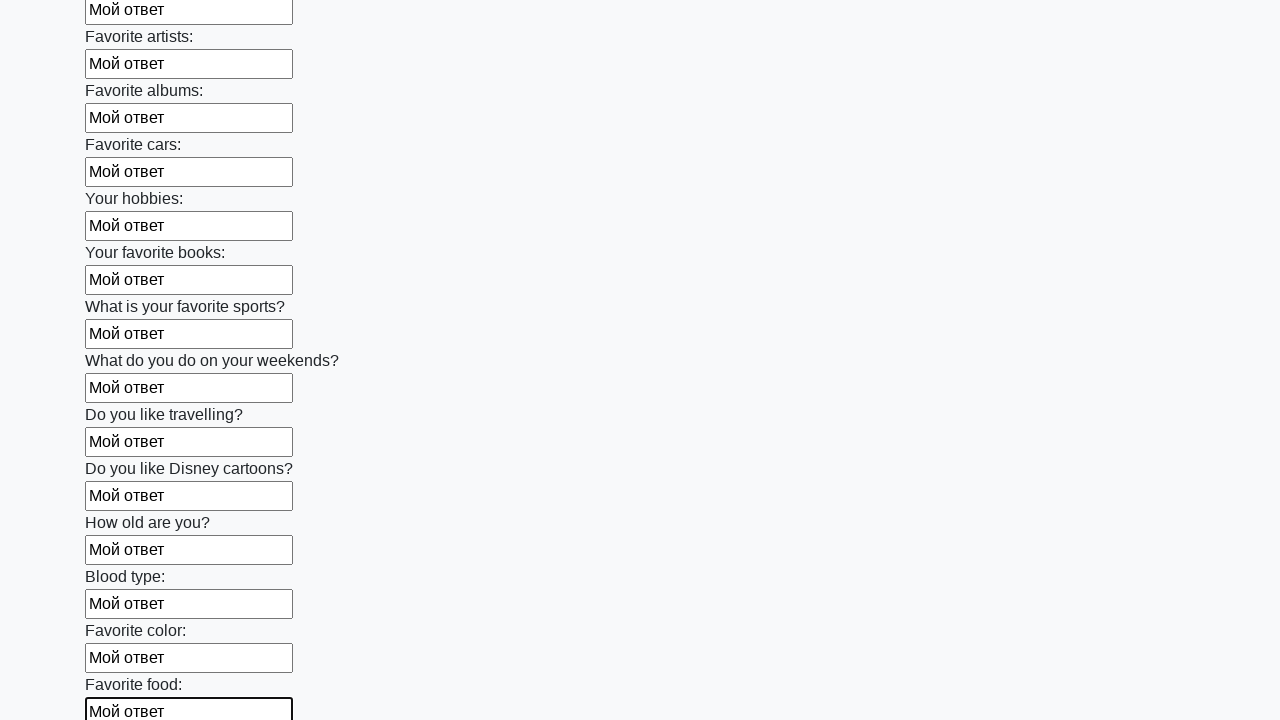

Filled input field with 'Мой ответ' on input >> nth=21
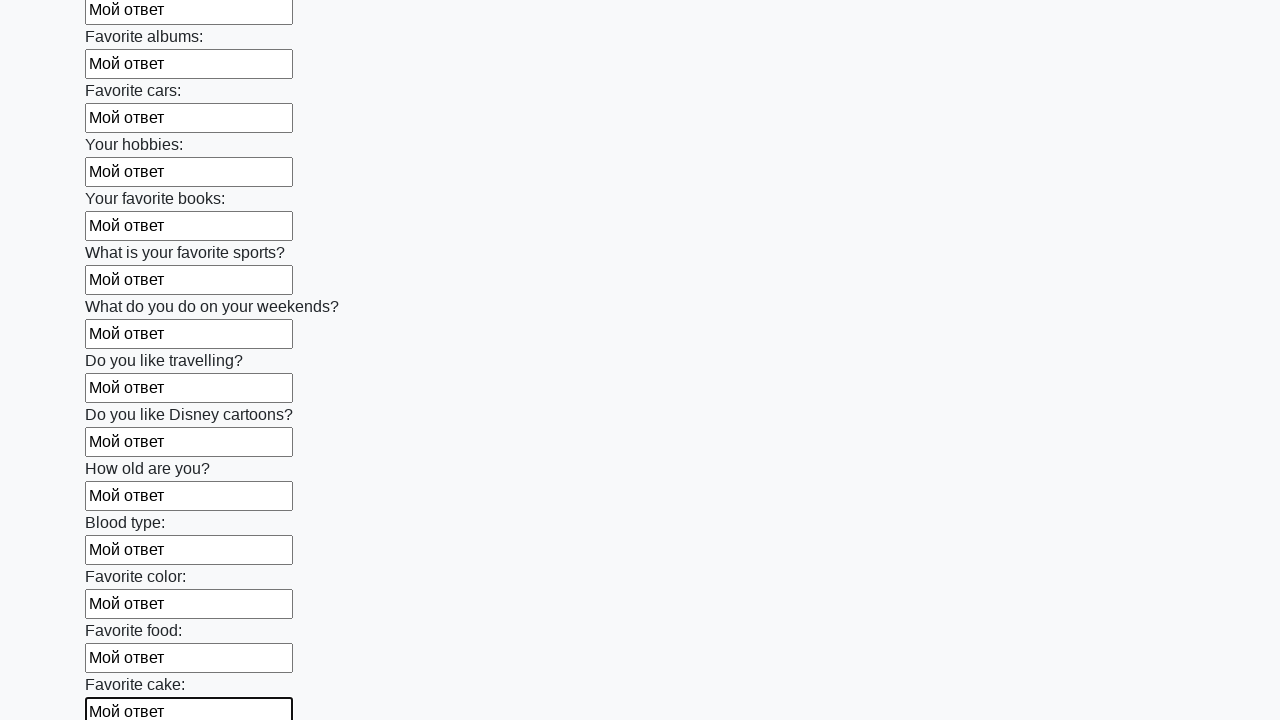

Filled input field with 'Мой ответ' on input >> nth=22
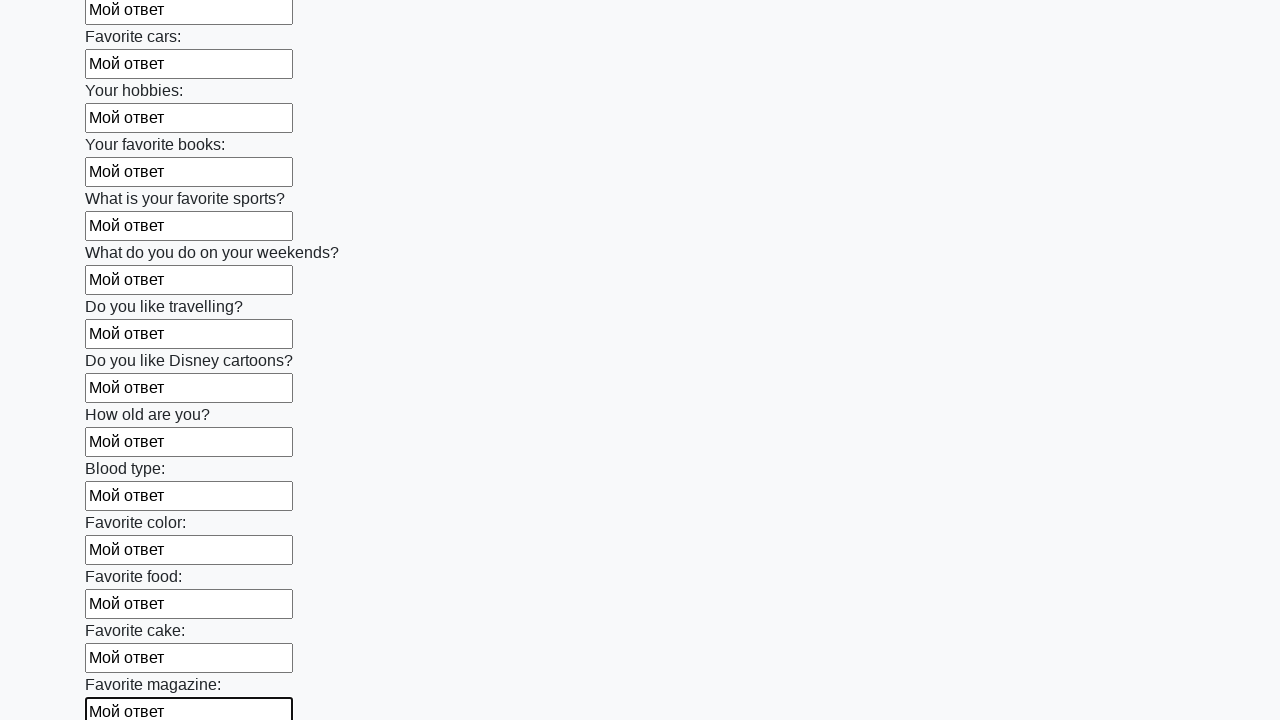

Filled input field with 'Мой ответ' on input >> nth=23
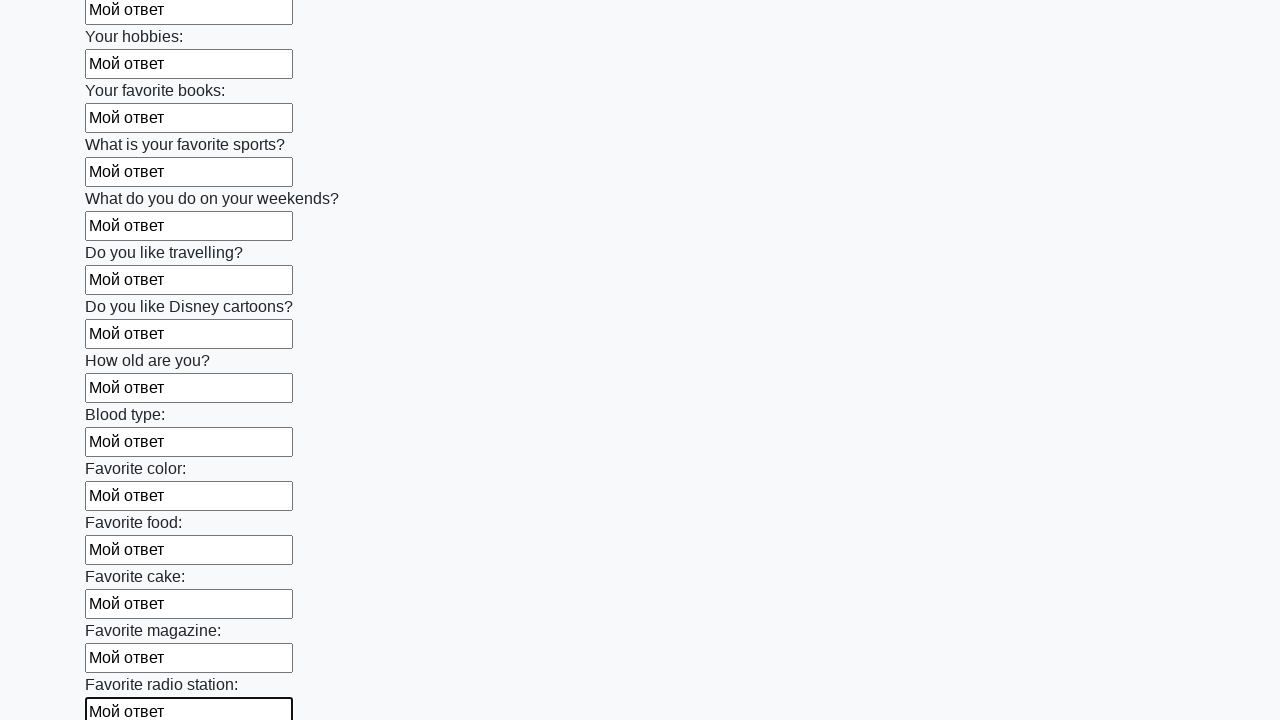

Filled input field with 'Мой ответ' on input >> nth=24
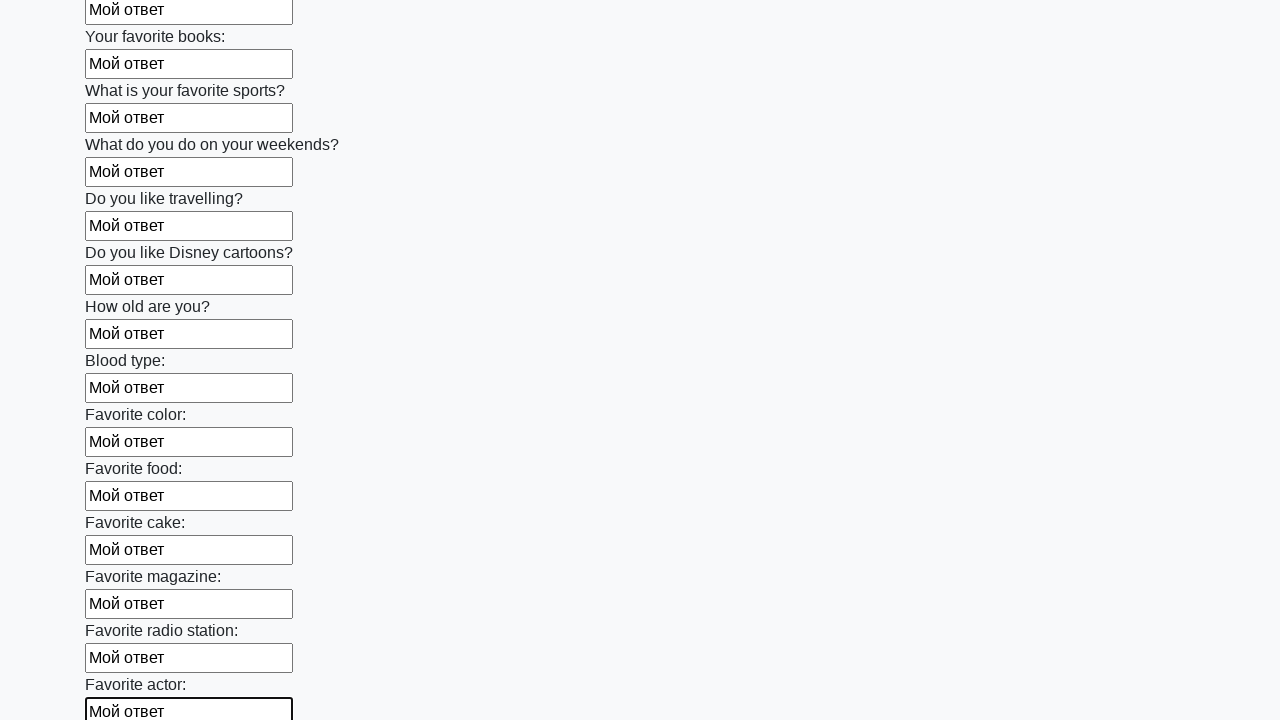

Filled input field with 'Мой ответ' on input >> nth=25
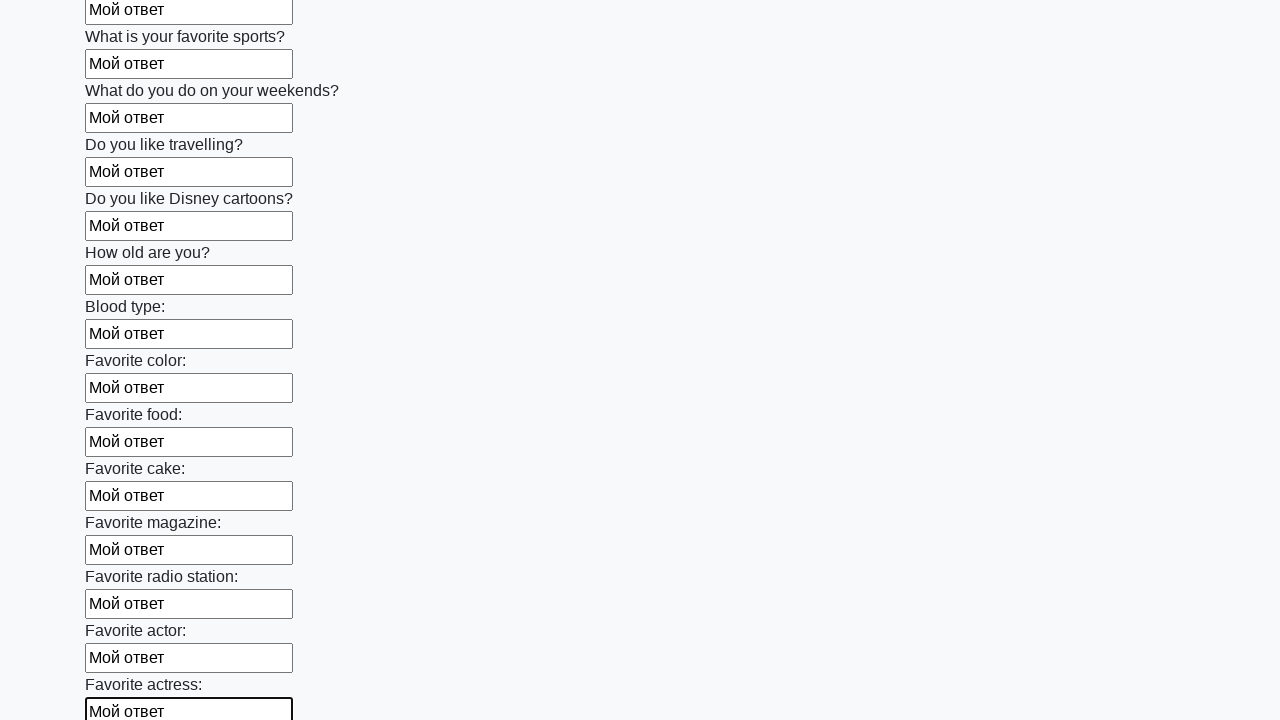

Filled input field with 'Мой ответ' on input >> nth=26
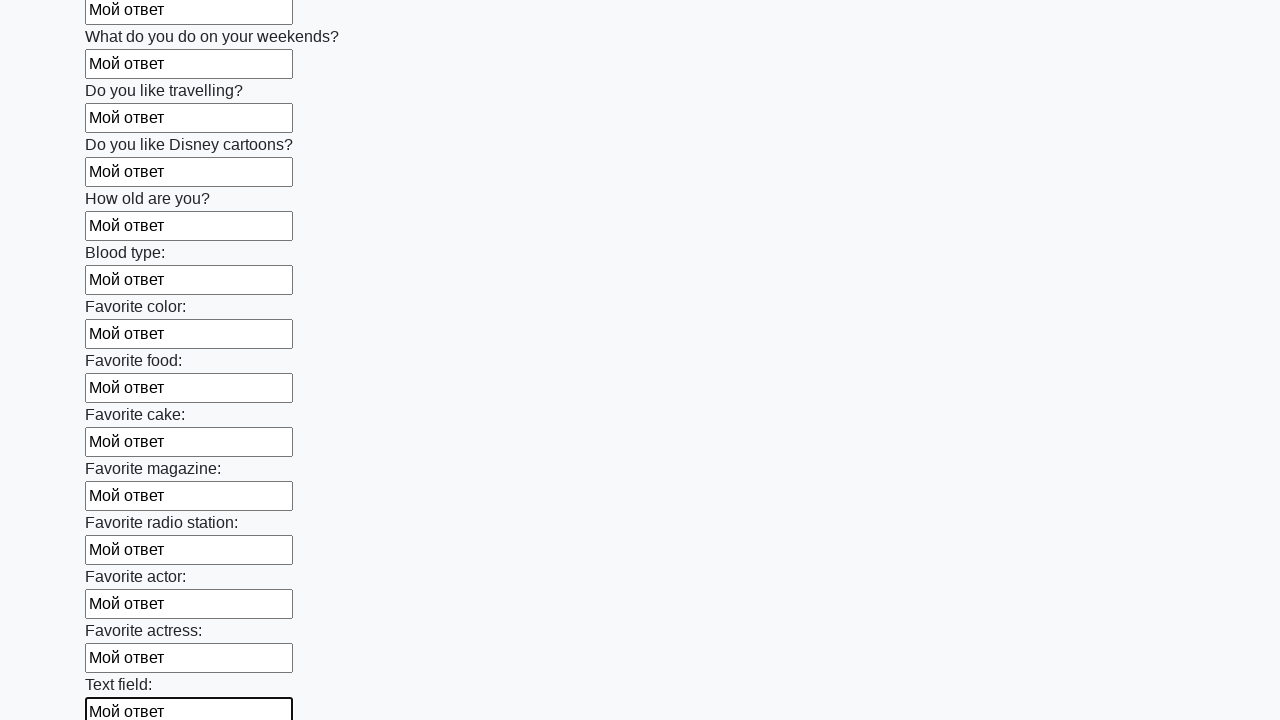

Filled input field with 'Мой ответ' on input >> nth=27
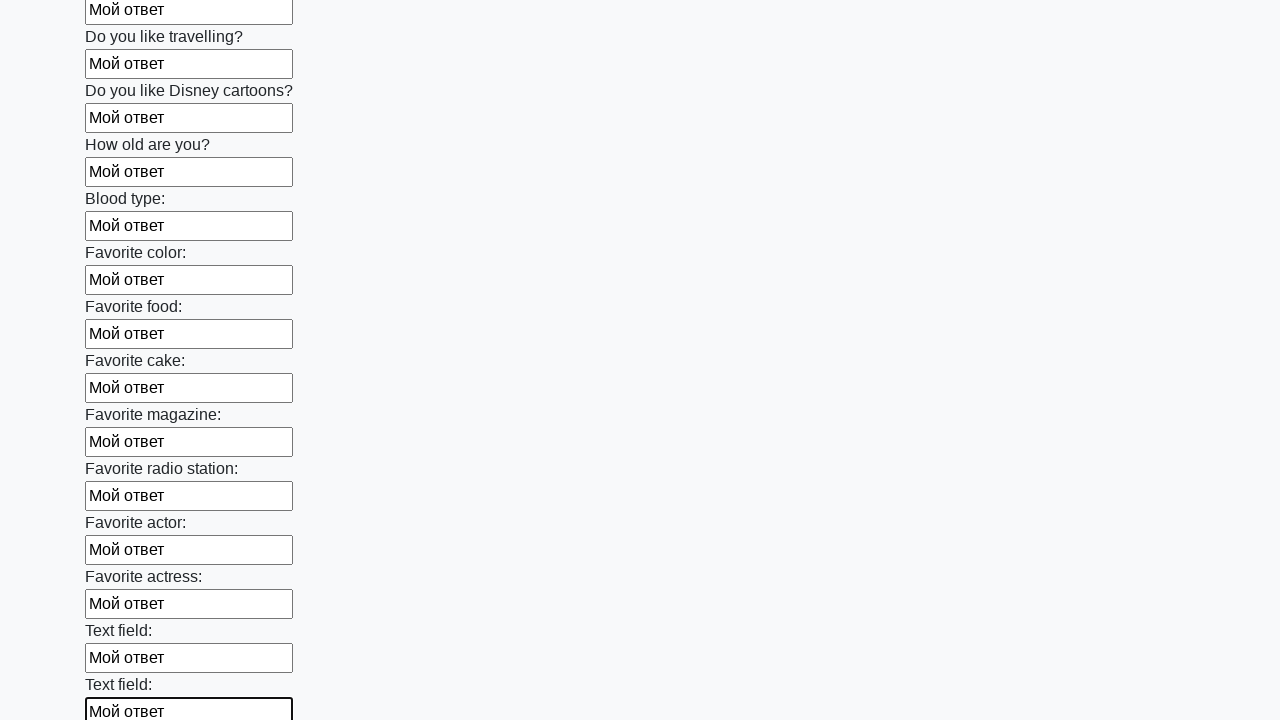

Filled input field with 'Мой ответ' on input >> nth=28
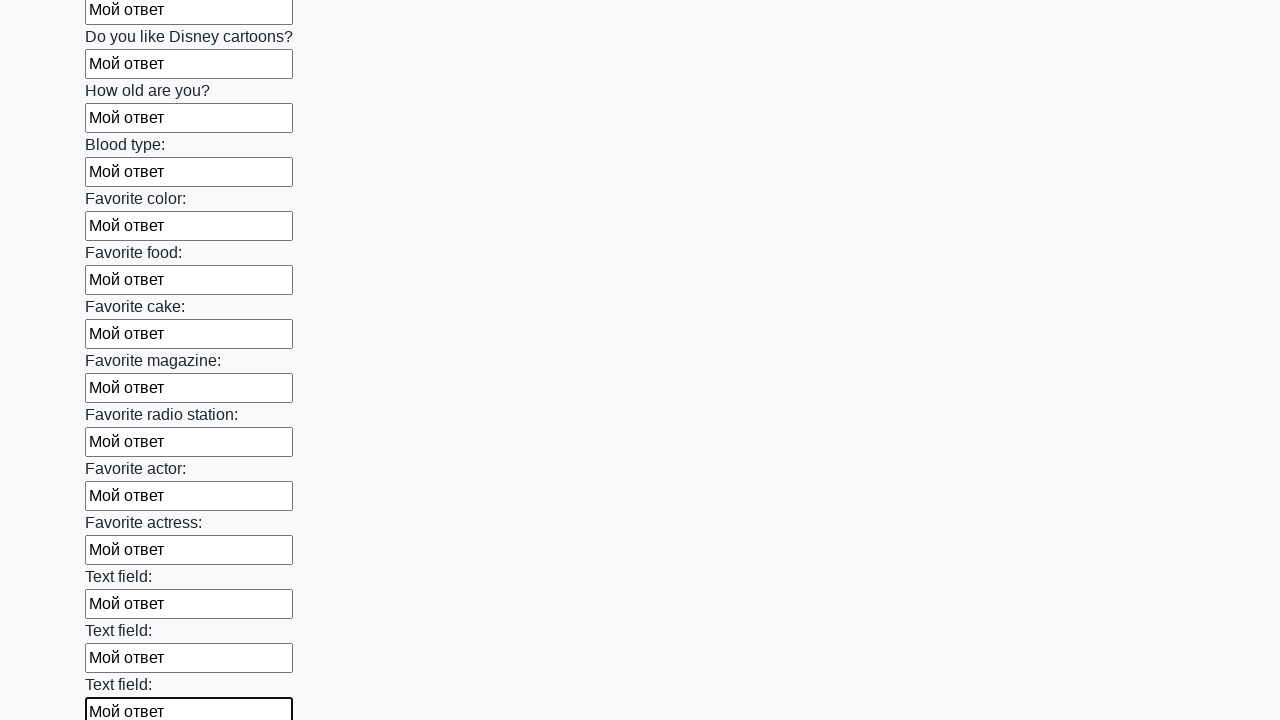

Filled input field with 'Мой ответ' on input >> nth=29
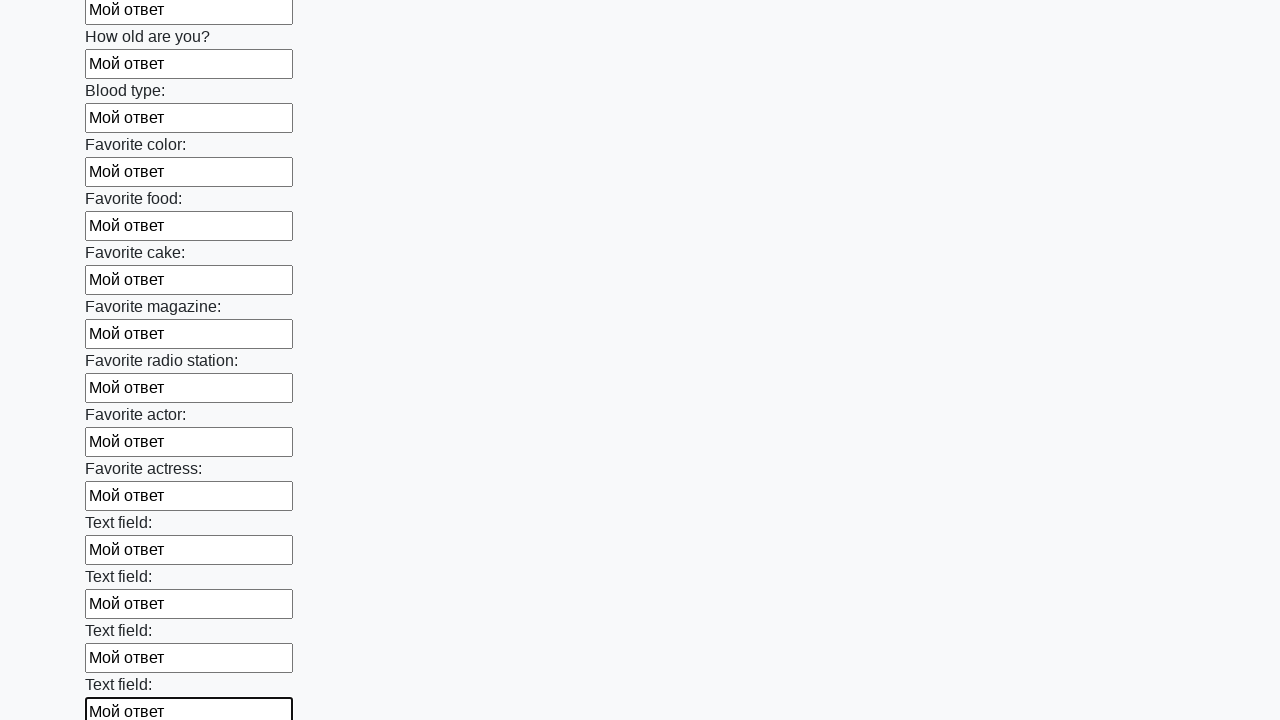

Filled input field with 'Мой ответ' on input >> nth=30
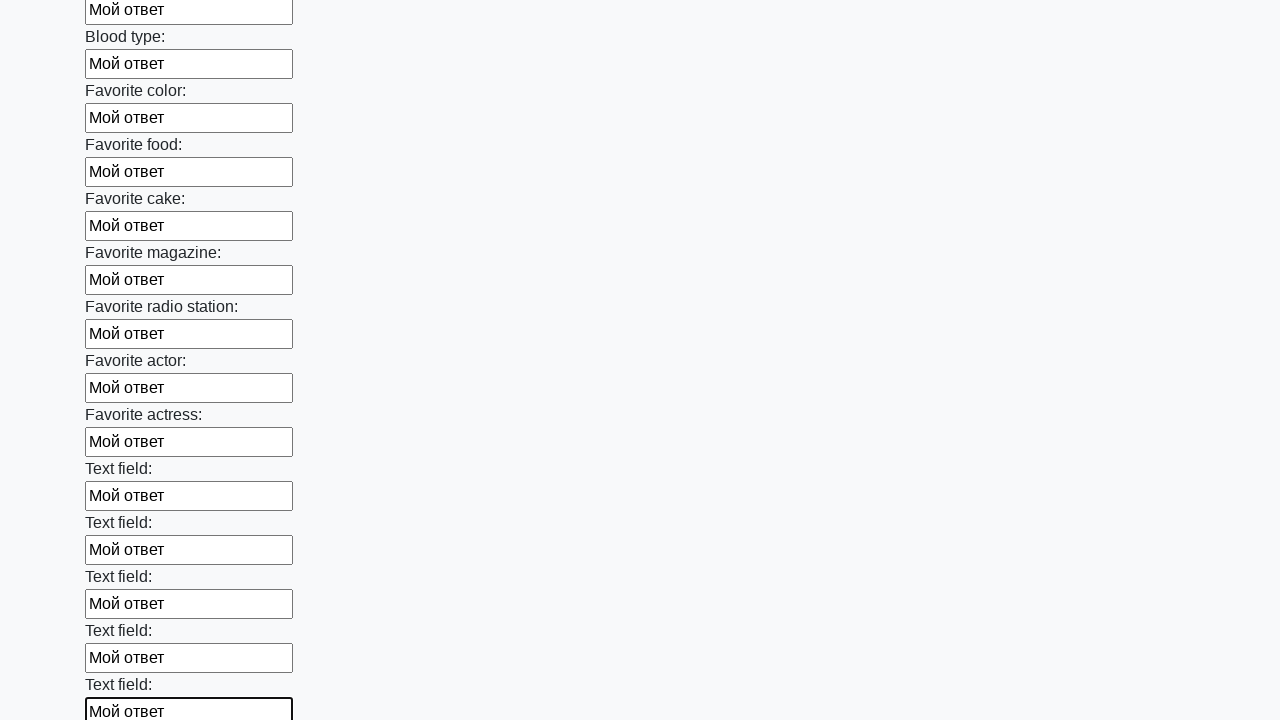

Filled input field with 'Мой ответ' on input >> nth=31
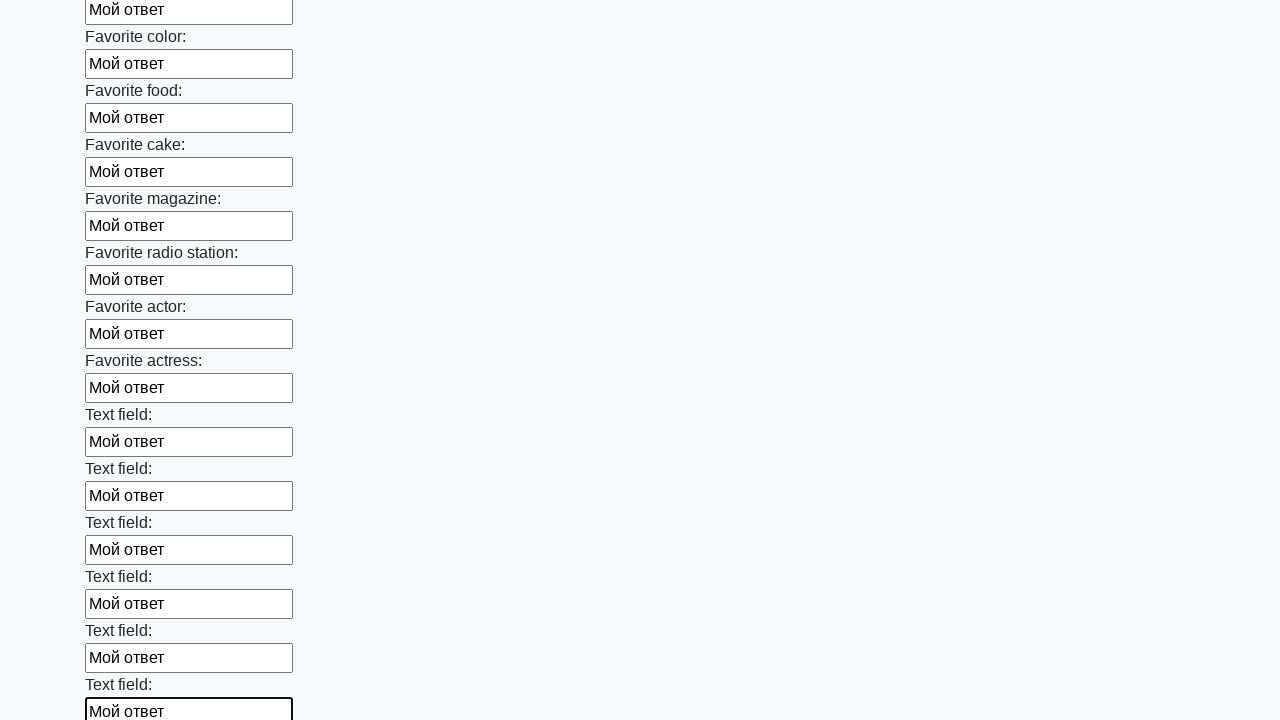

Filled input field with 'Мой ответ' on input >> nth=32
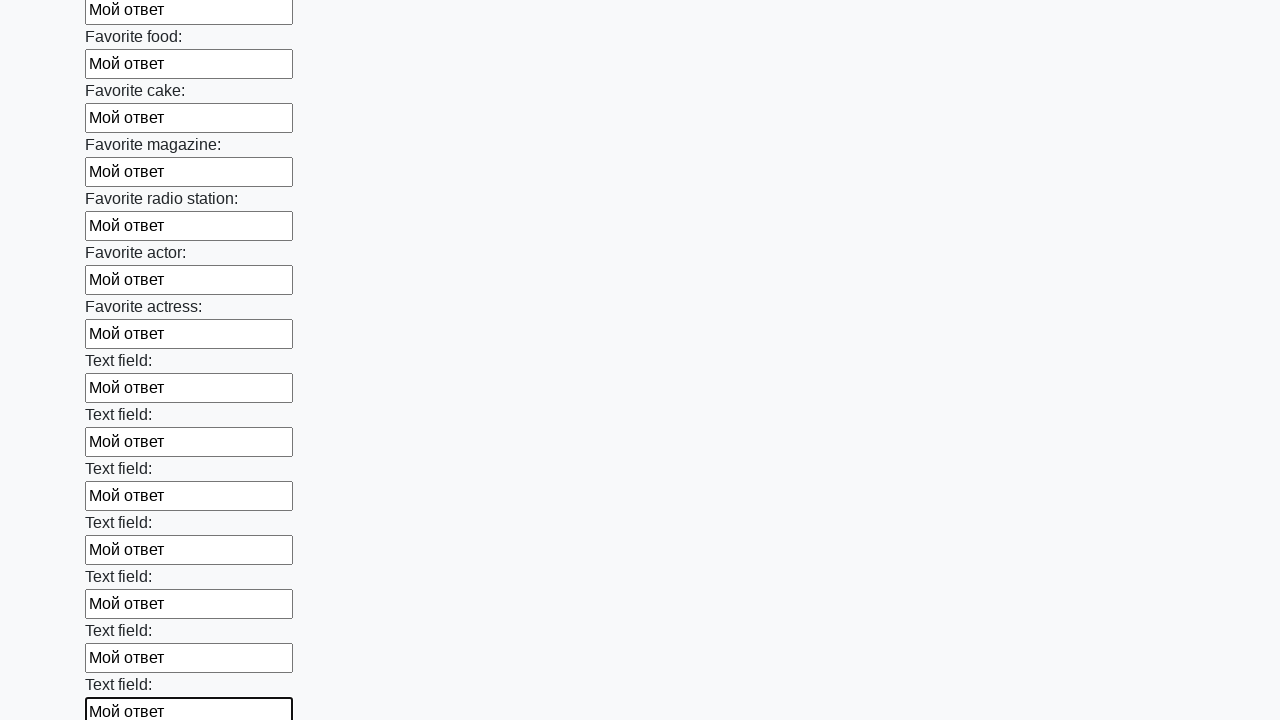

Filled input field with 'Мой ответ' on input >> nth=33
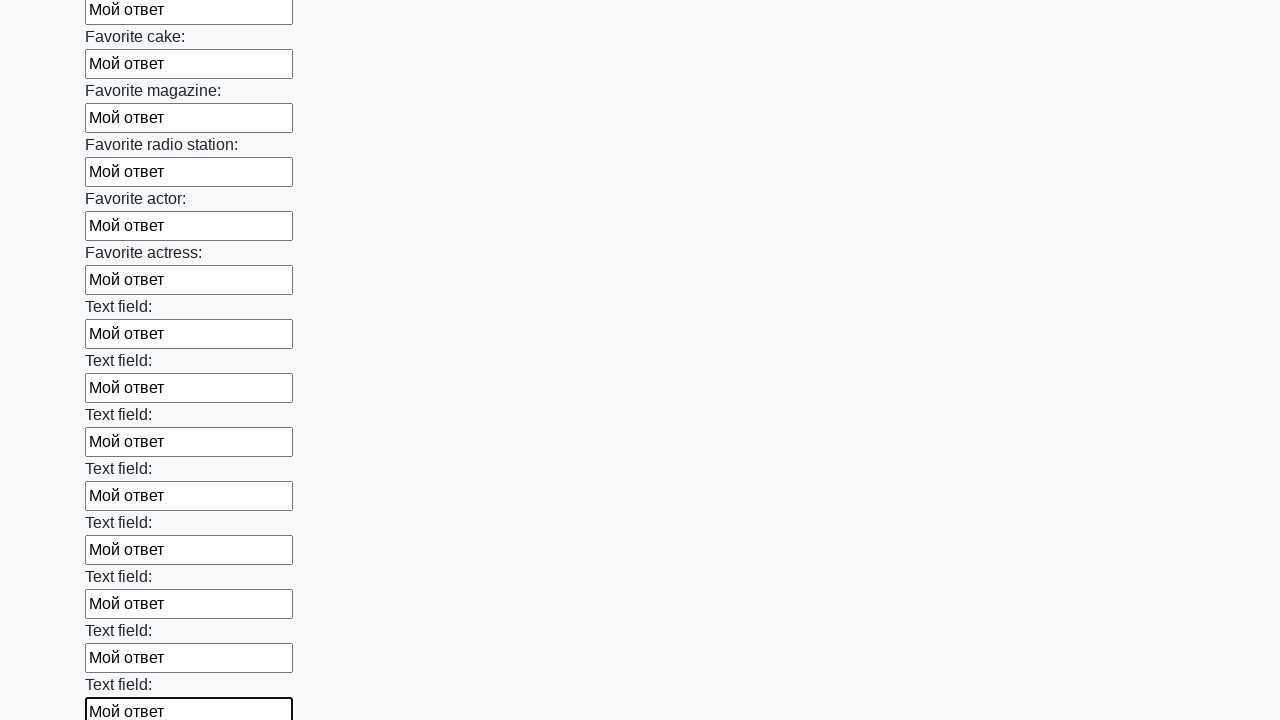

Filled input field with 'Мой ответ' on input >> nth=34
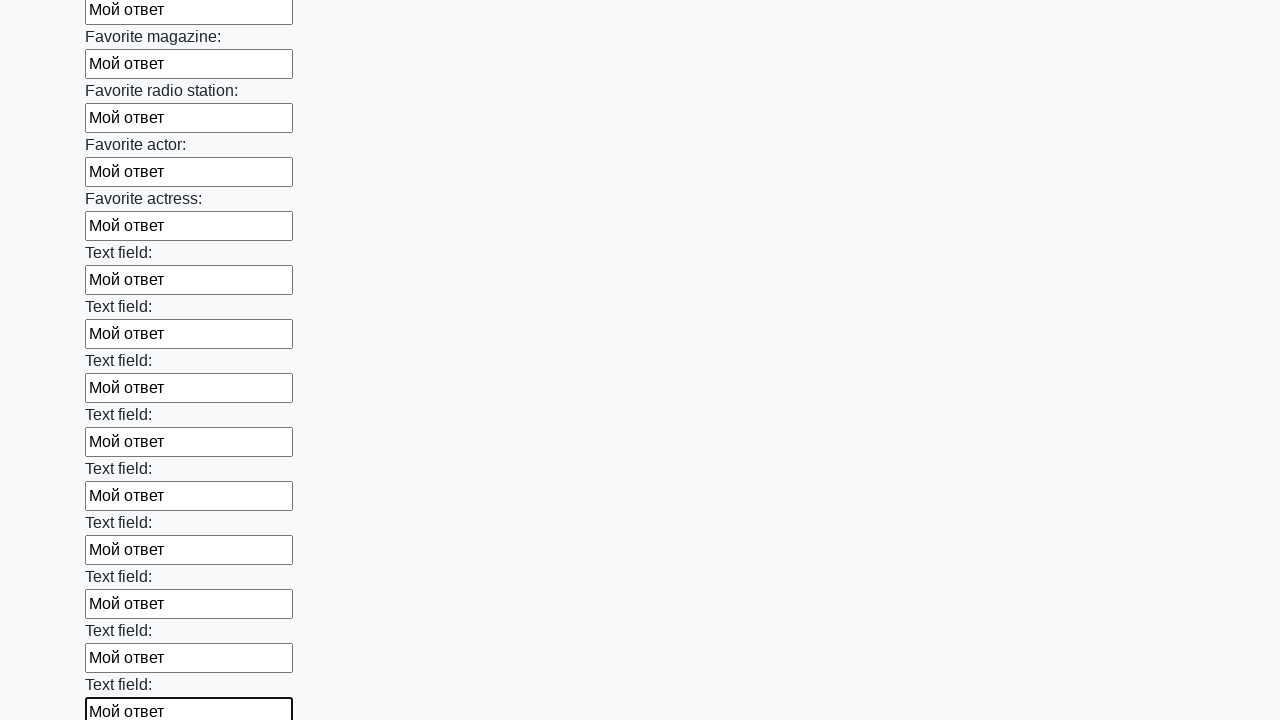

Filled input field with 'Мой ответ' on input >> nth=35
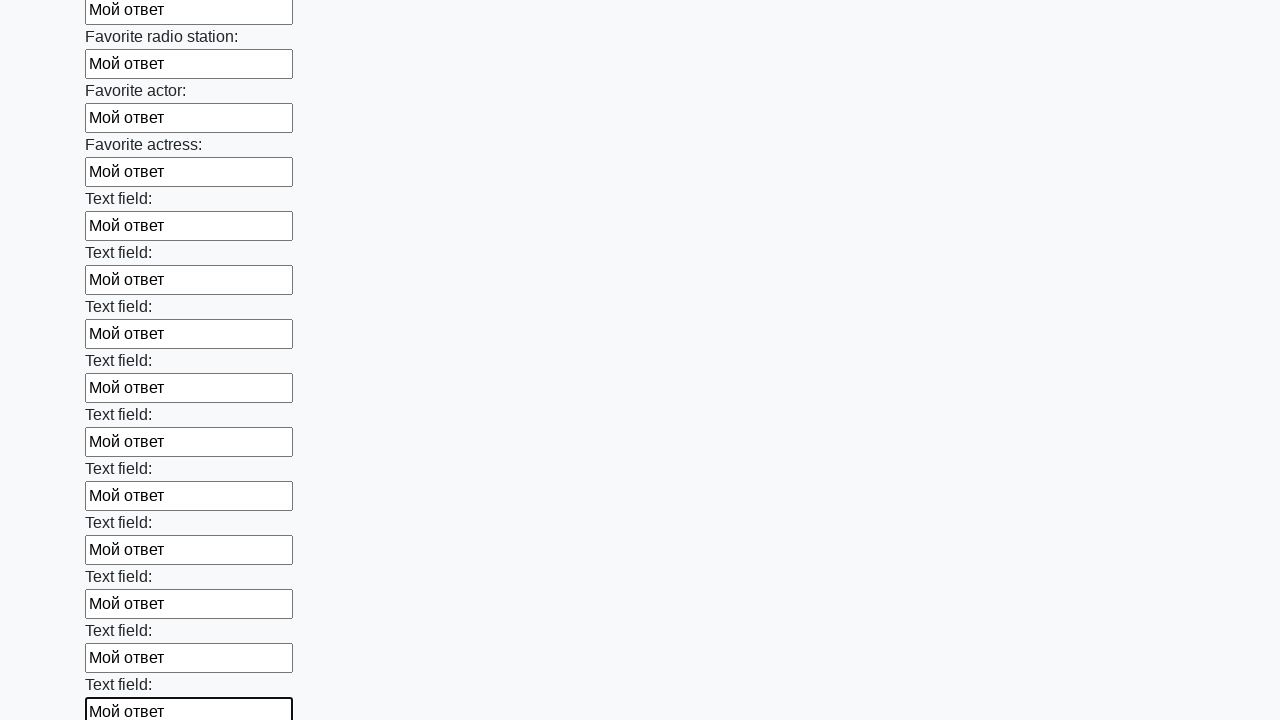

Filled input field with 'Мой ответ' on input >> nth=36
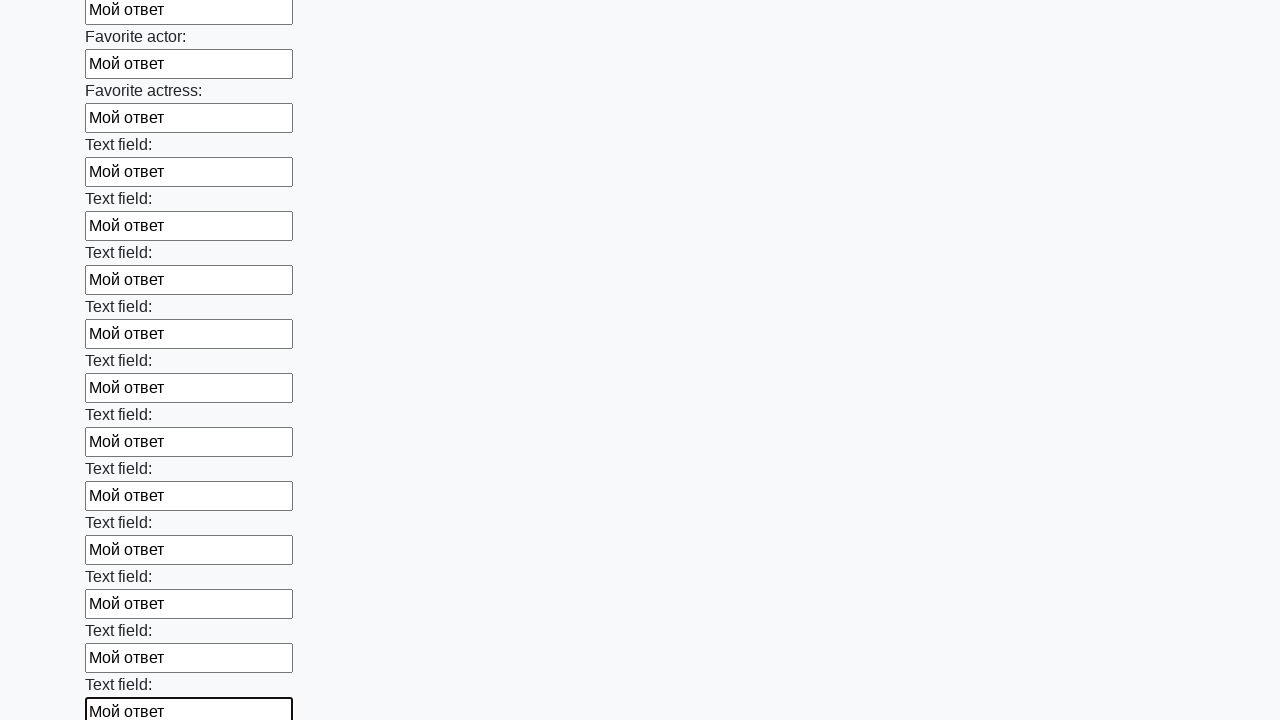

Filled input field with 'Мой ответ' on input >> nth=37
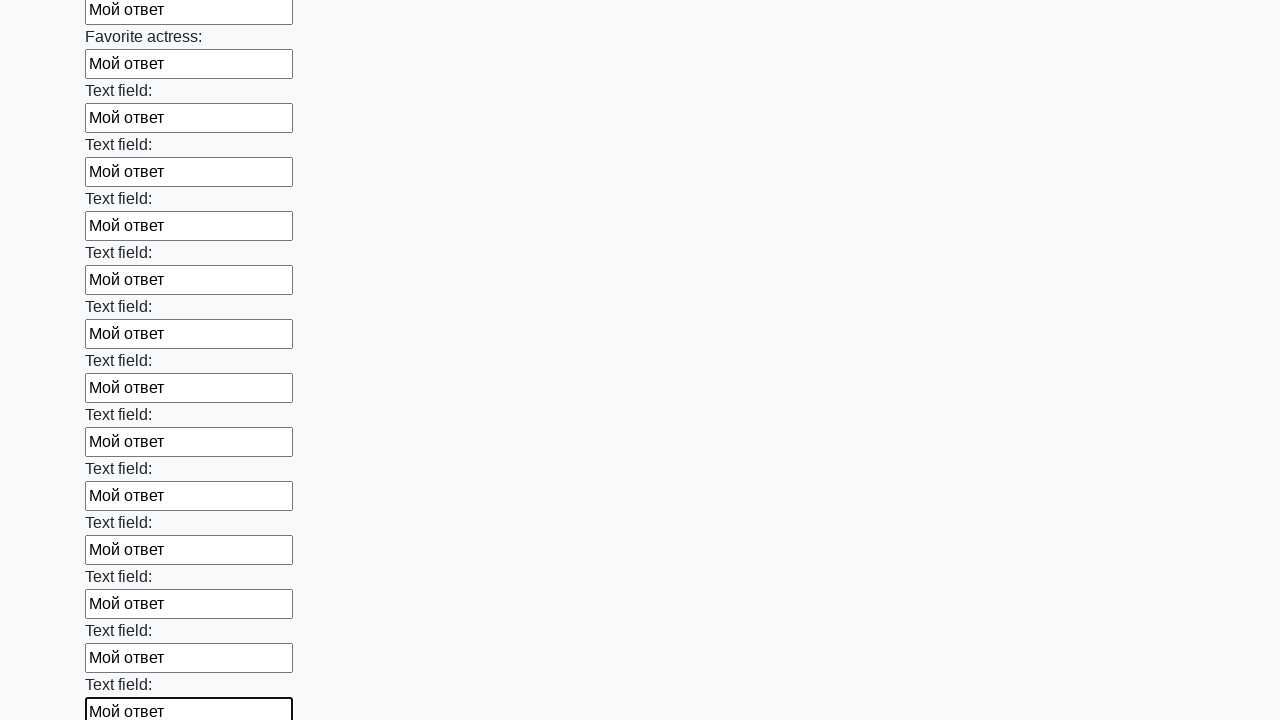

Filled input field with 'Мой ответ' on input >> nth=38
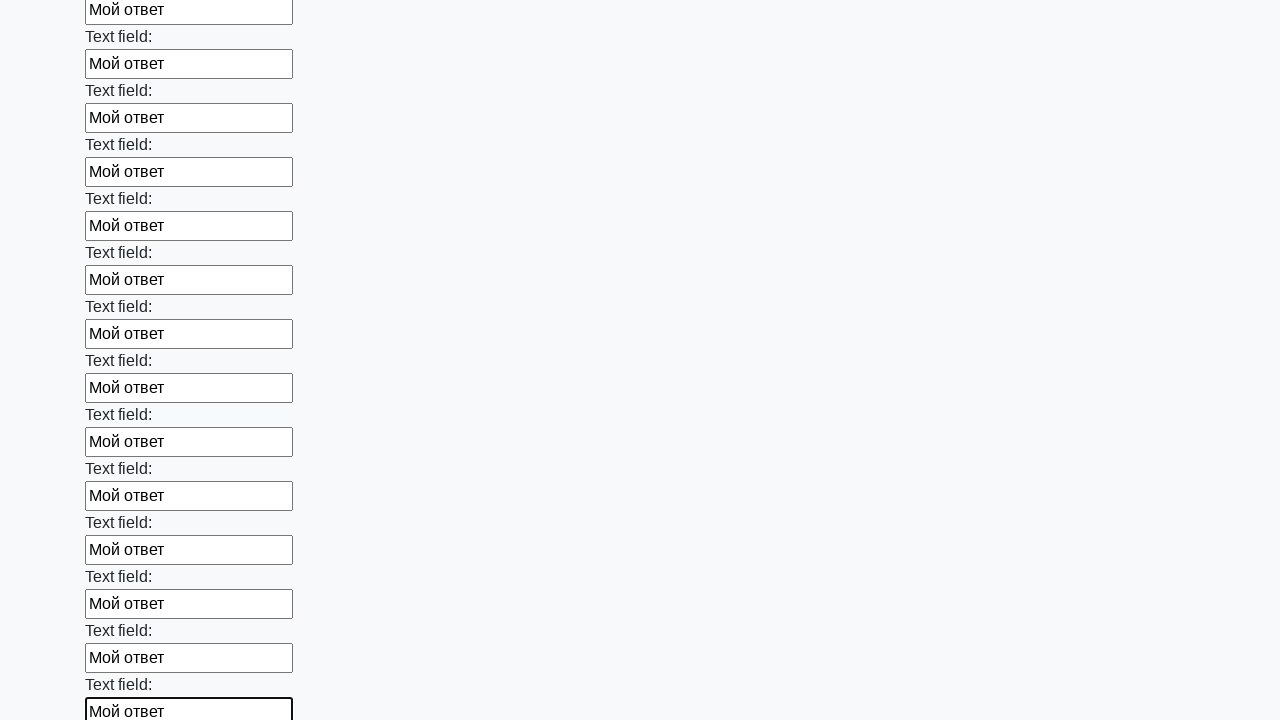

Filled input field with 'Мой ответ' on input >> nth=39
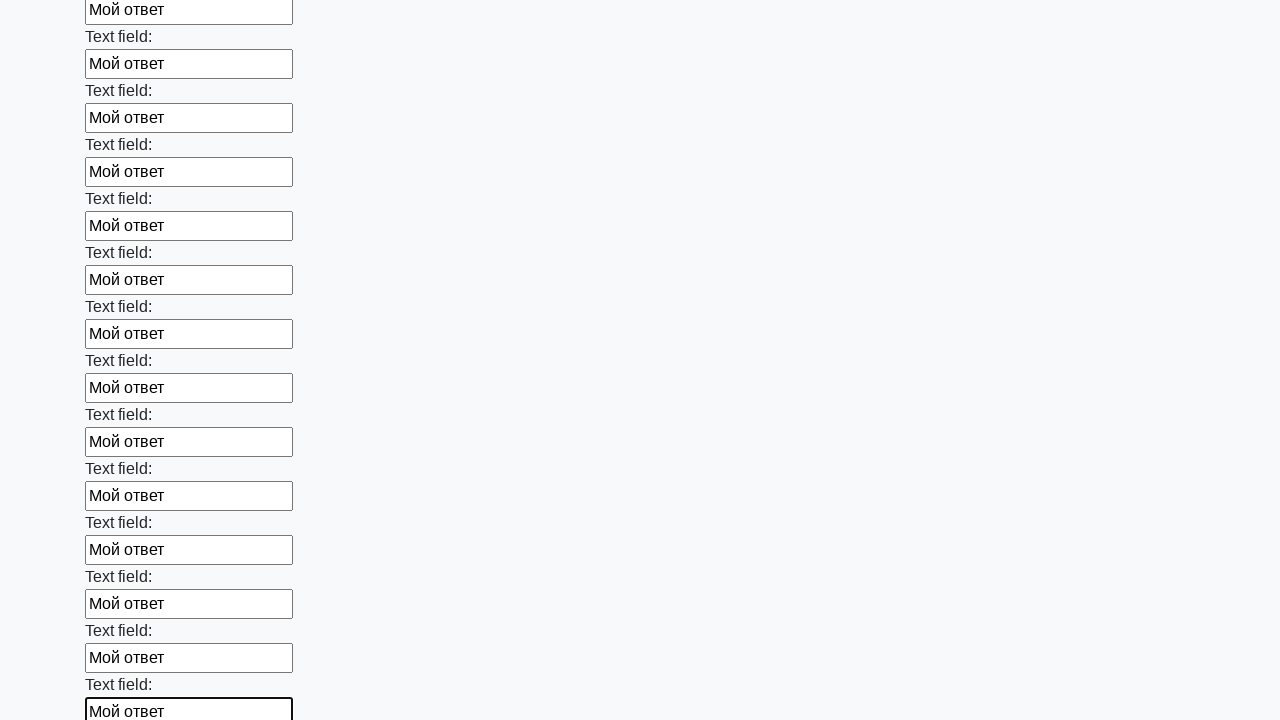

Filled input field with 'Мой ответ' on input >> nth=40
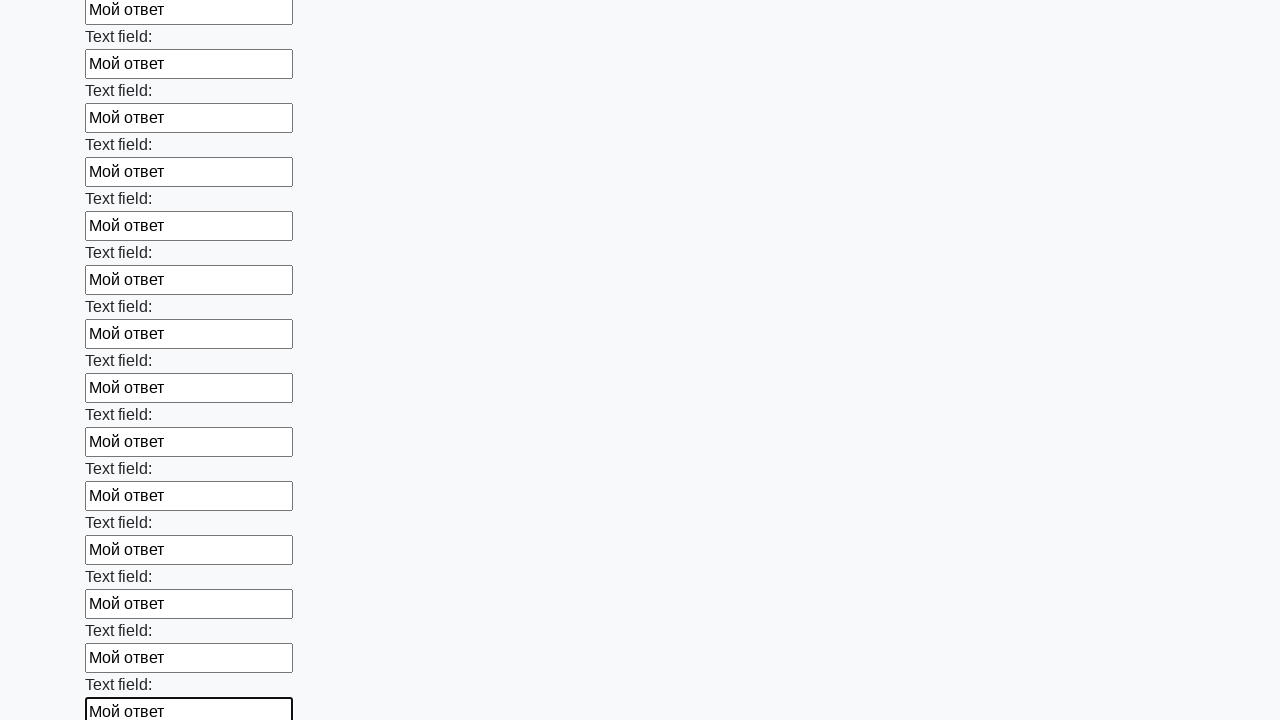

Filled input field with 'Мой ответ' on input >> nth=41
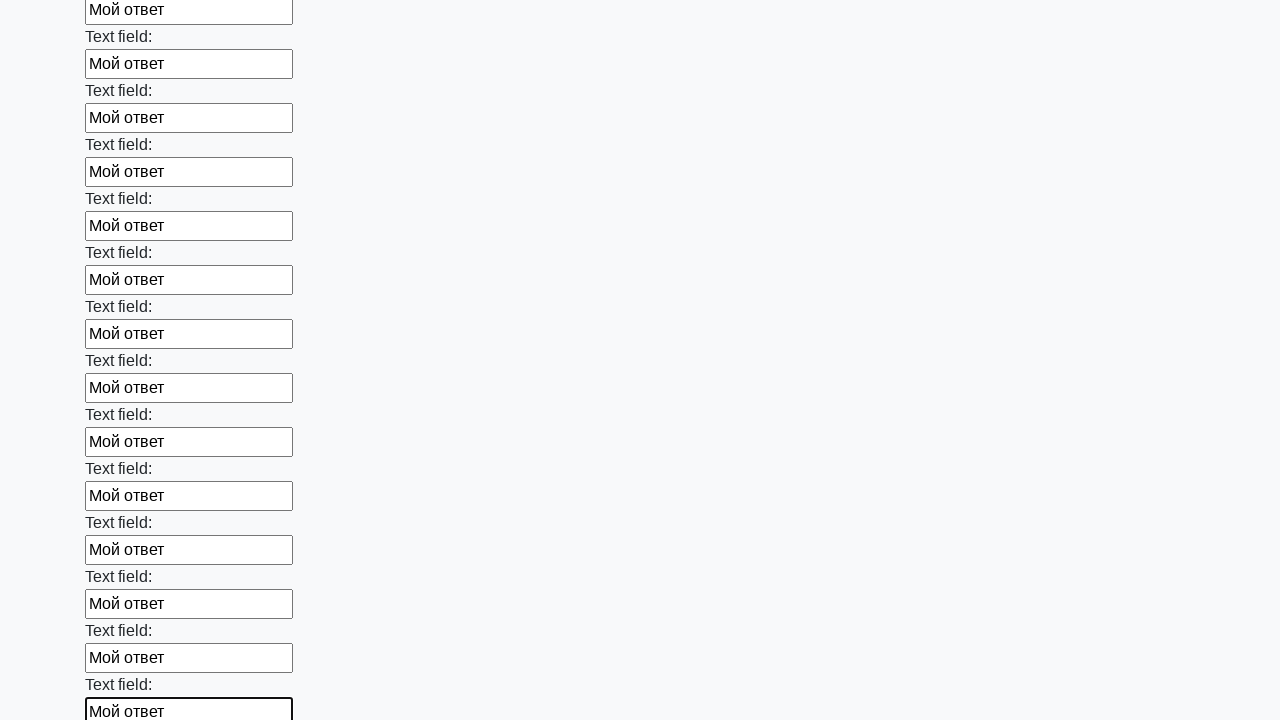

Filled input field with 'Мой ответ' on input >> nth=42
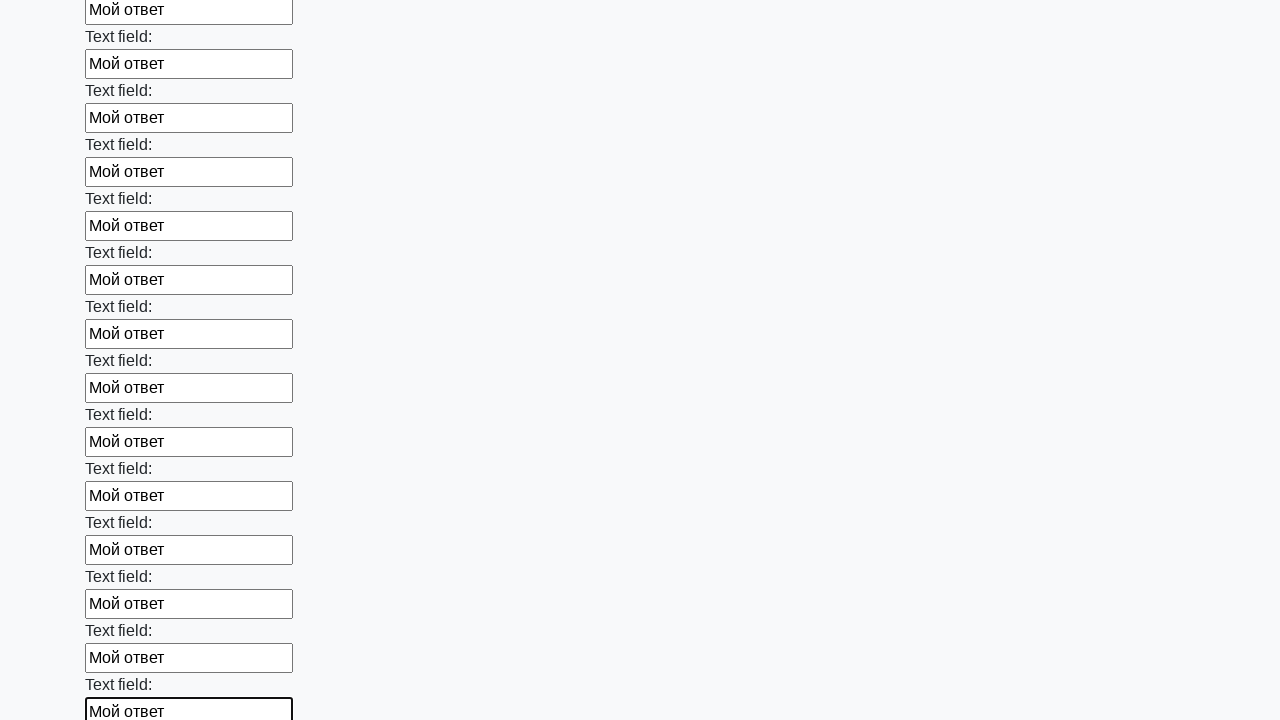

Filled input field with 'Мой ответ' on input >> nth=43
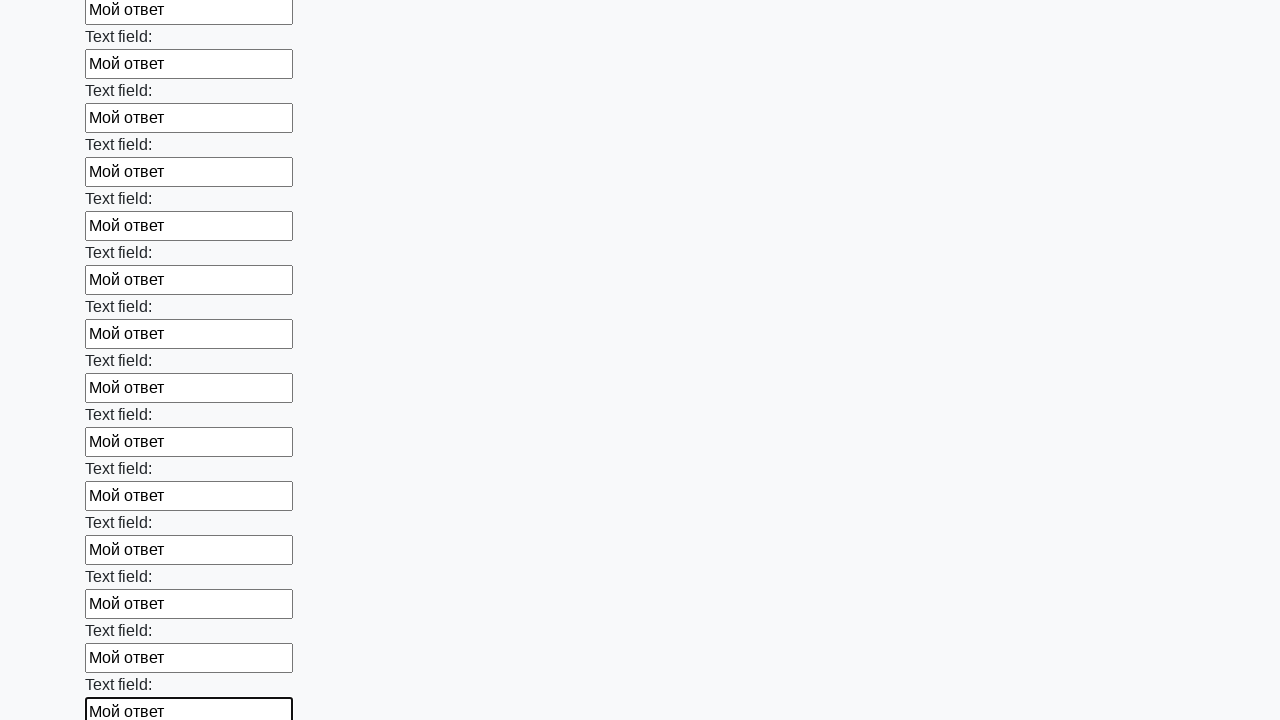

Filled input field with 'Мой ответ' on input >> nth=44
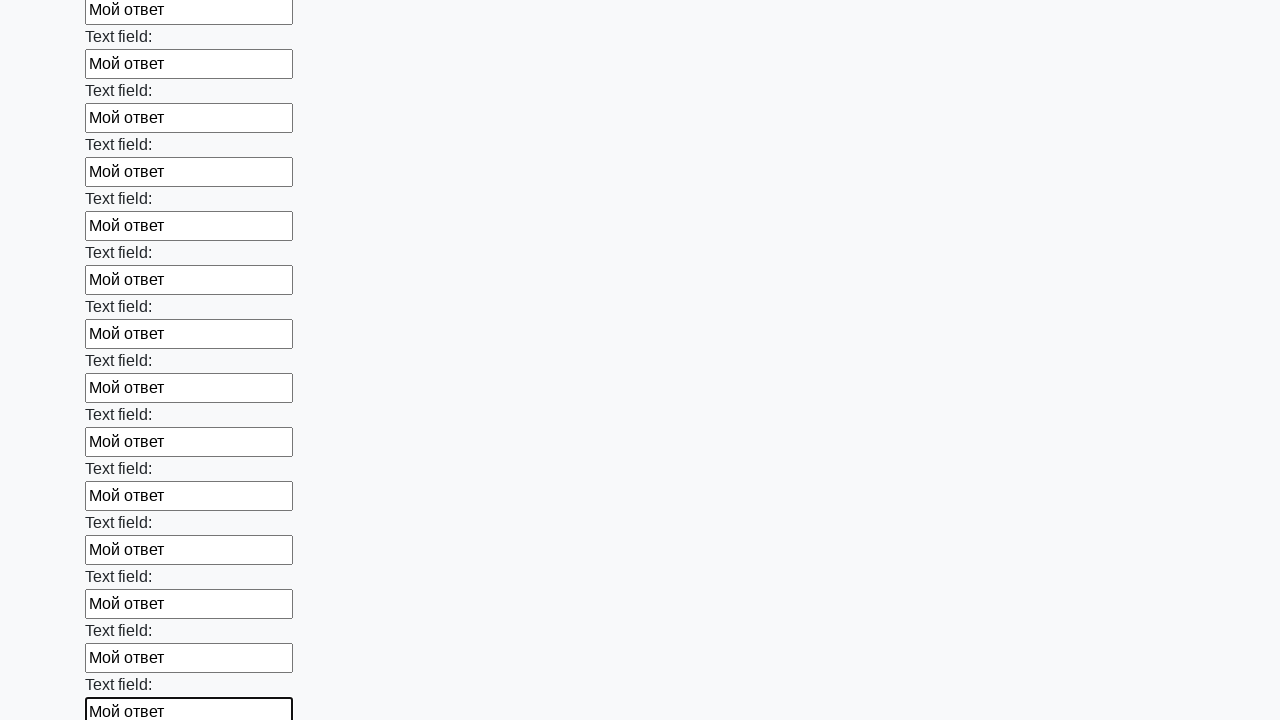

Filled input field with 'Мой ответ' on input >> nth=45
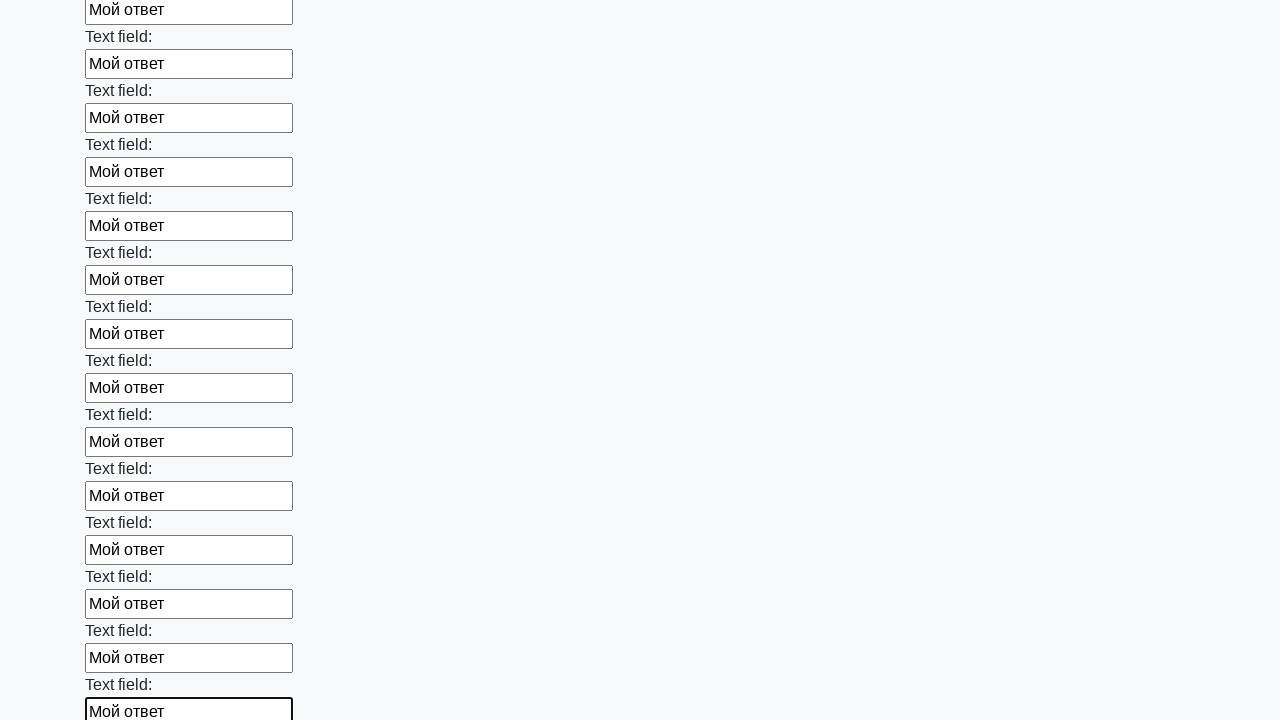

Filled input field with 'Мой ответ' on input >> nth=46
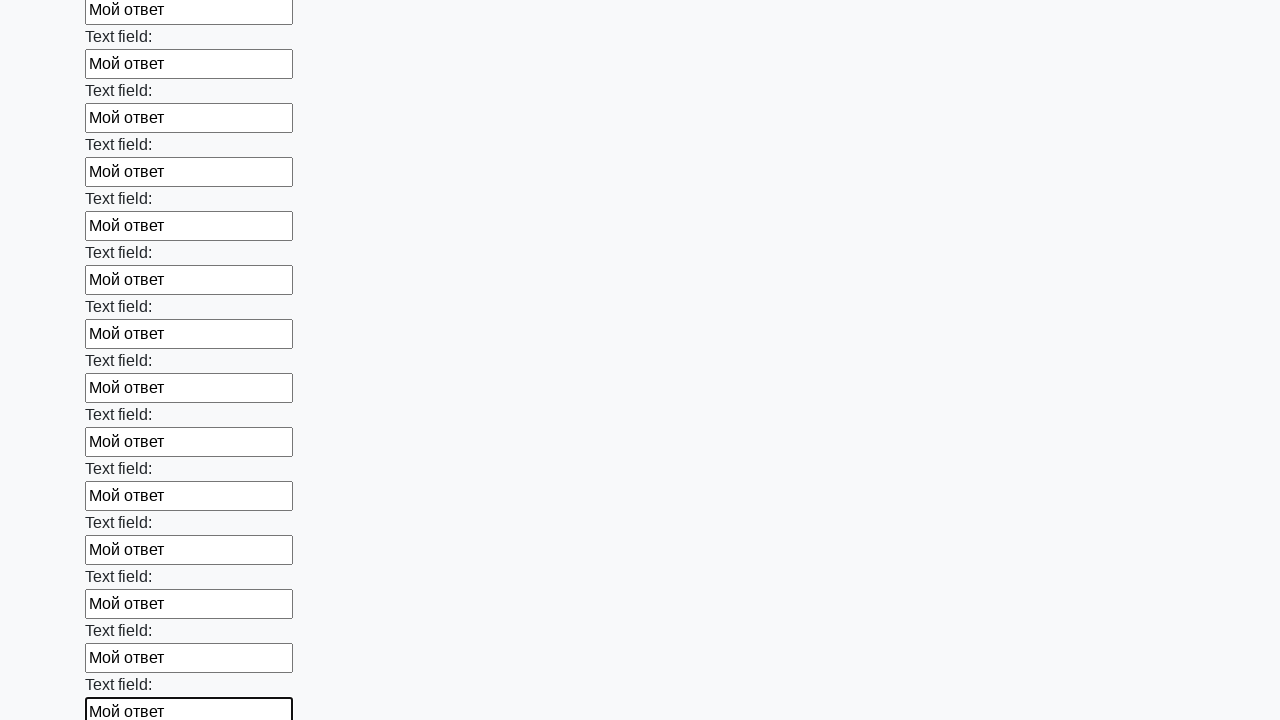

Filled input field with 'Мой ответ' on input >> nth=47
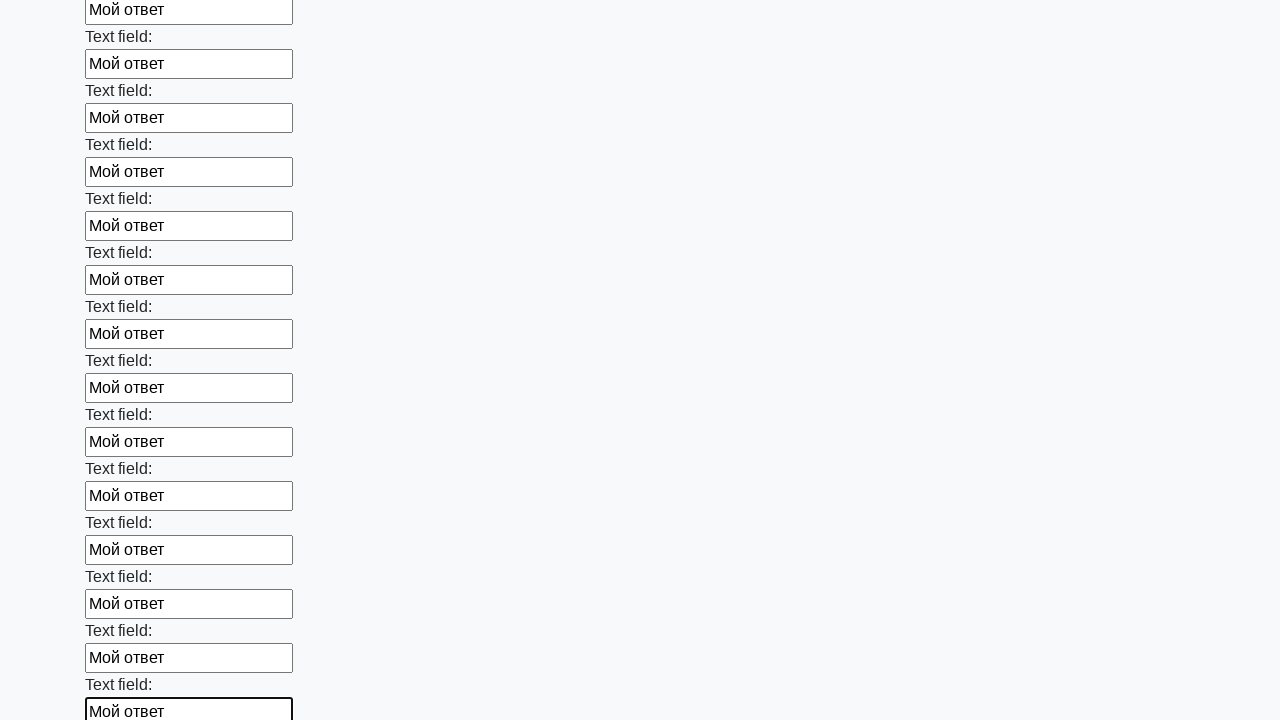

Filled input field with 'Мой ответ' on input >> nth=48
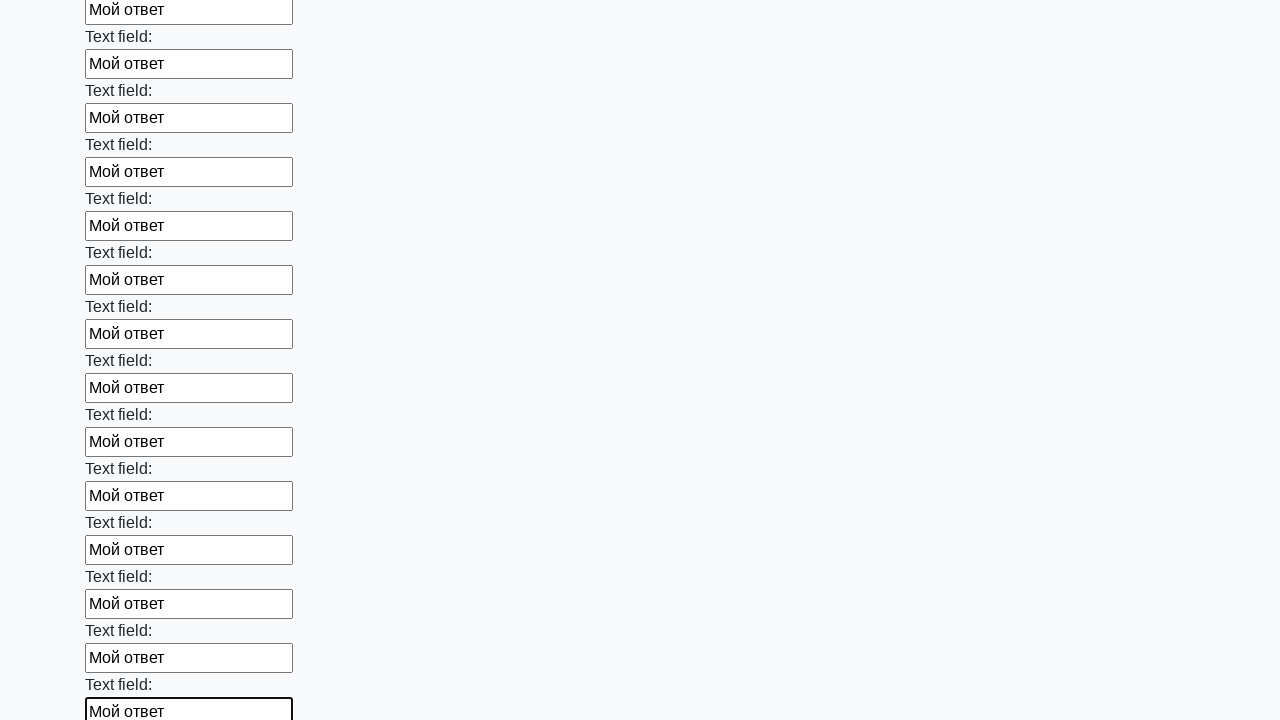

Filled input field with 'Мой ответ' on input >> nth=49
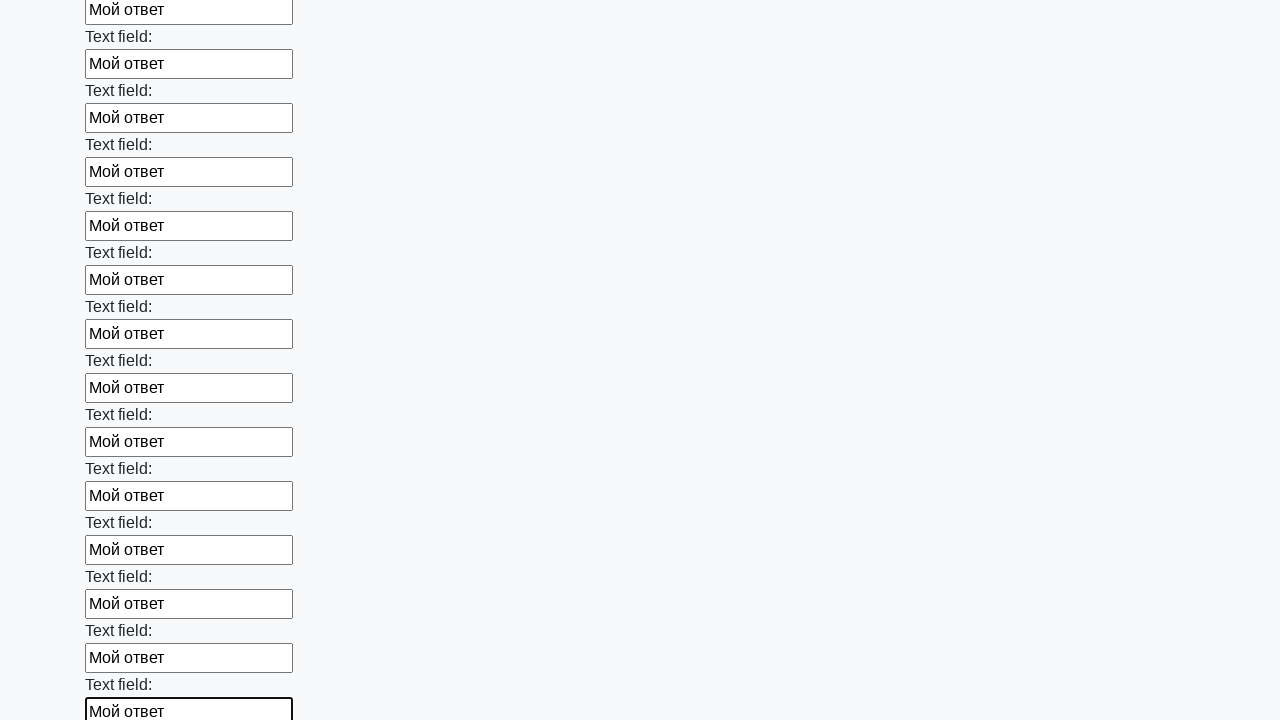

Filled input field with 'Мой ответ' on input >> nth=50
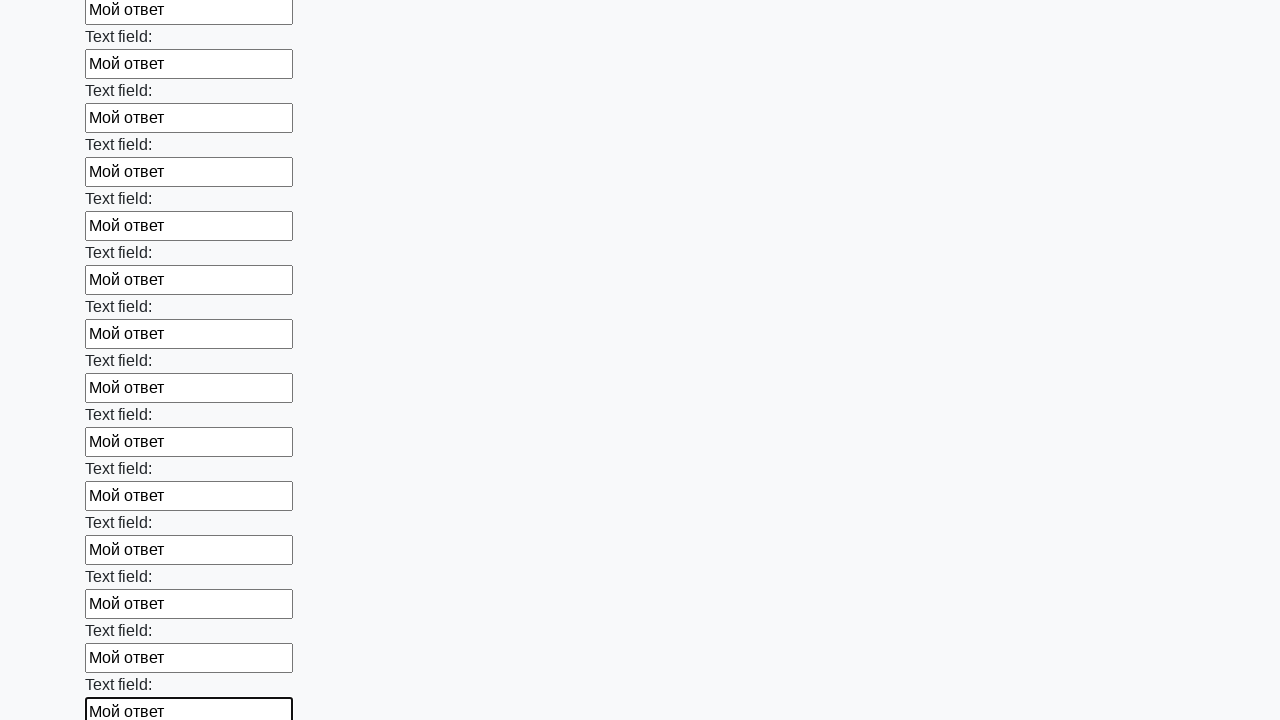

Filled input field with 'Мой ответ' on input >> nth=51
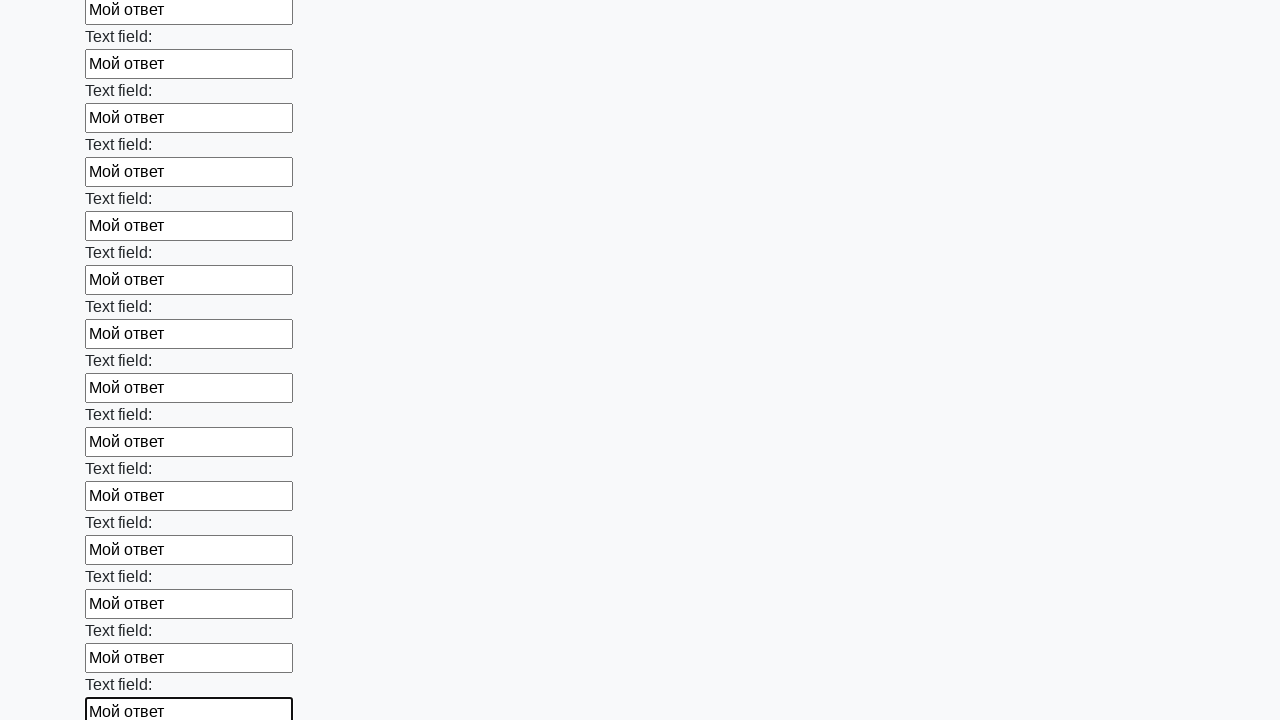

Filled input field with 'Мой ответ' on input >> nth=52
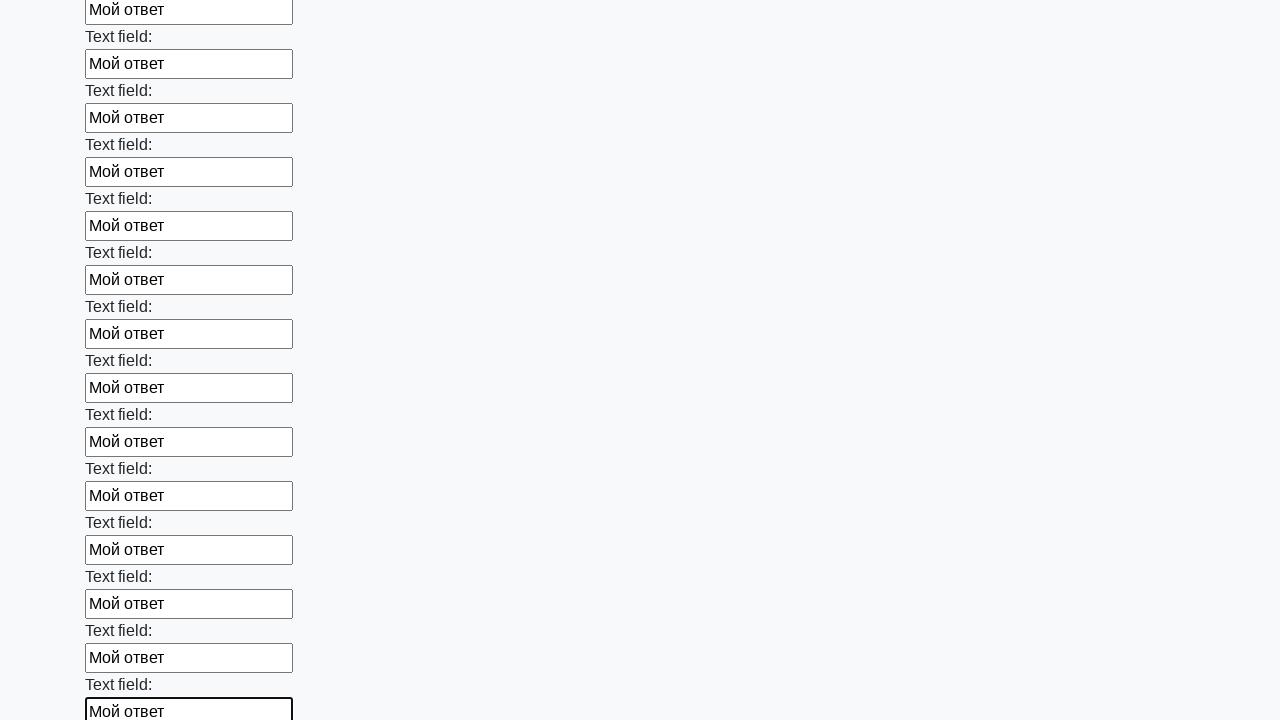

Filled input field with 'Мой ответ' on input >> nth=53
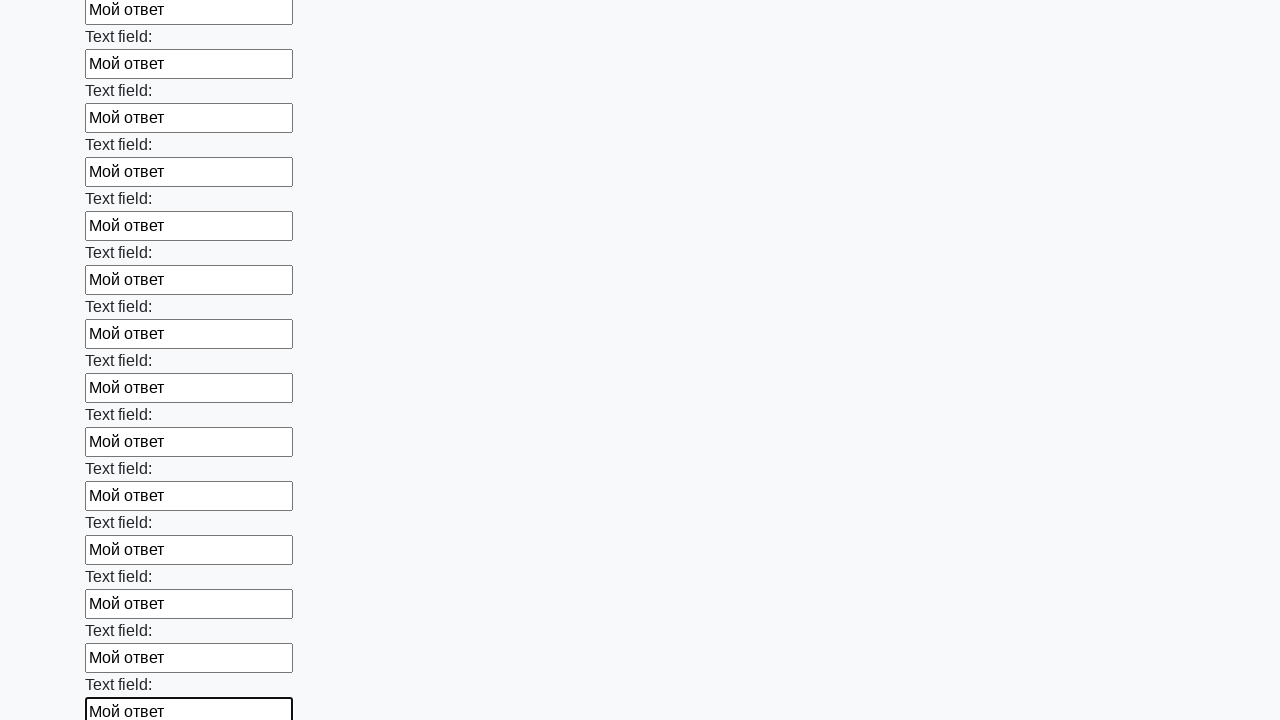

Filled input field with 'Мой ответ' on input >> nth=54
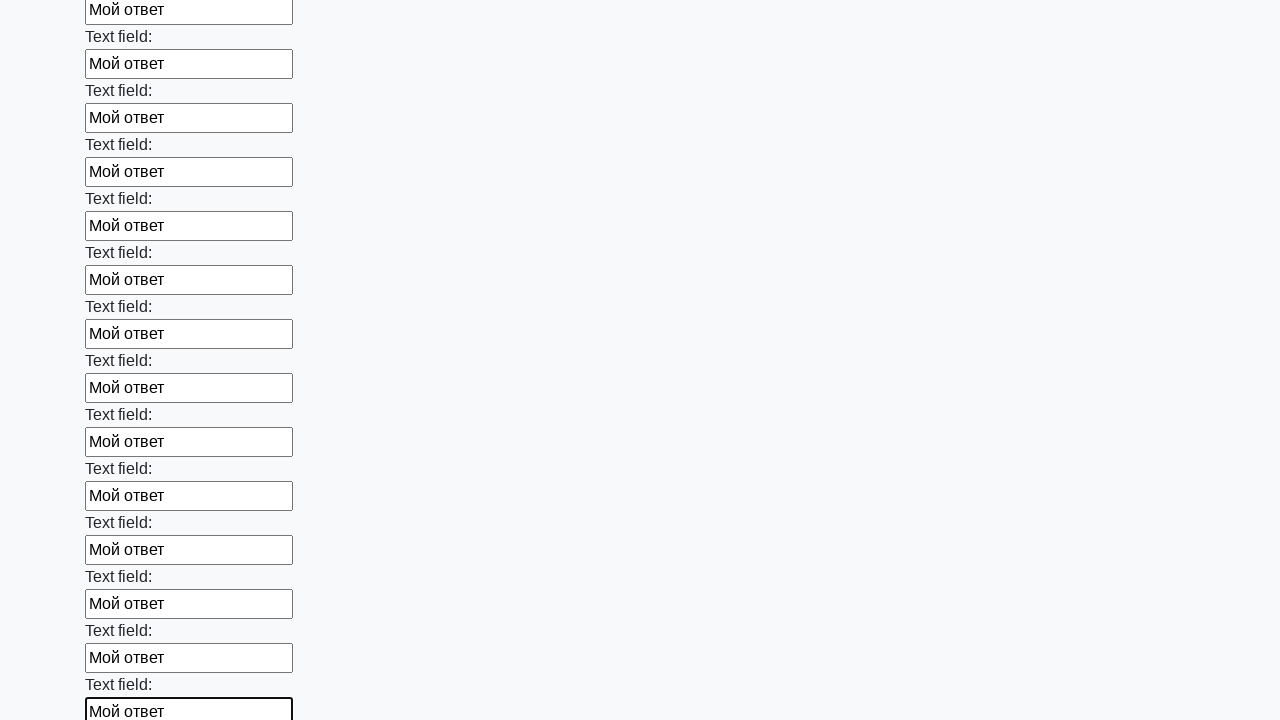

Filled input field with 'Мой ответ' on input >> nth=55
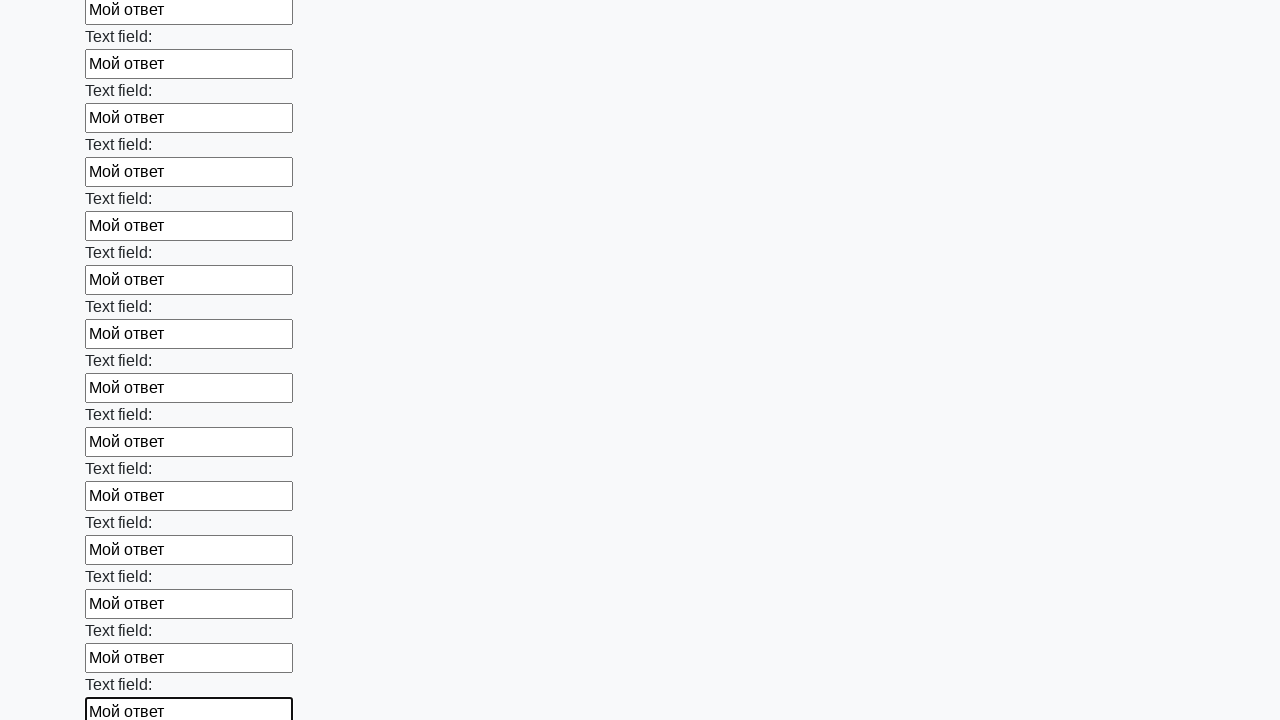

Filled input field with 'Мой ответ' on input >> nth=56
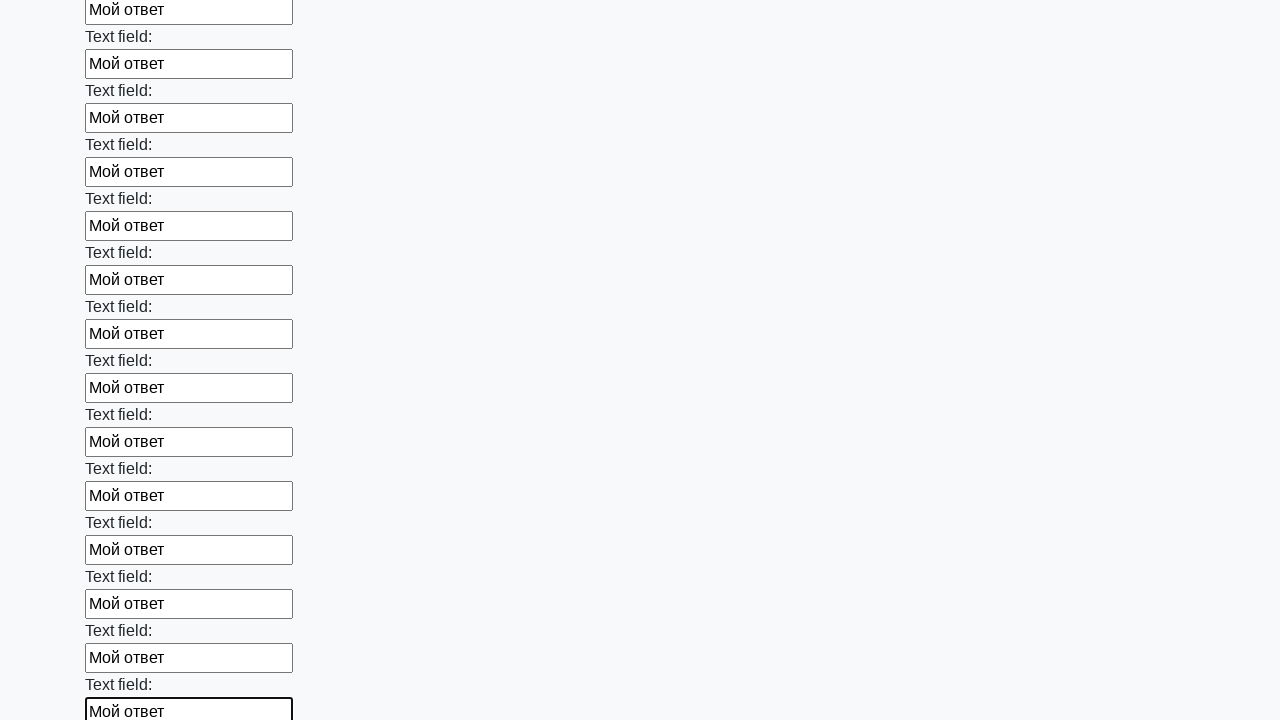

Filled input field with 'Мой ответ' on input >> nth=57
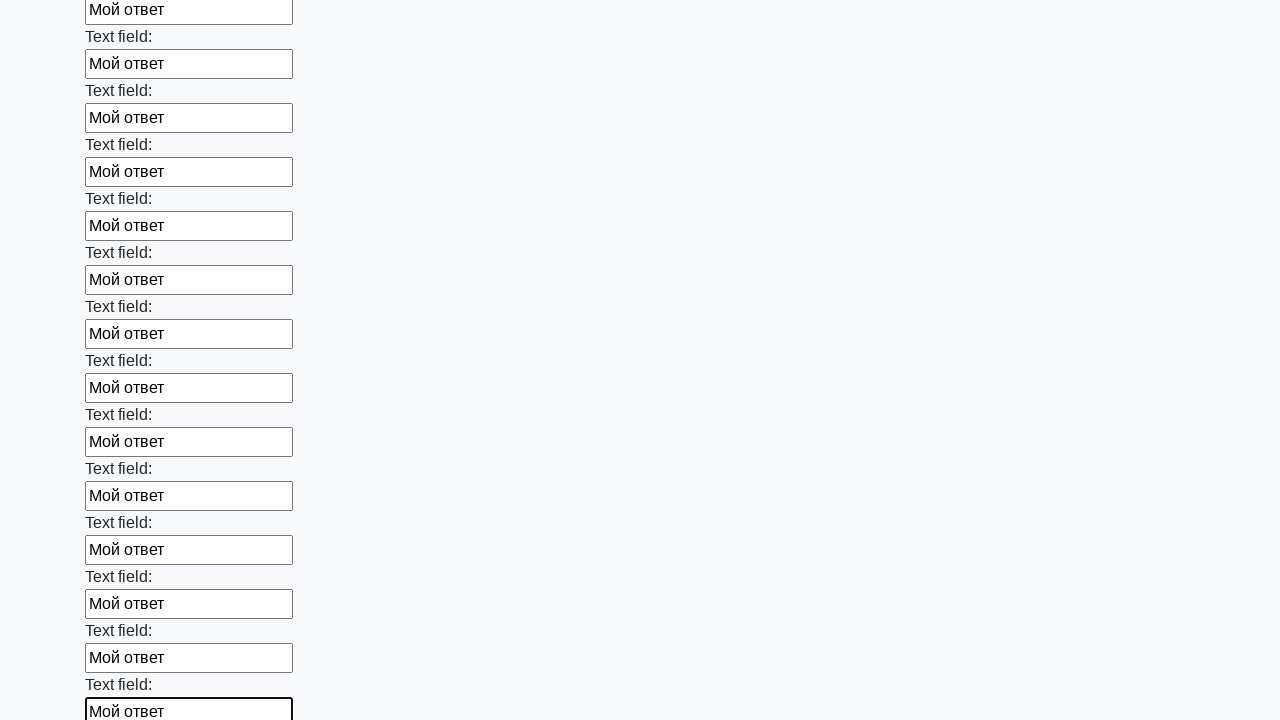

Filled input field with 'Мой ответ' on input >> nth=58
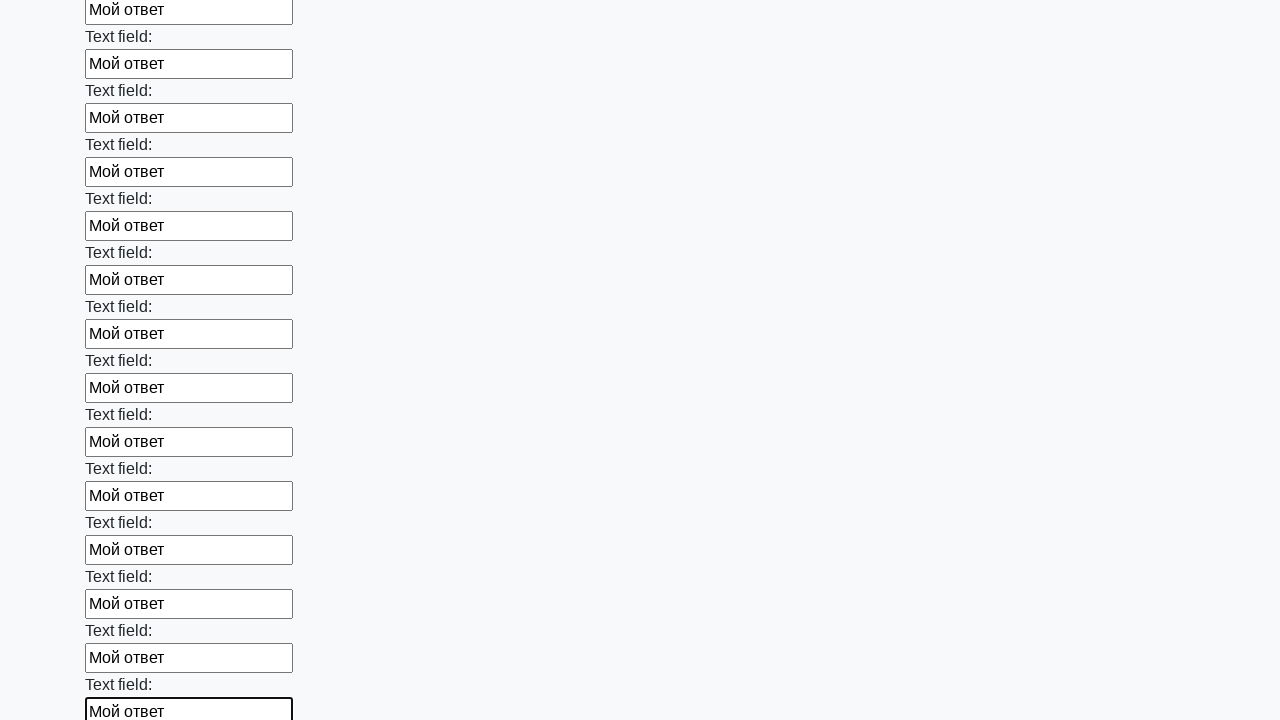

Filled input field with 'Мой ответ' on input >> nth=59
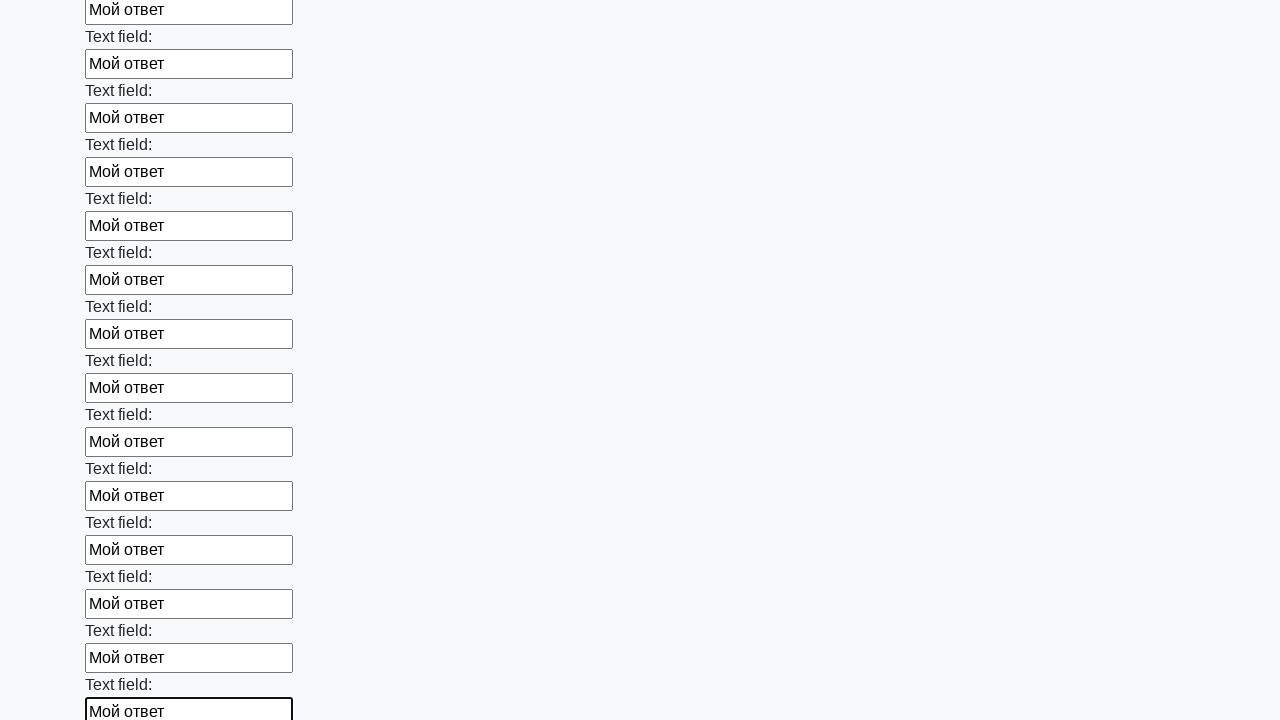

Filled input field with 'Мой ответ' on input >> nth=60
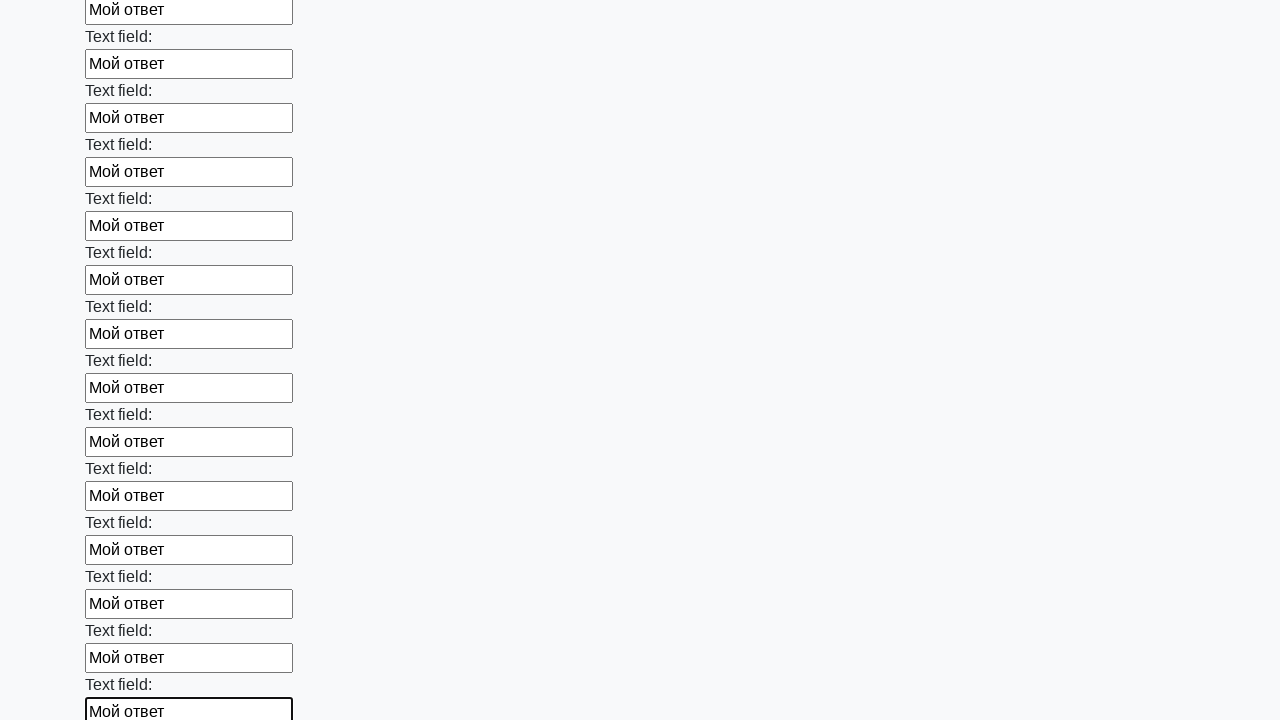

Filled input field with 'Мой ответ' on input >> nth=61
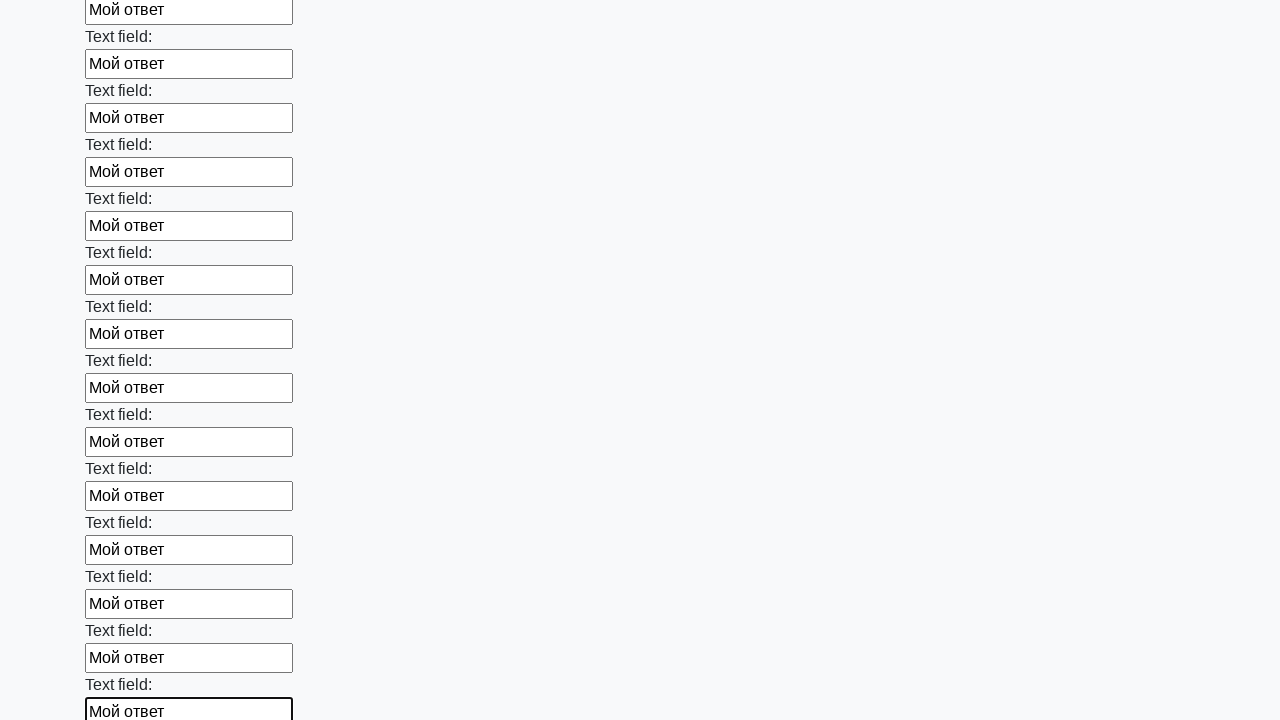

Filled input field with 'Мой ответ' on input >> nth=62
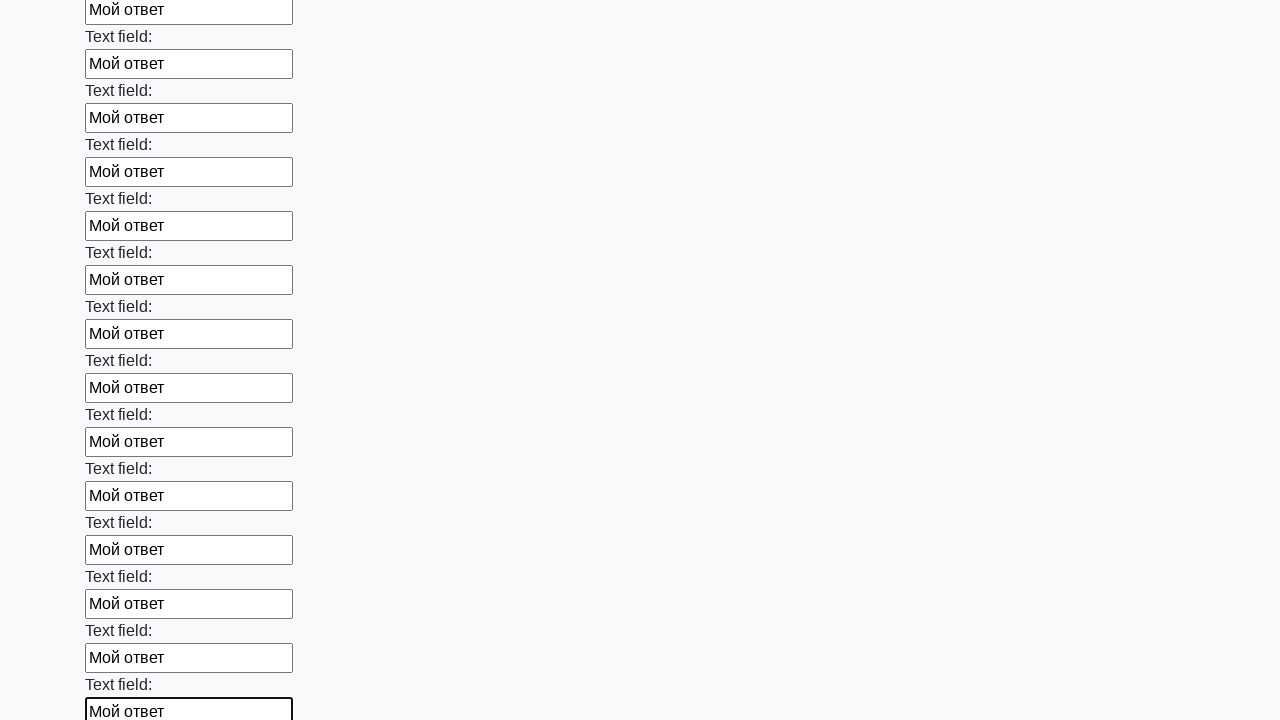

Filled input field with 'Мой ответ' on input >> nth=63
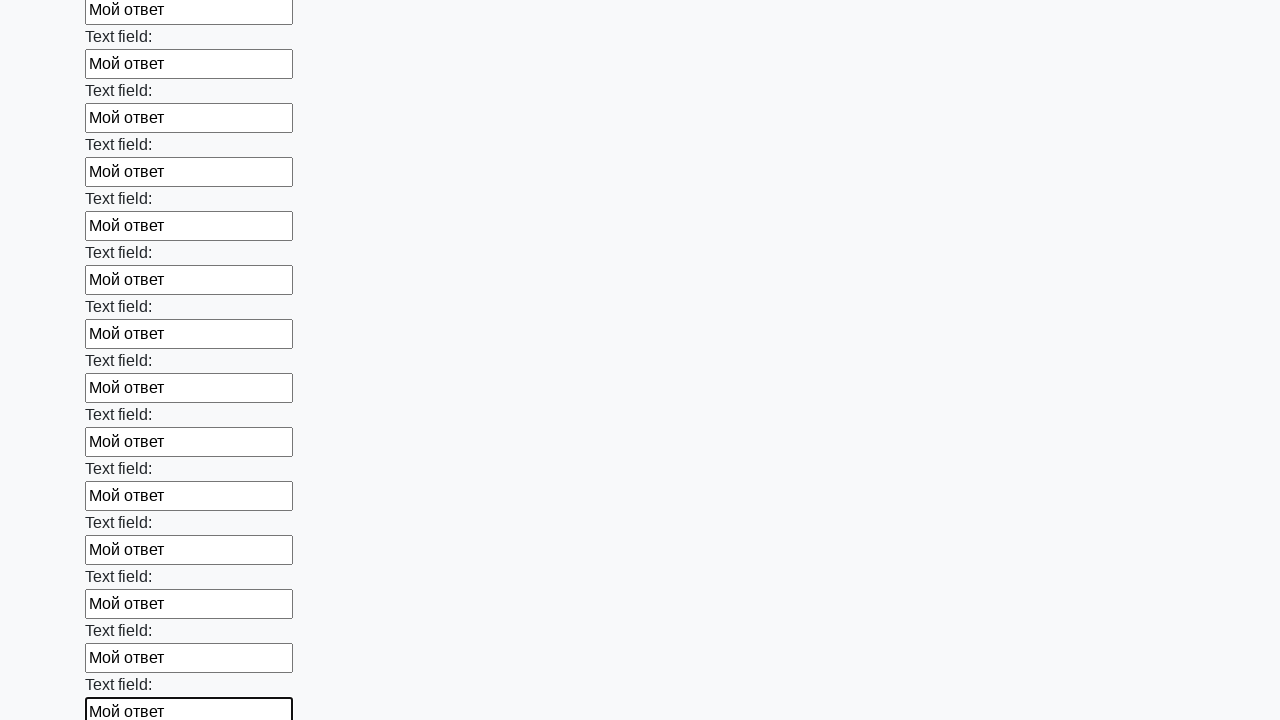

Filled input field with 'Мой ответ' on input >> nth=64
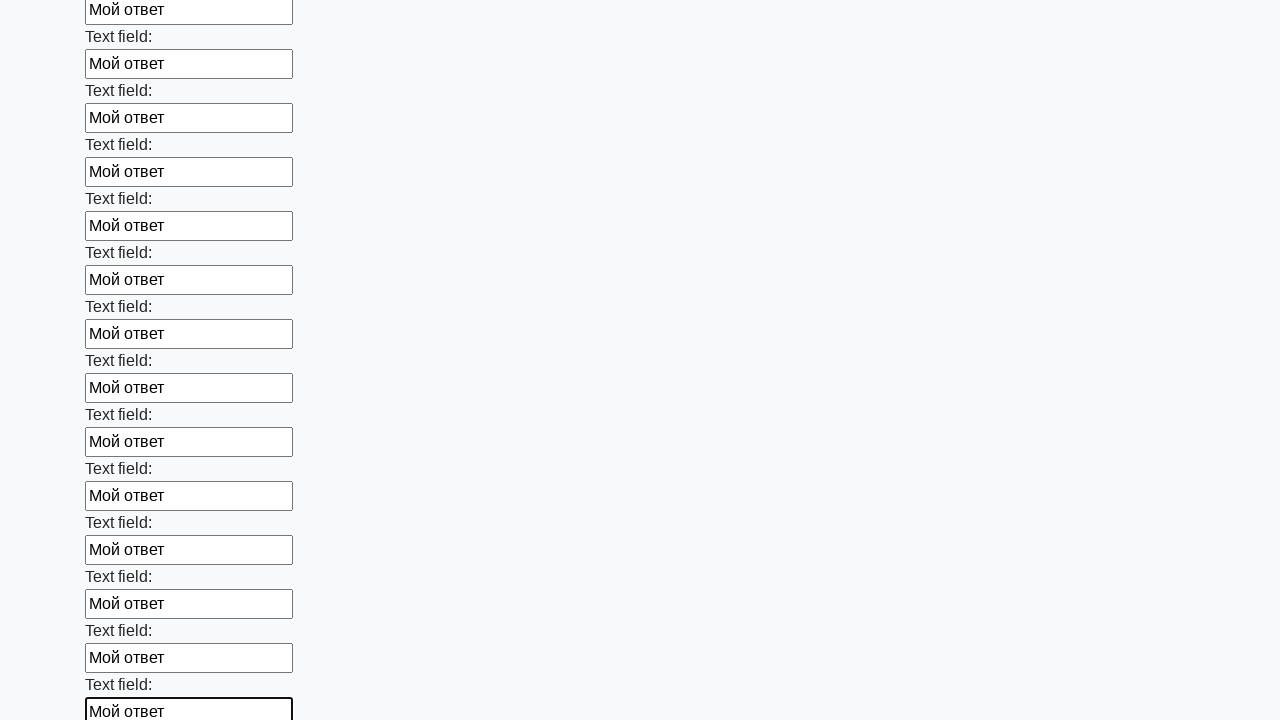

Filled input field with 'Мой ответ' on input >> nth=65
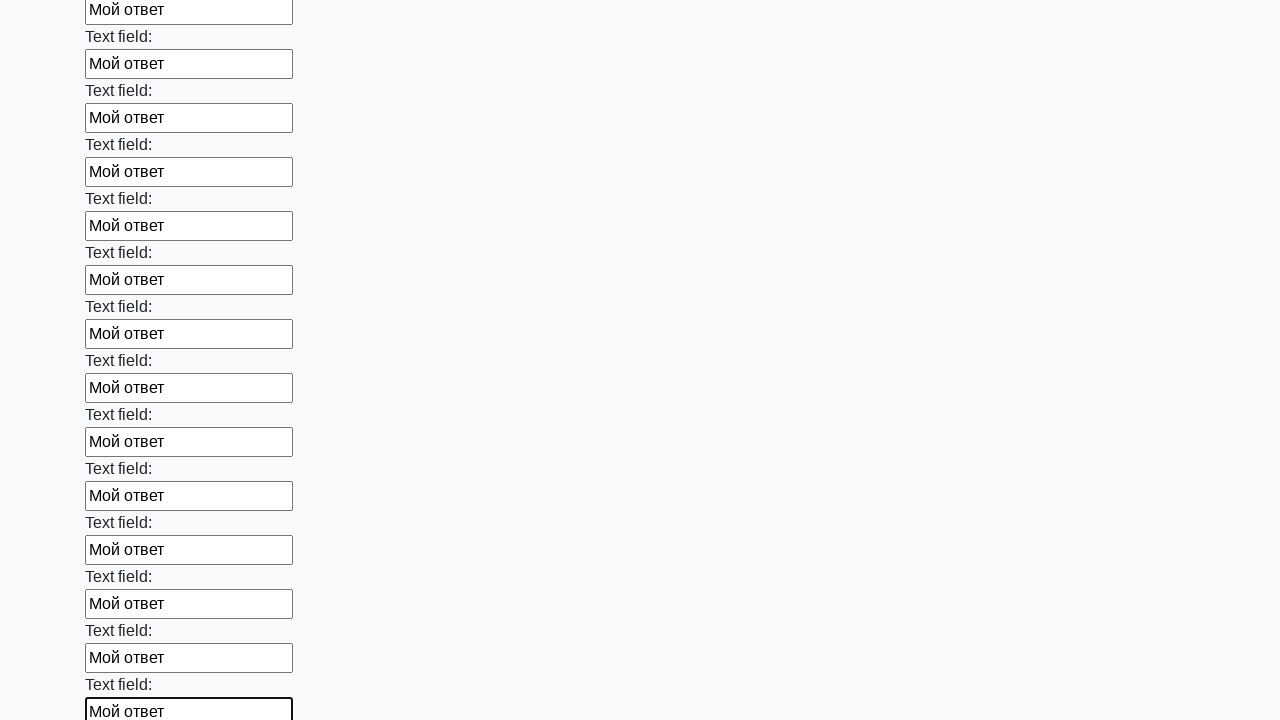

Filled input field with 'Мой ответ' on input >> nth=66
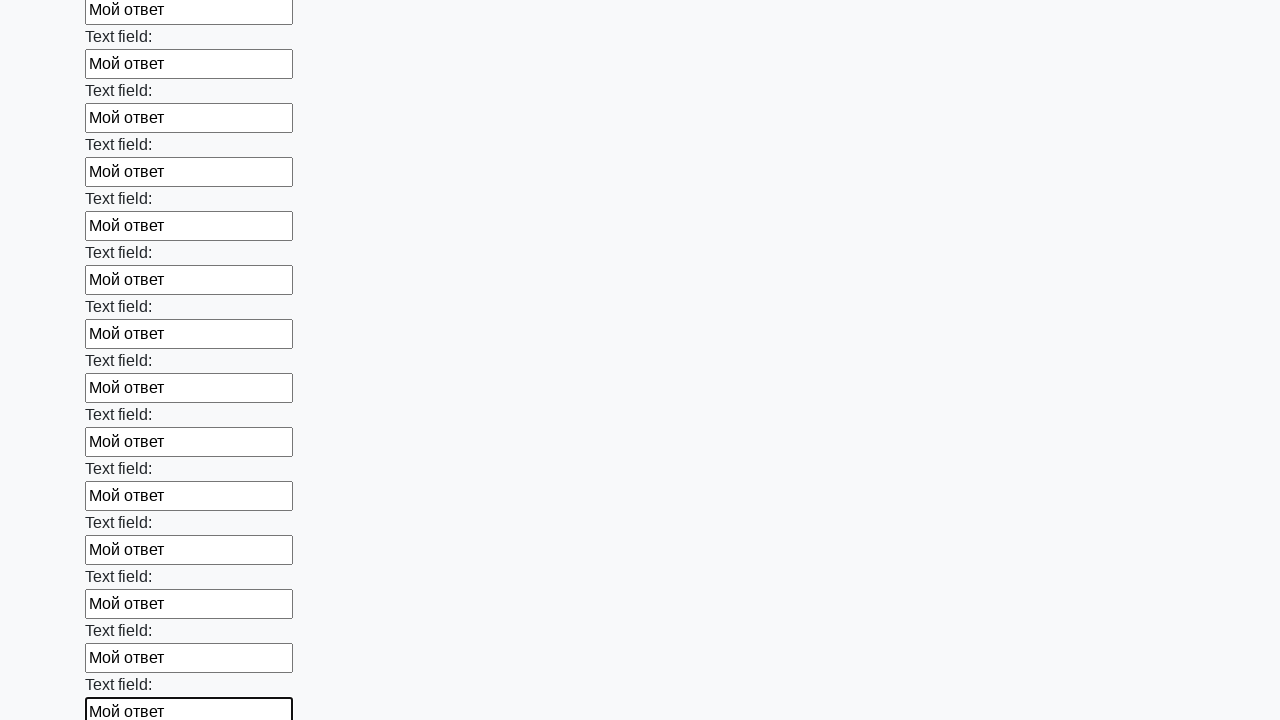

Filled input field with 'Мой ответ' on input >> nth=67
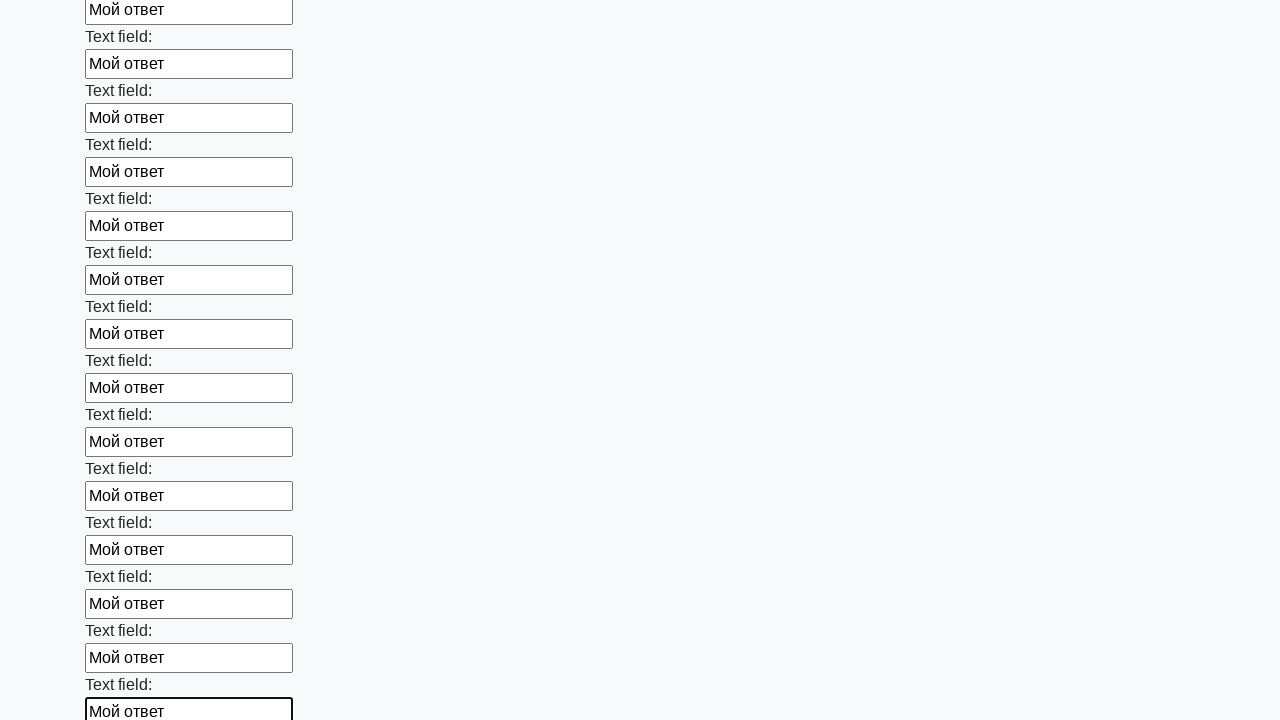

Filled input field with 'Мой ответ' on input >> nth=68
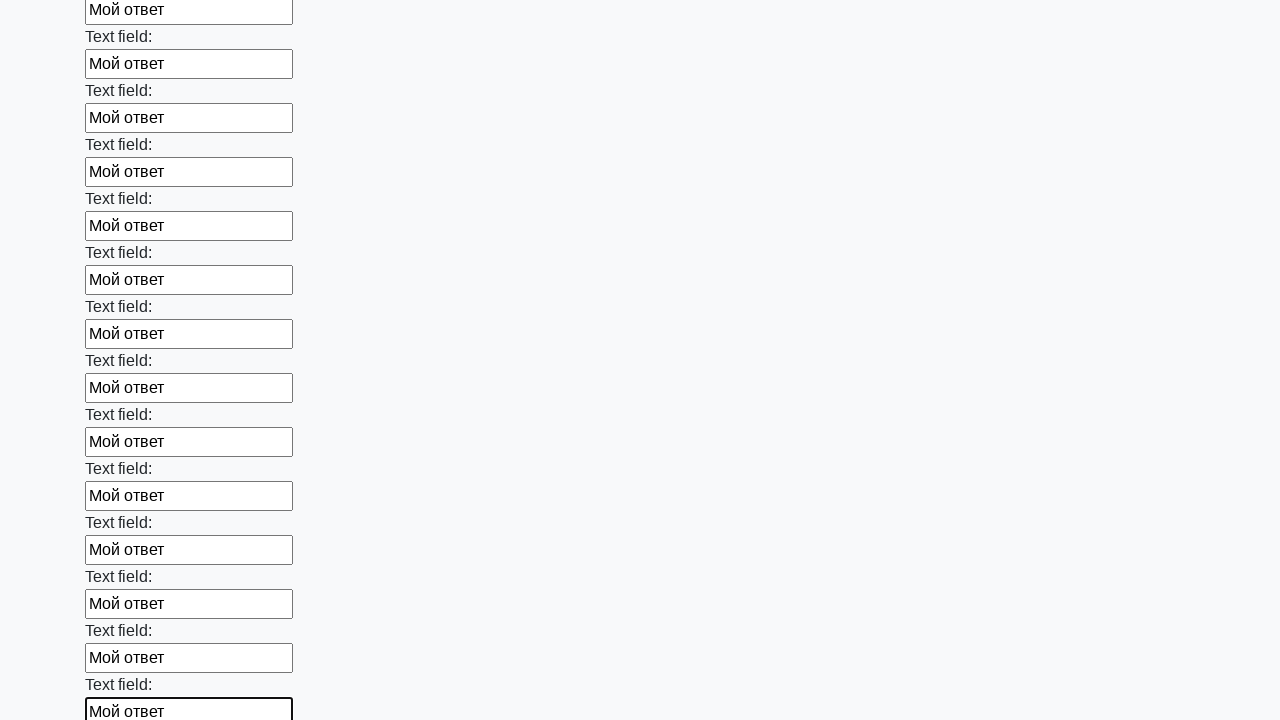

Filled input field with 'Мой ответ' on input >> nth=69
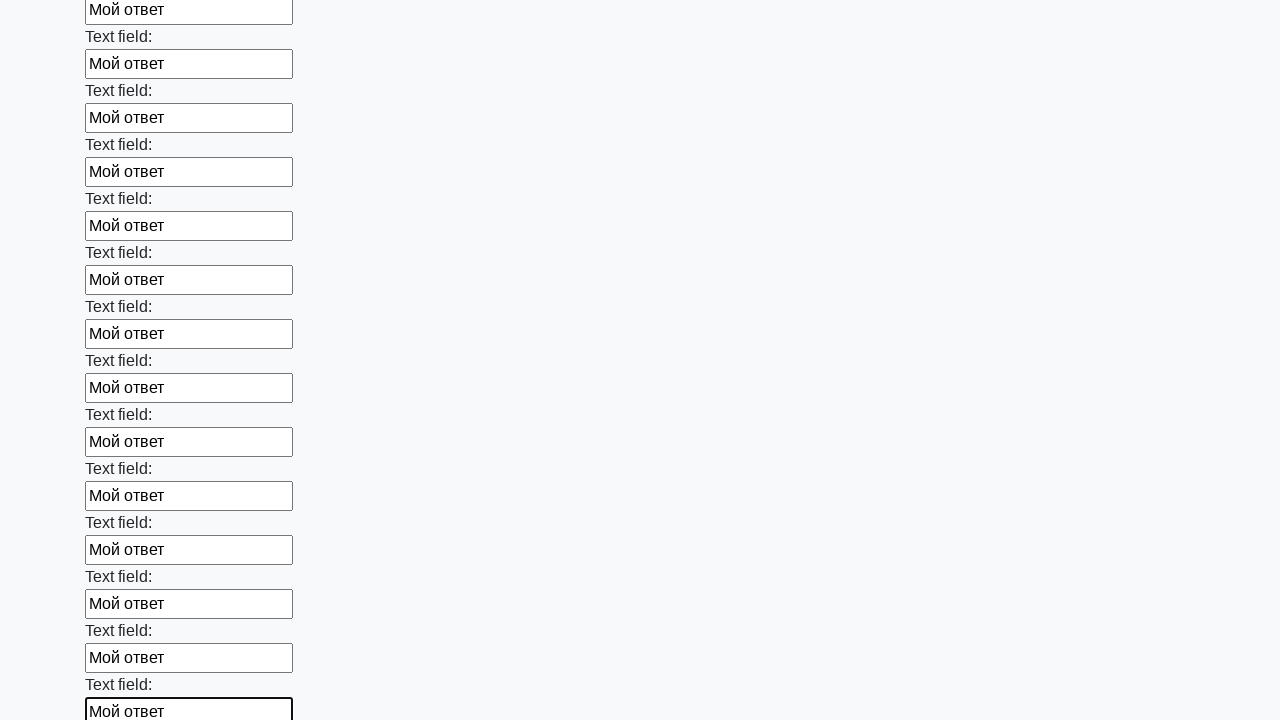

Filled input field with 'Мой ответ' on input >> nth=70
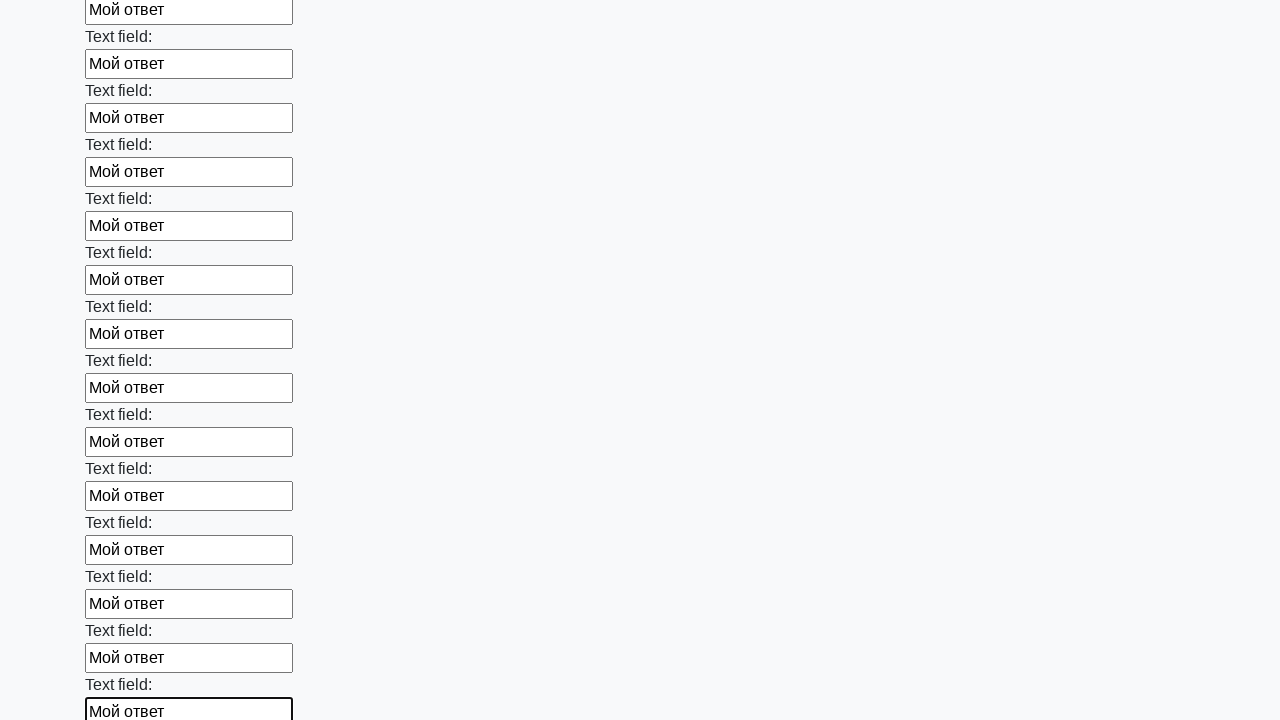

Filled input field with 'Мой ответ' on input >> nth=71
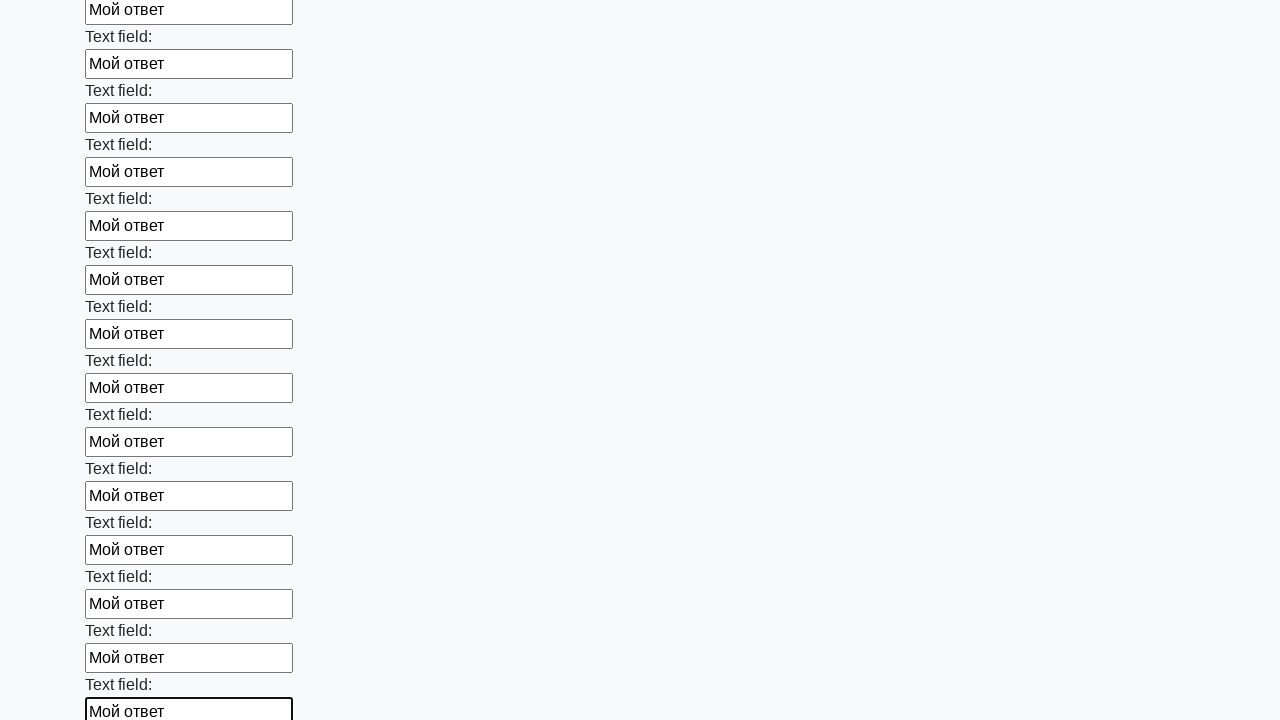

Filled input field with 'Мой ответ' on input >> nth=72
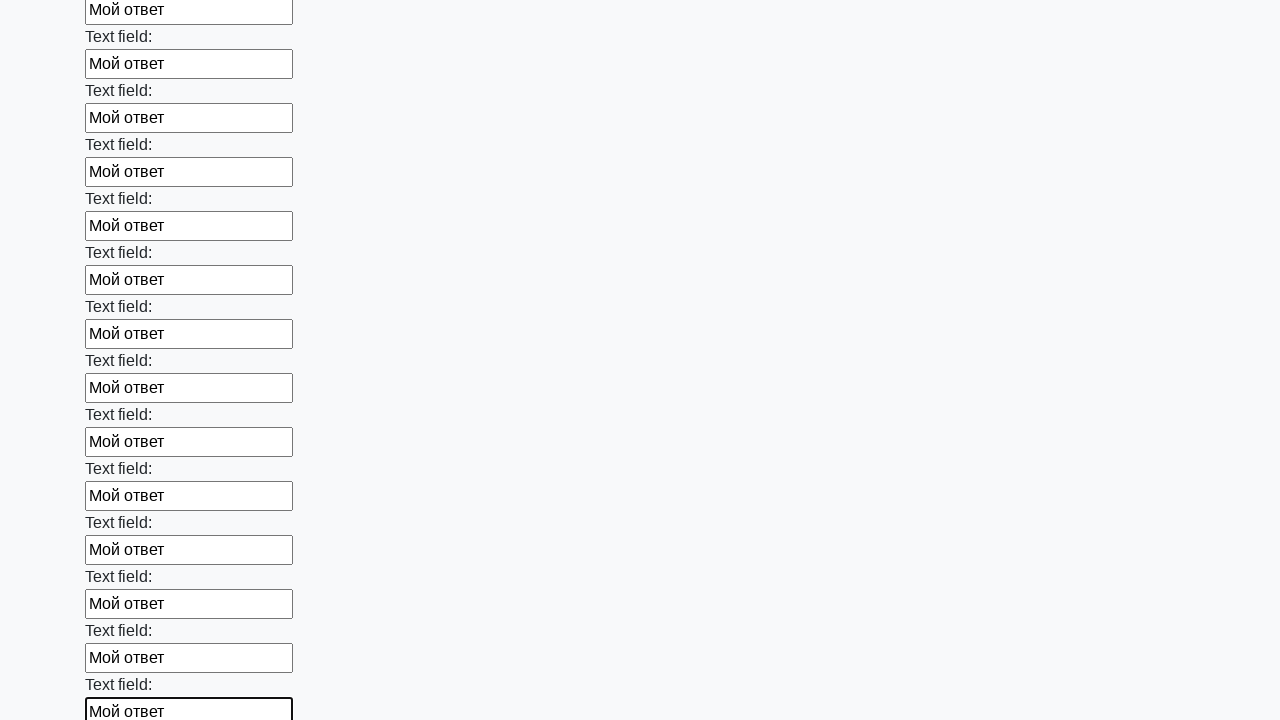

Filled input field with 'Мой ответ' on input >> nth=73
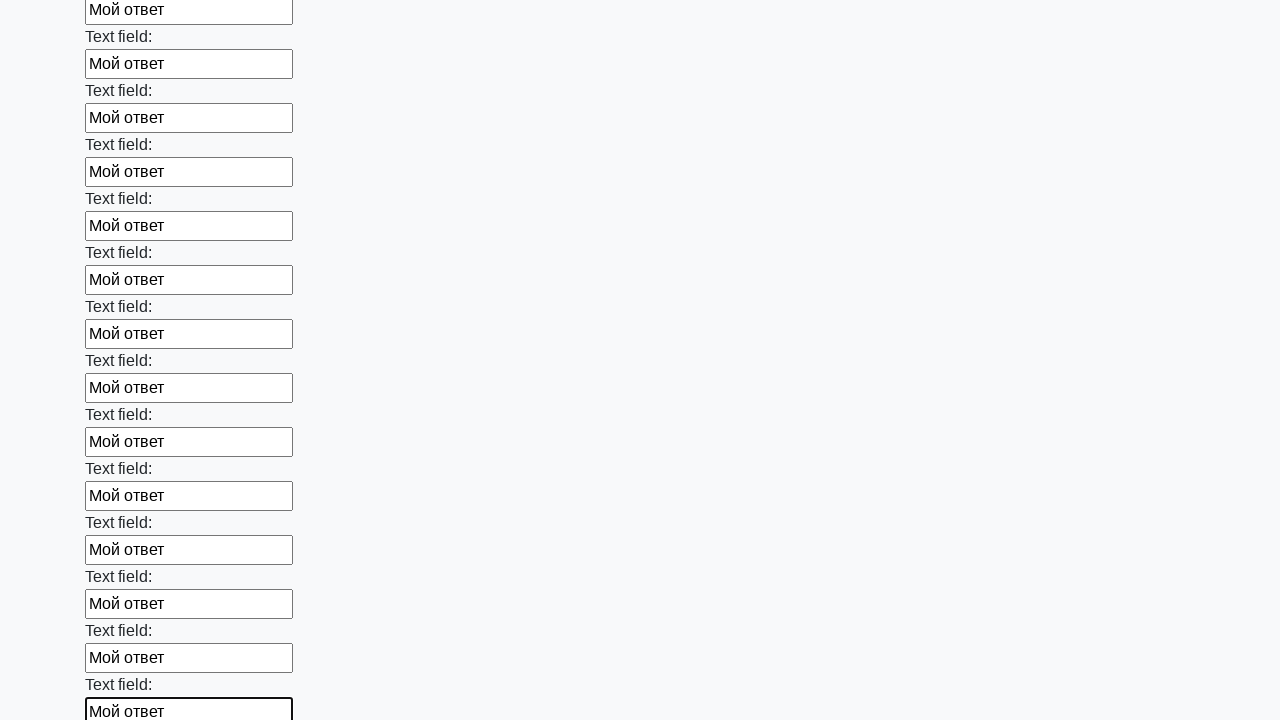

Filled input field with 'Мой ответ' on input >> nth=74
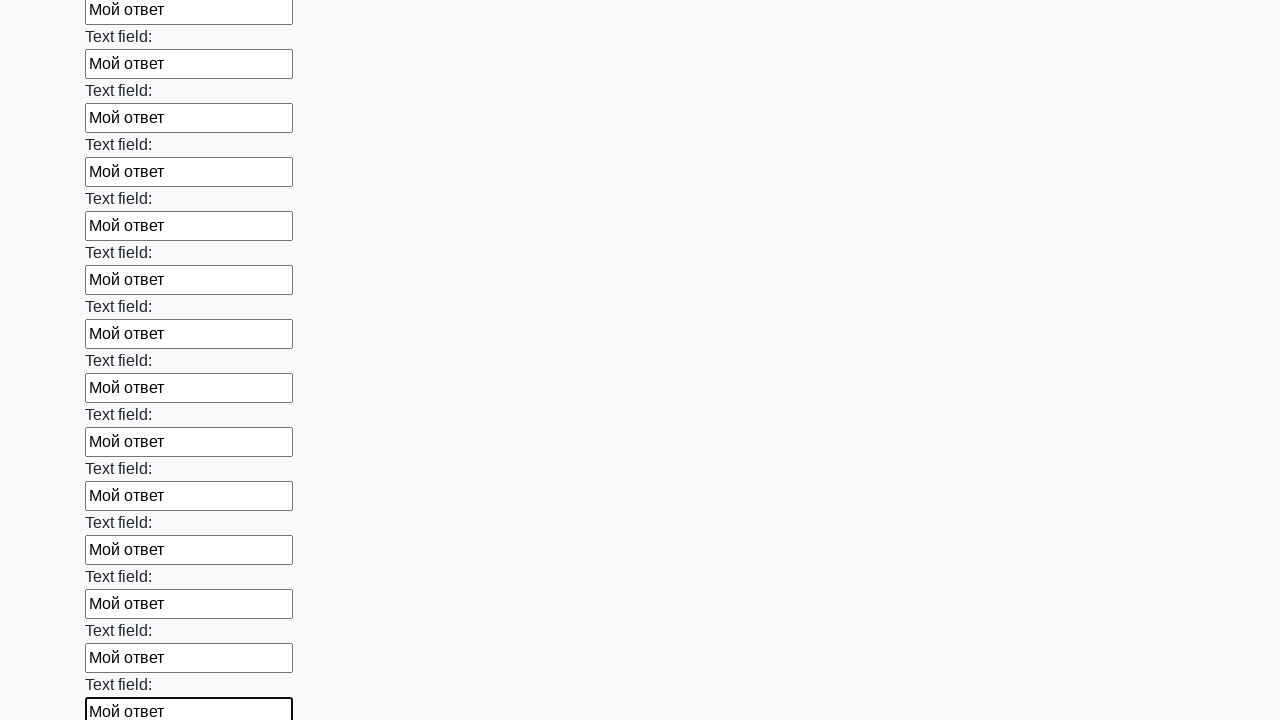

Filled input field with 'Мой ответ' on input >> nth=75
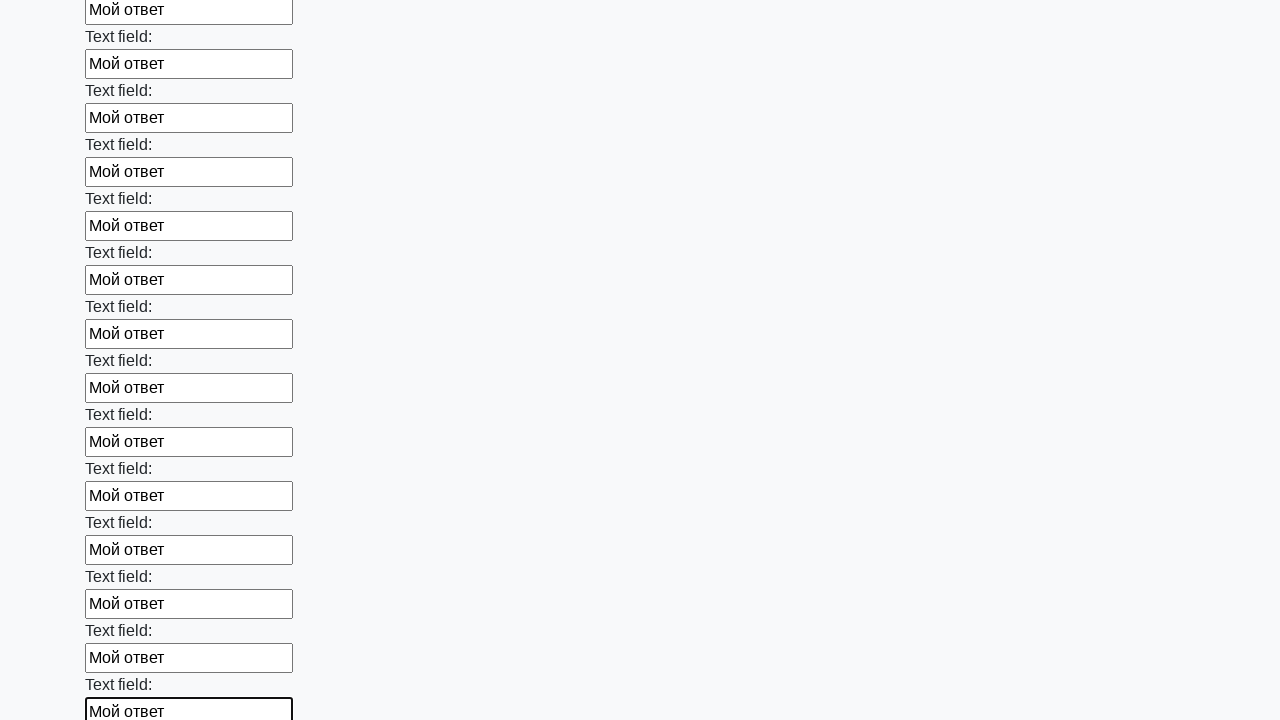

Filled input field with 'Мой ответ' on input >> nth=76
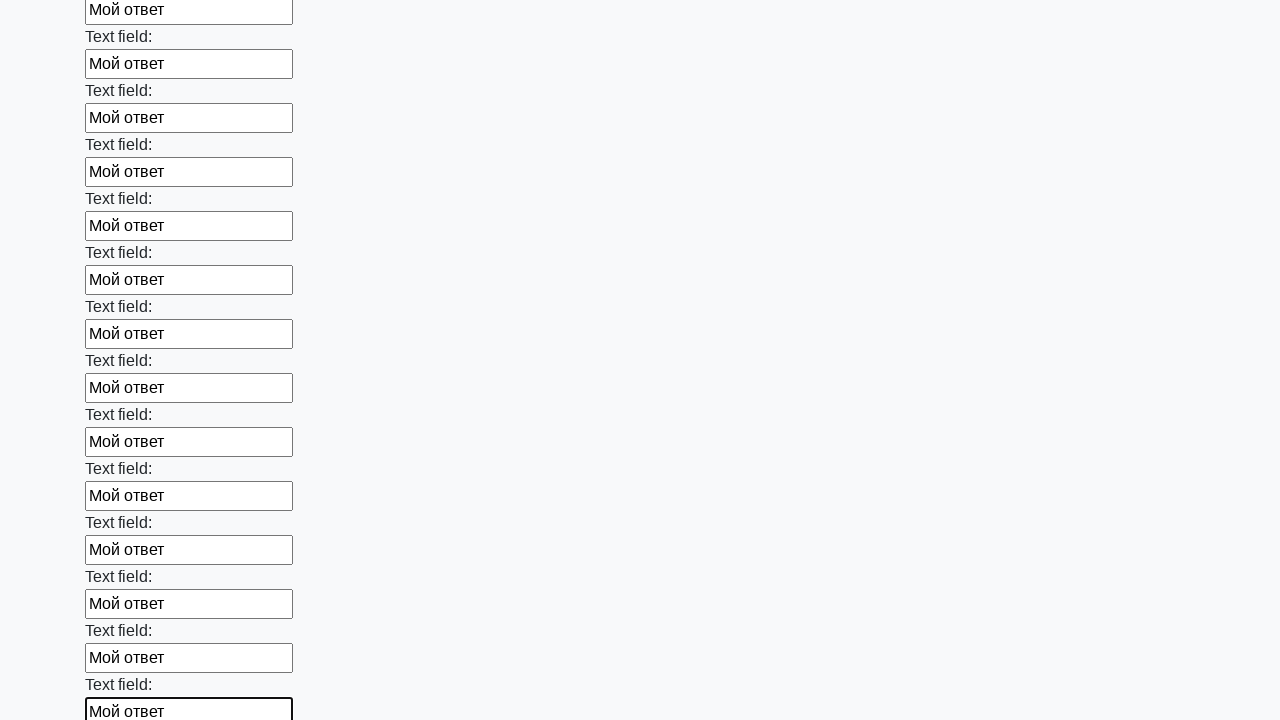

Filled input field with 'Мой ответ' on input >> nth=77
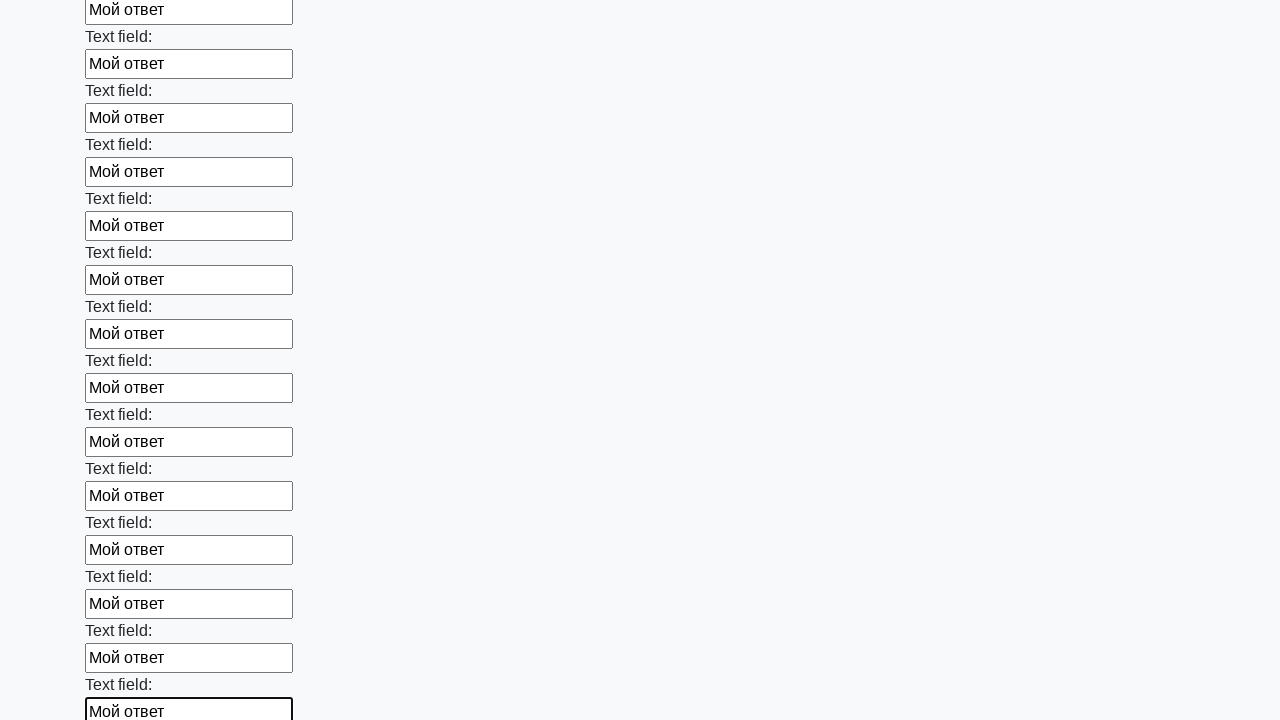

Filled input field with 'Мой ответ' on input >> nth=78
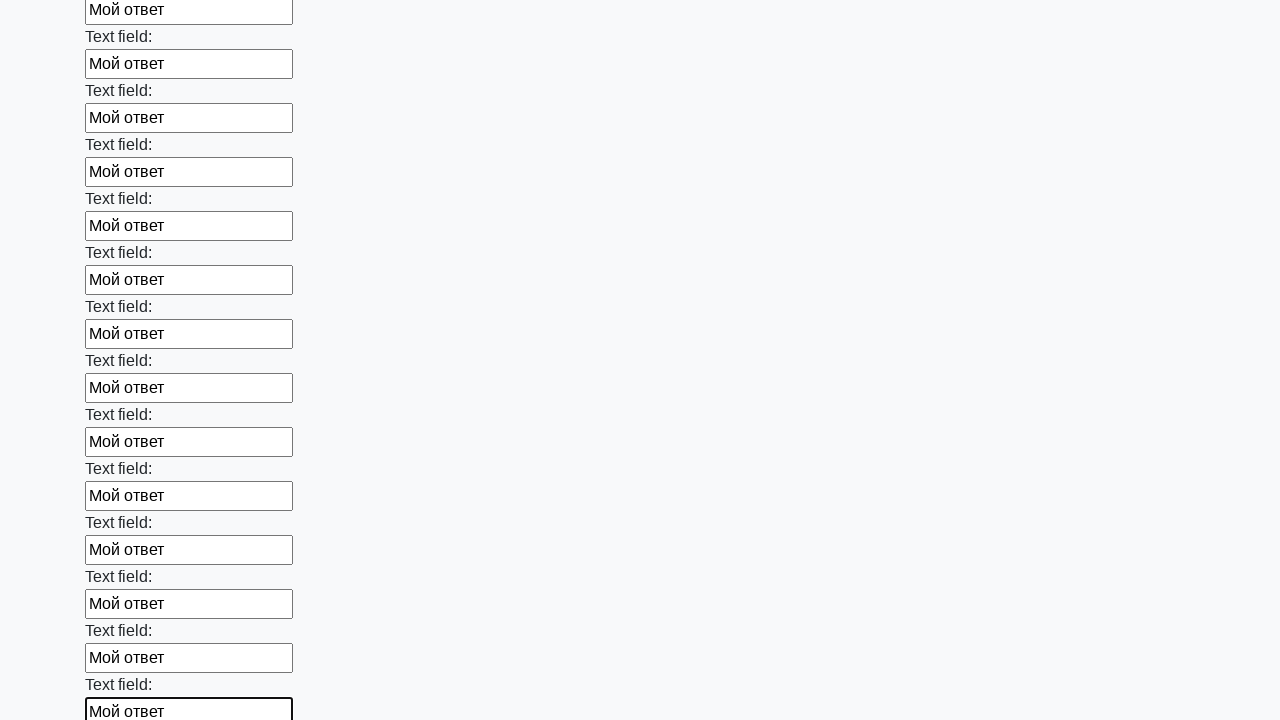

Filled input field with 'Мой ответ' on input >> nth=79
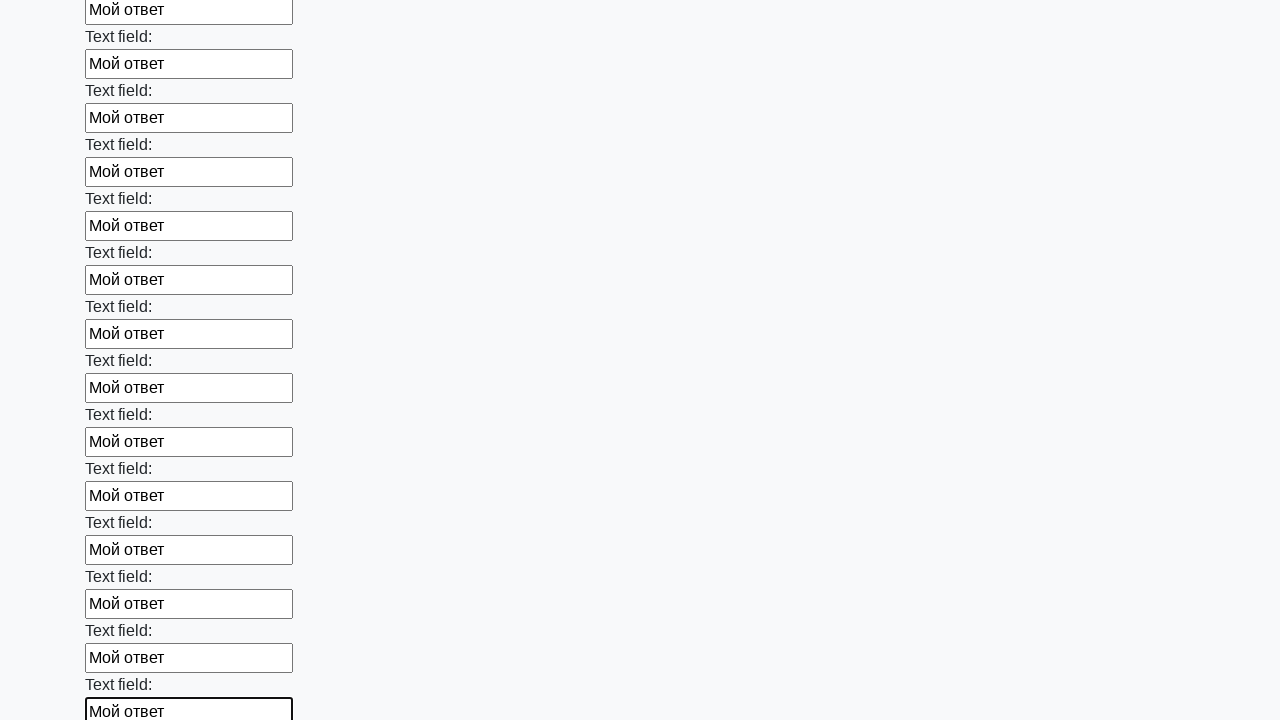

Filled input field with 'Мой ответ' on input >> nth=80
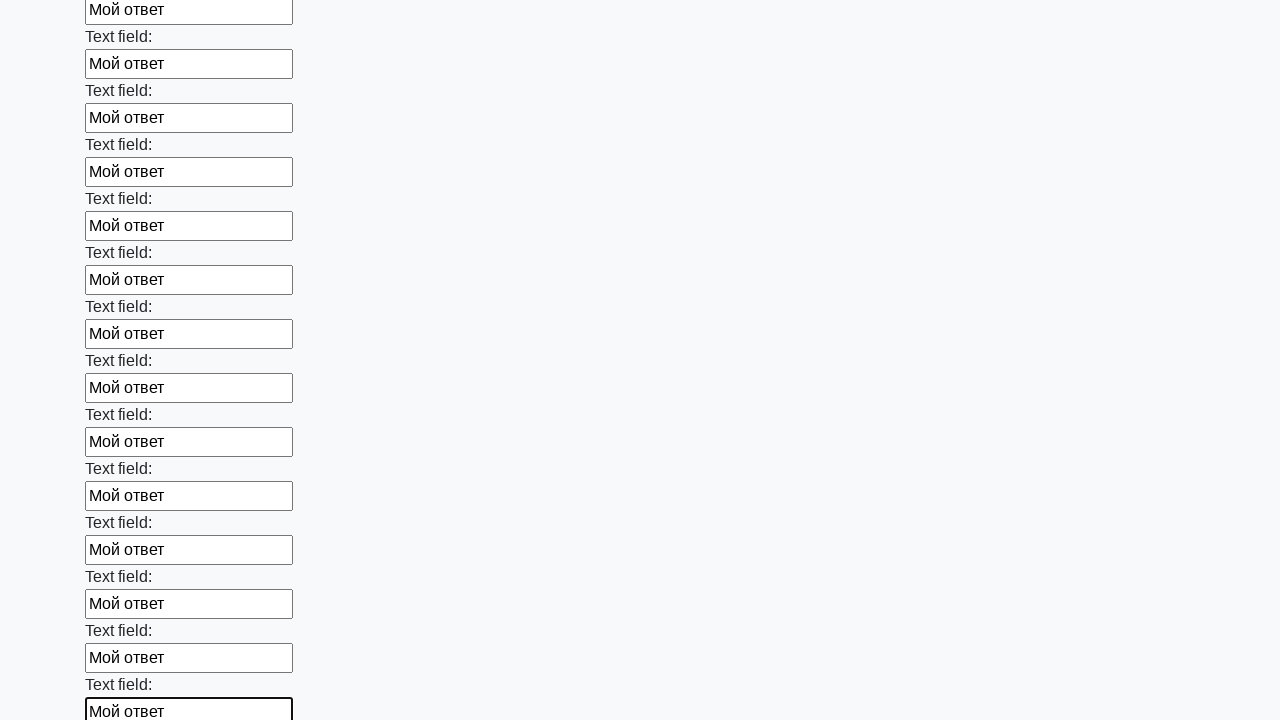

Filled input field with 'Мой ответ' on input >> nth=81
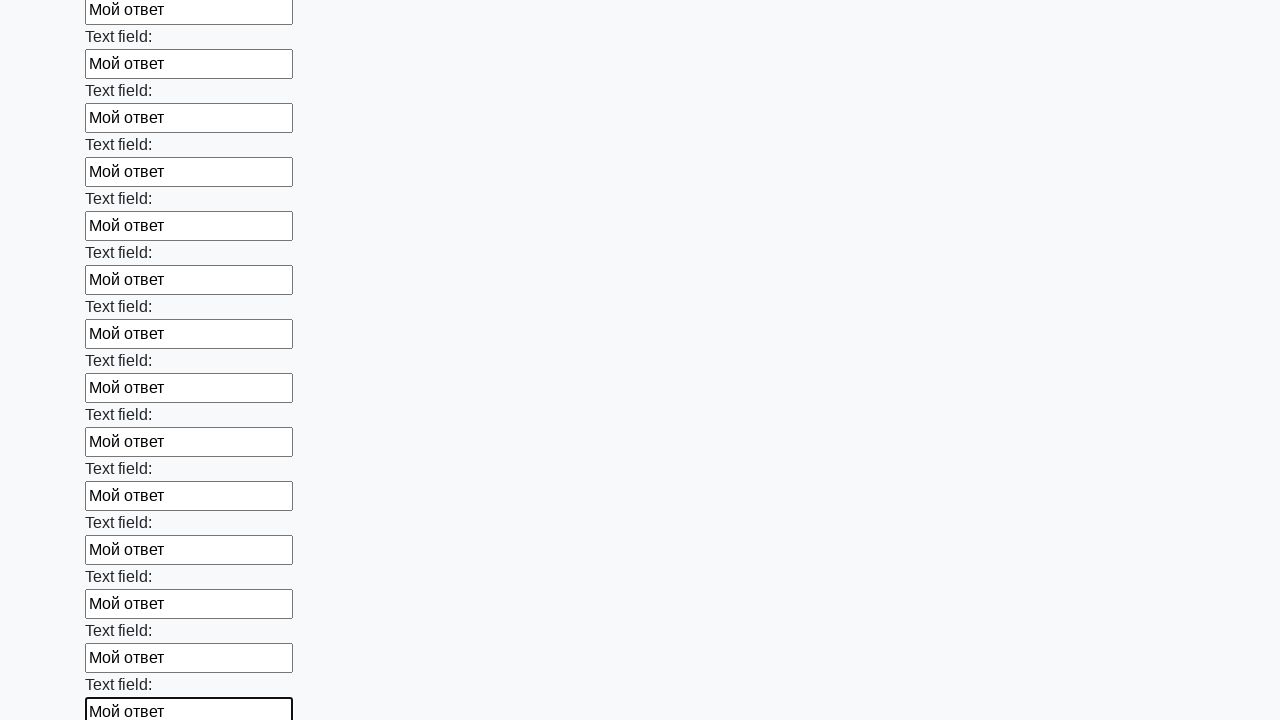

Filled input field with 'Мой ответ' on input >> nth=82
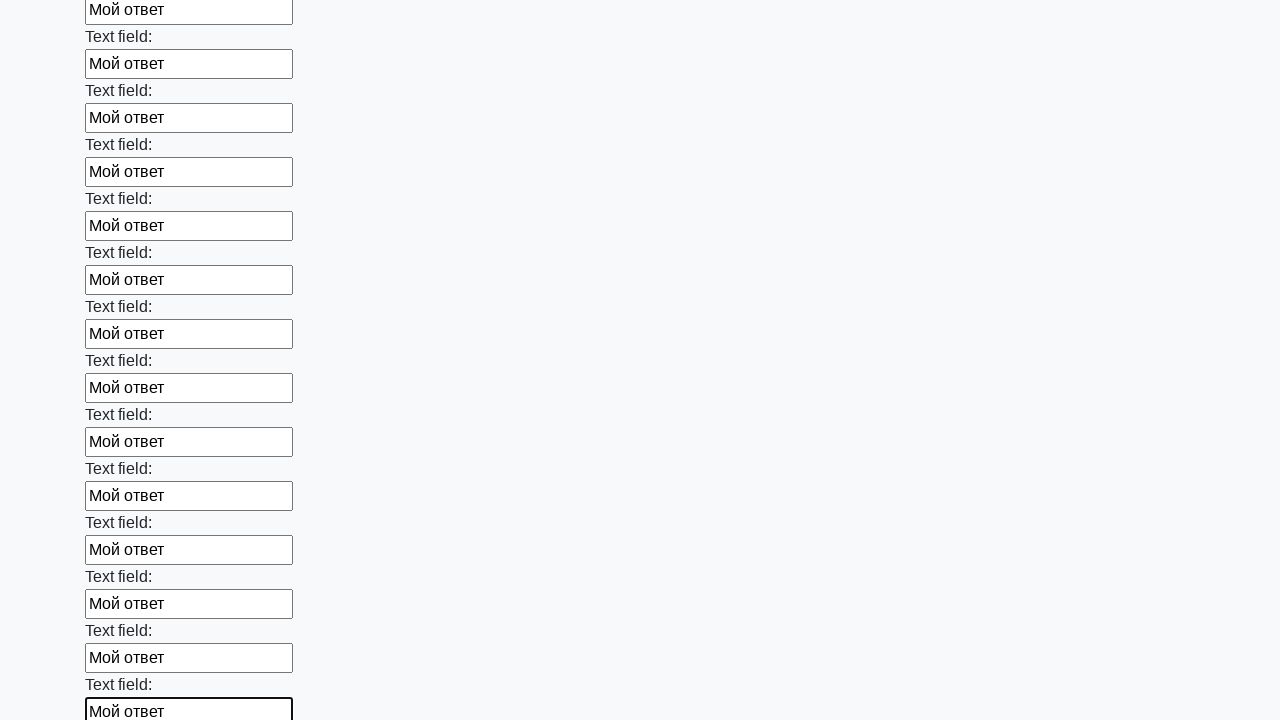

Filled input field with 'Мой ответ' on input >> nth=83
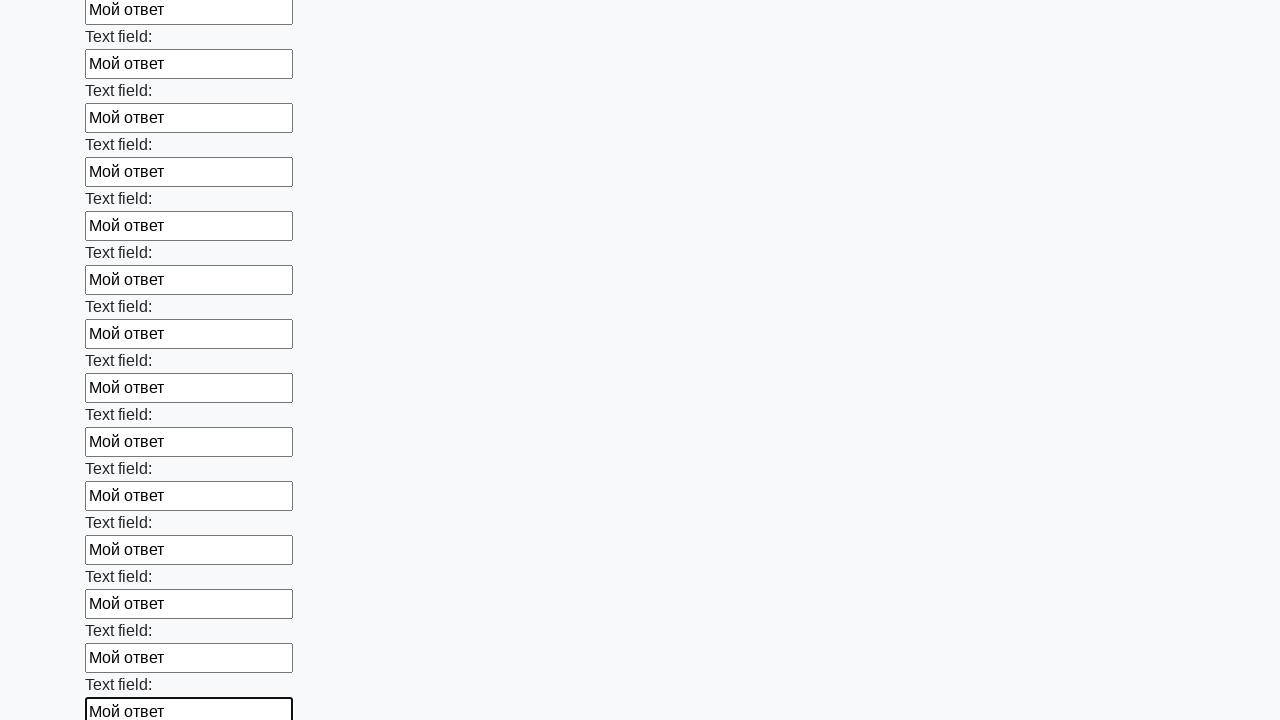

Filled input field with 'Мой ответ' on input >> nth=84
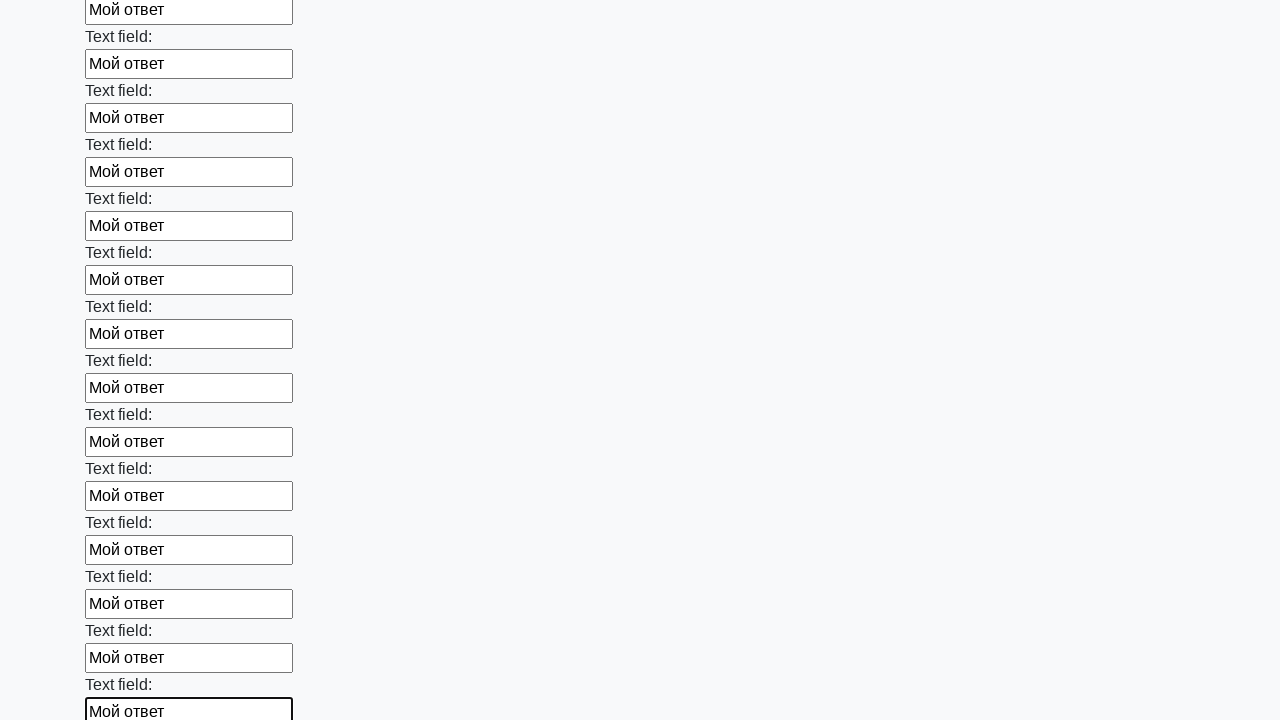

Filled input field with 'Мой ответ' on input >> nth=85
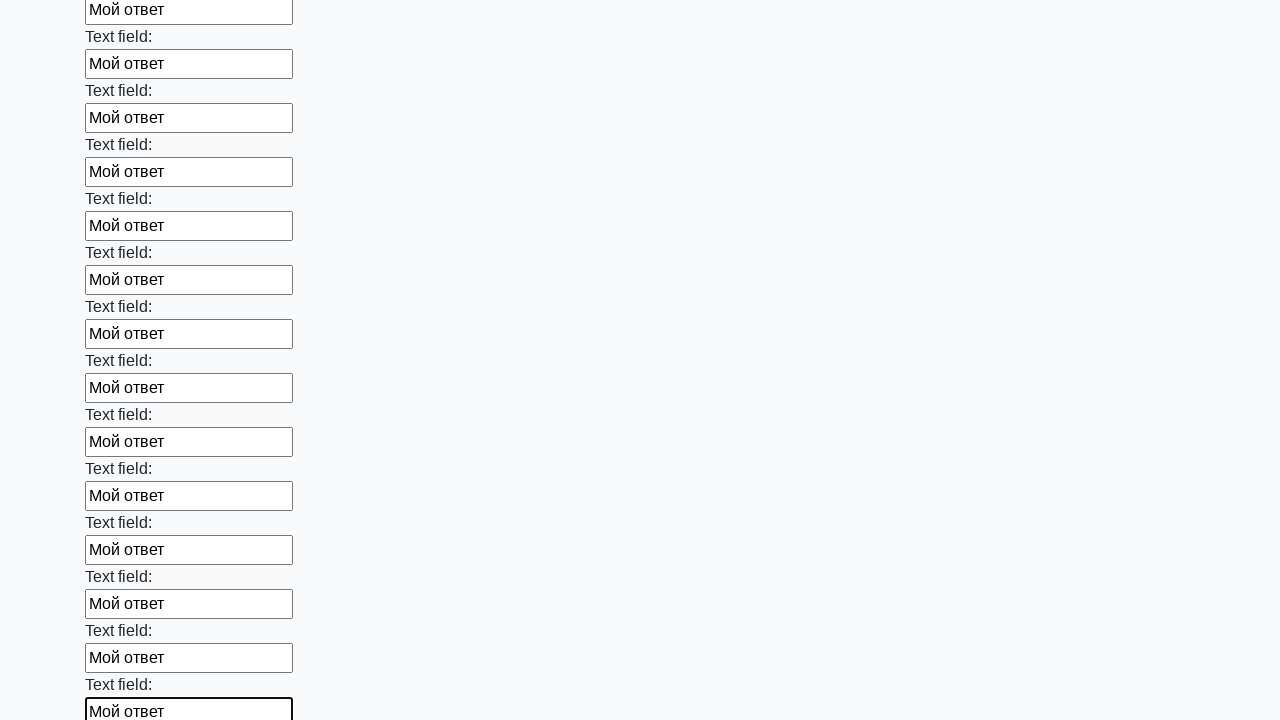

Filled input field with 'Мой ответ' on input >> nth=86
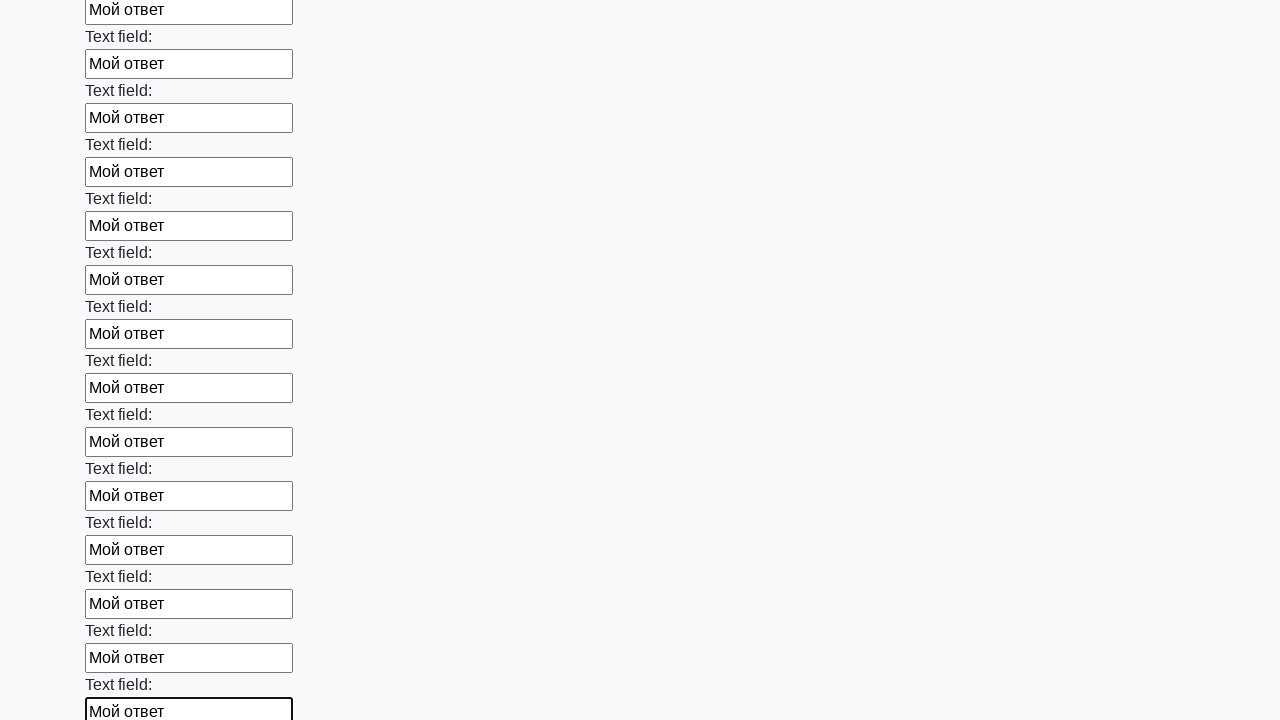

Filled input field with 'Мой ответ' on input >> nth=87
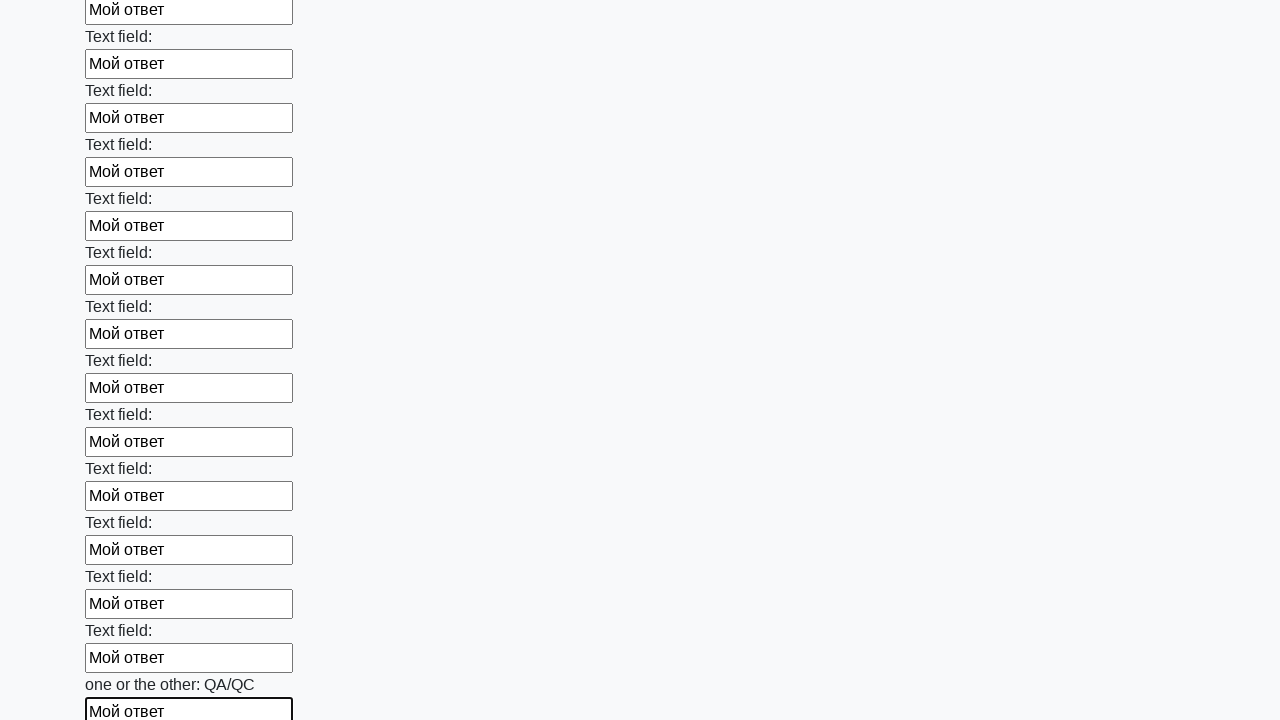

Filled input field with 'Мой ответ' on input >> nth=88
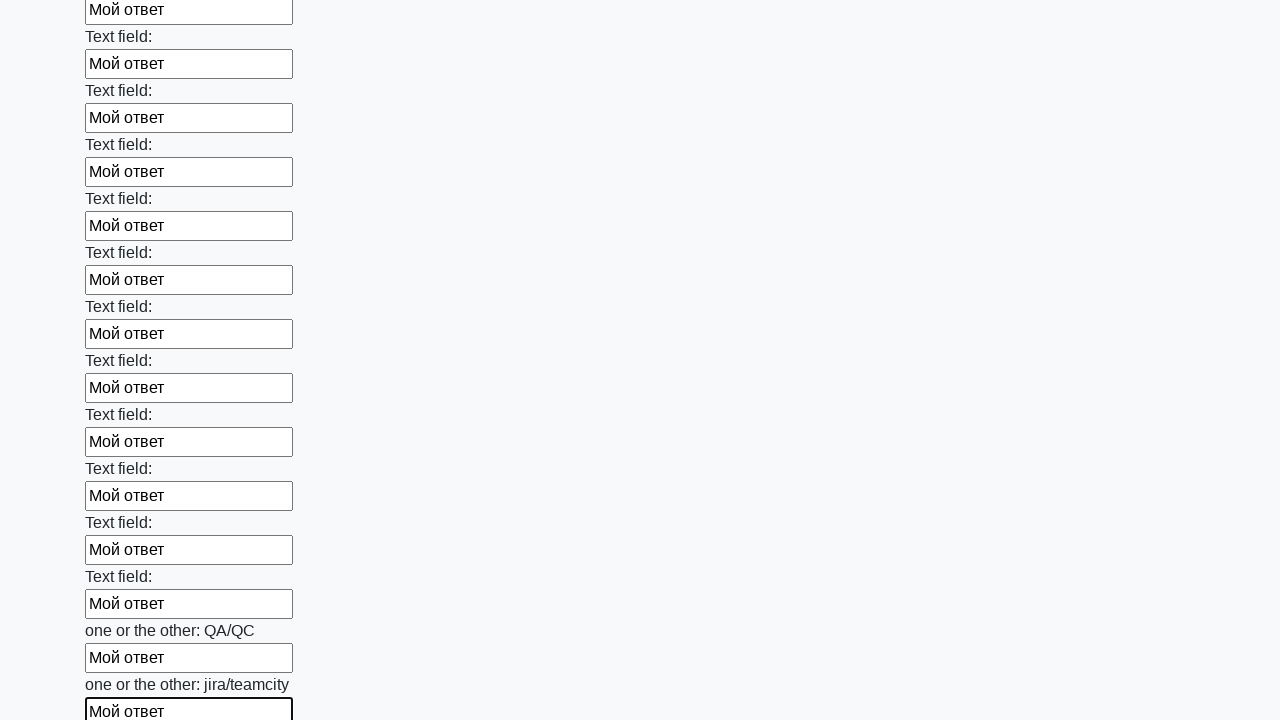

Filled input field with 'Мой ответ' on input >> nth=89
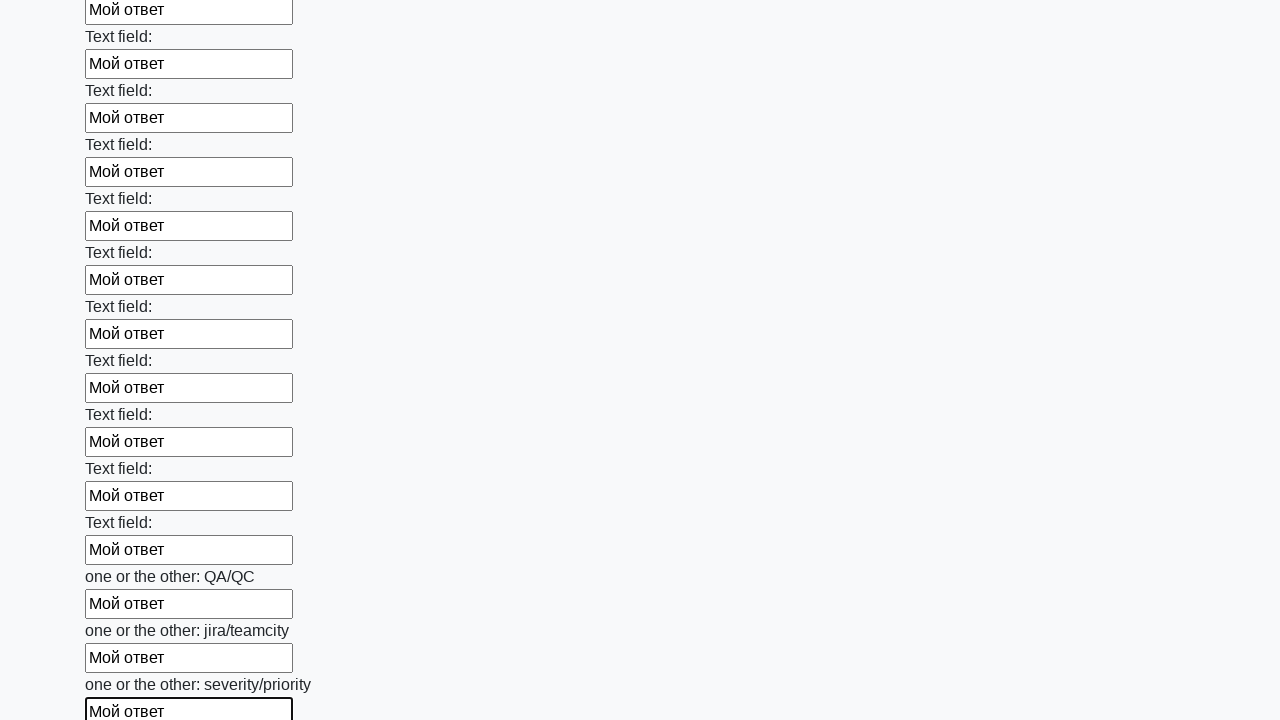

Filled input field with 'Мой ответ' on input >> nth=90
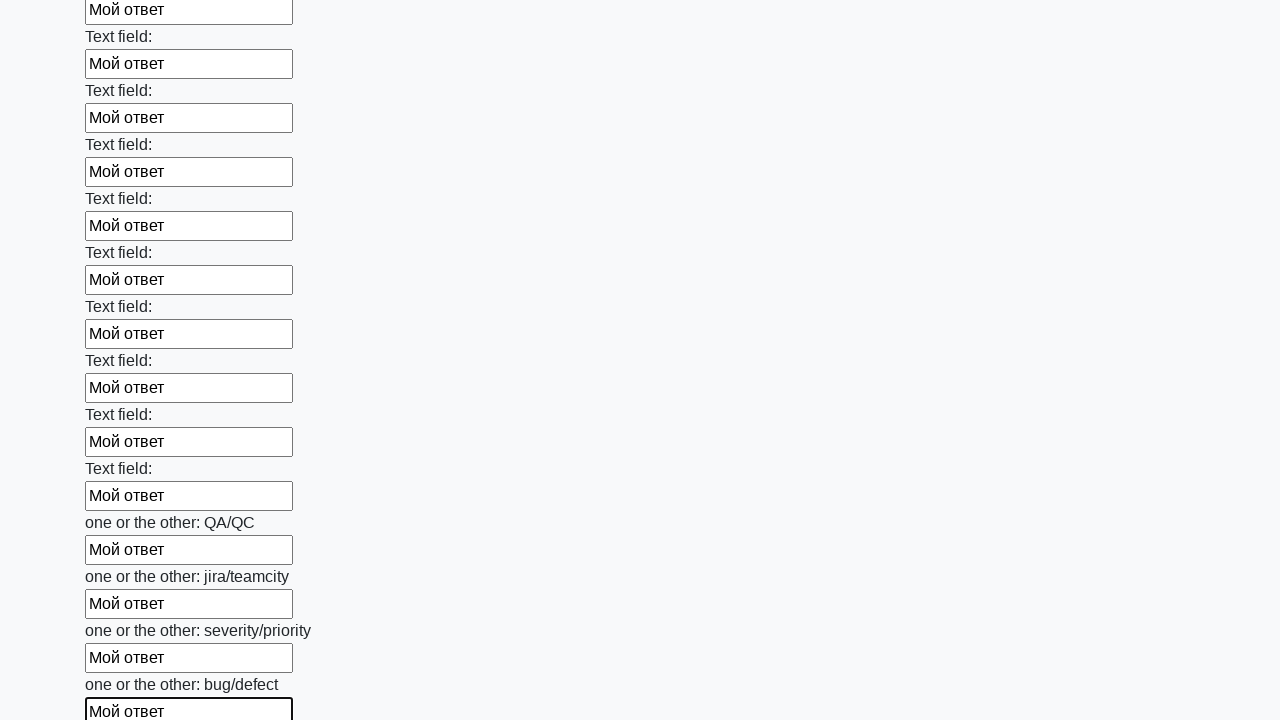

Filled input field with 'Мой ответ' on input >> nth=91
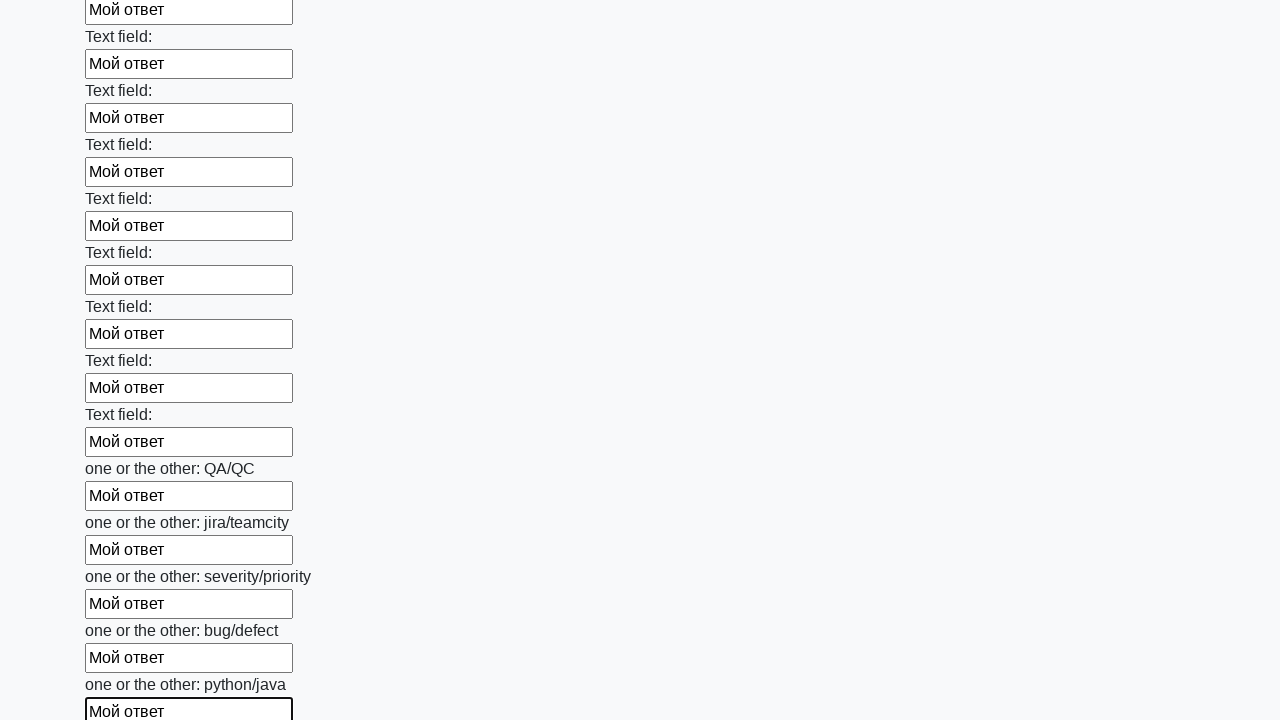

Filled input field with 'Мой ответ' on input >> nth=92
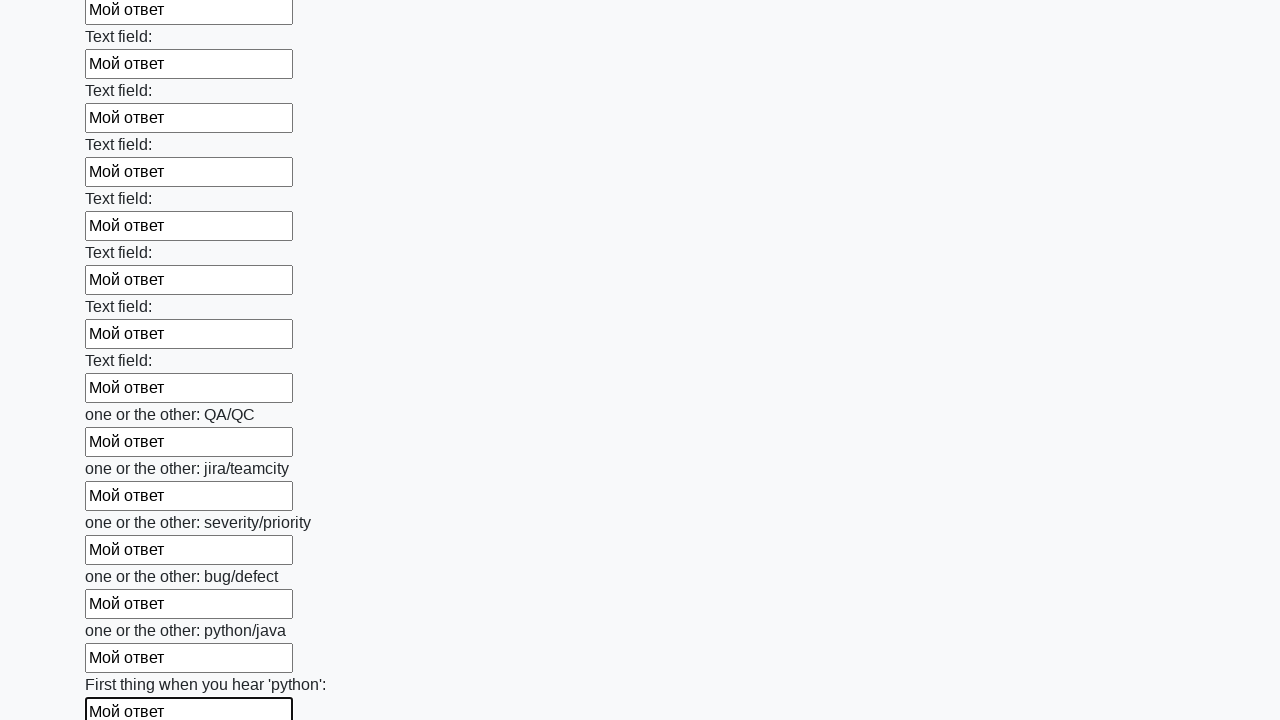

Filled input field with 'Мой ответ' on input >> nth=93
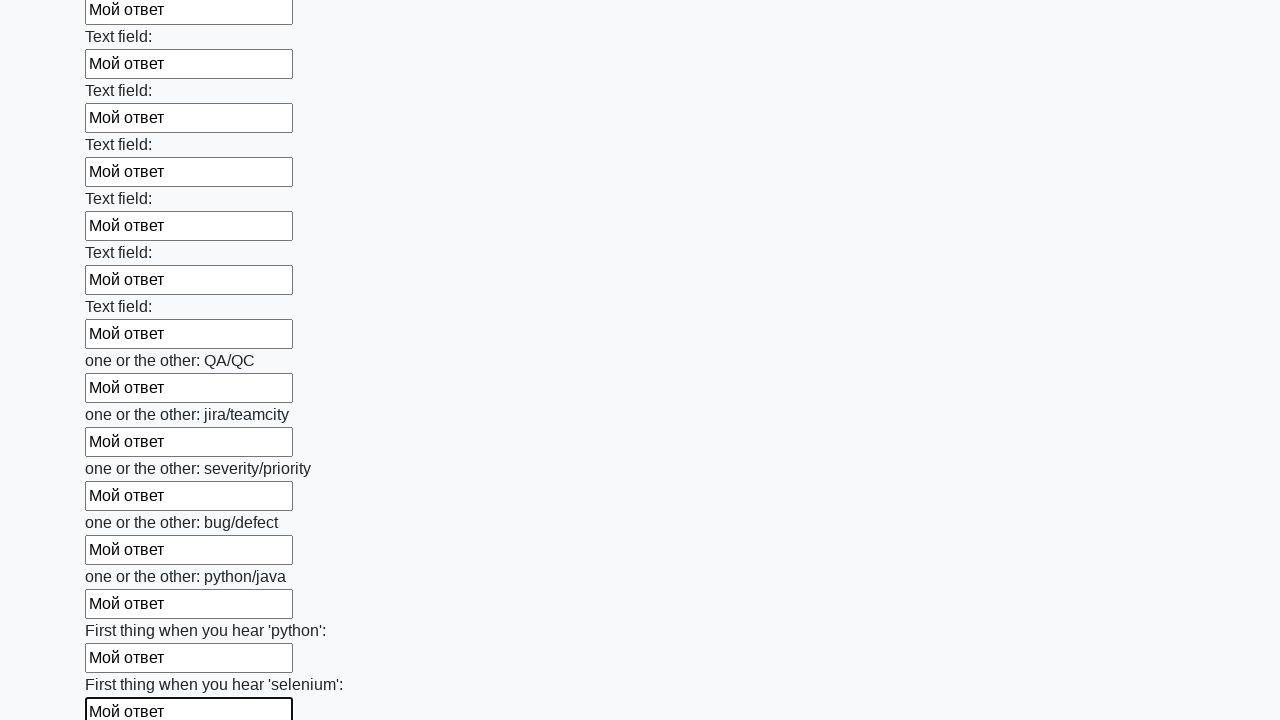

Filled input field with 'Мой ответ' on input >> nth=94
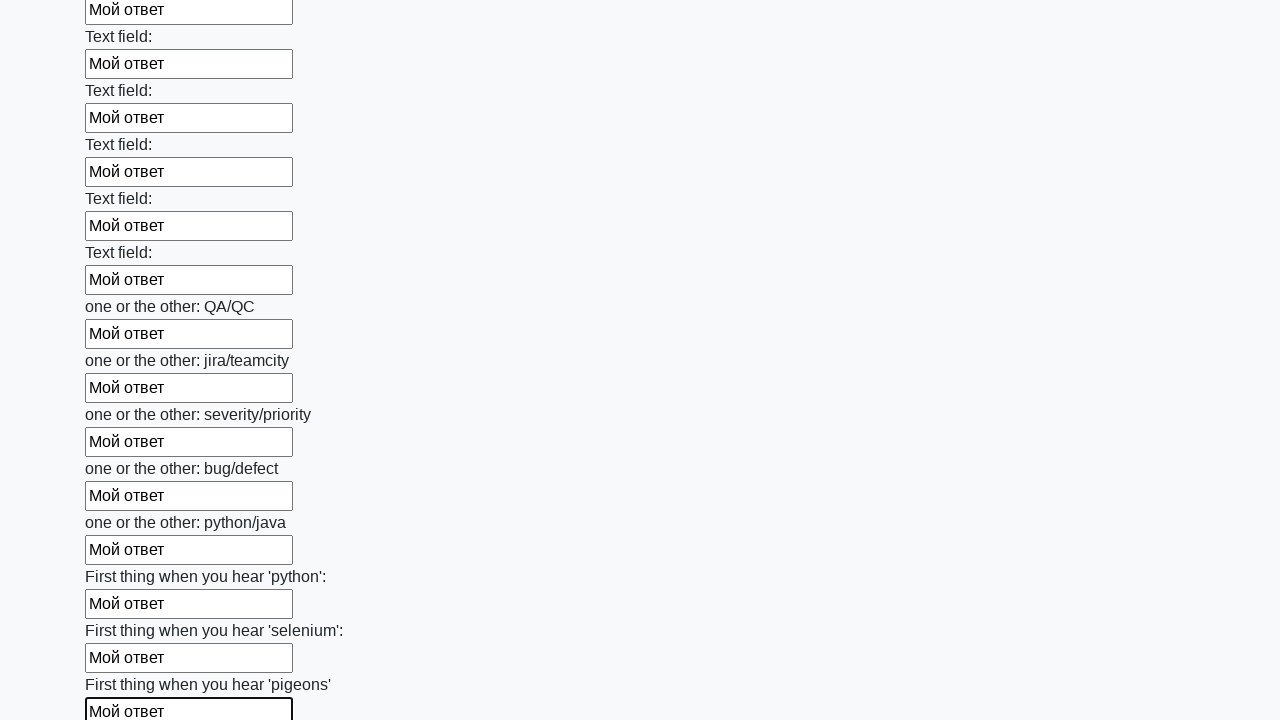

Filled input field with 'Мой ответ' on input >> nth=95
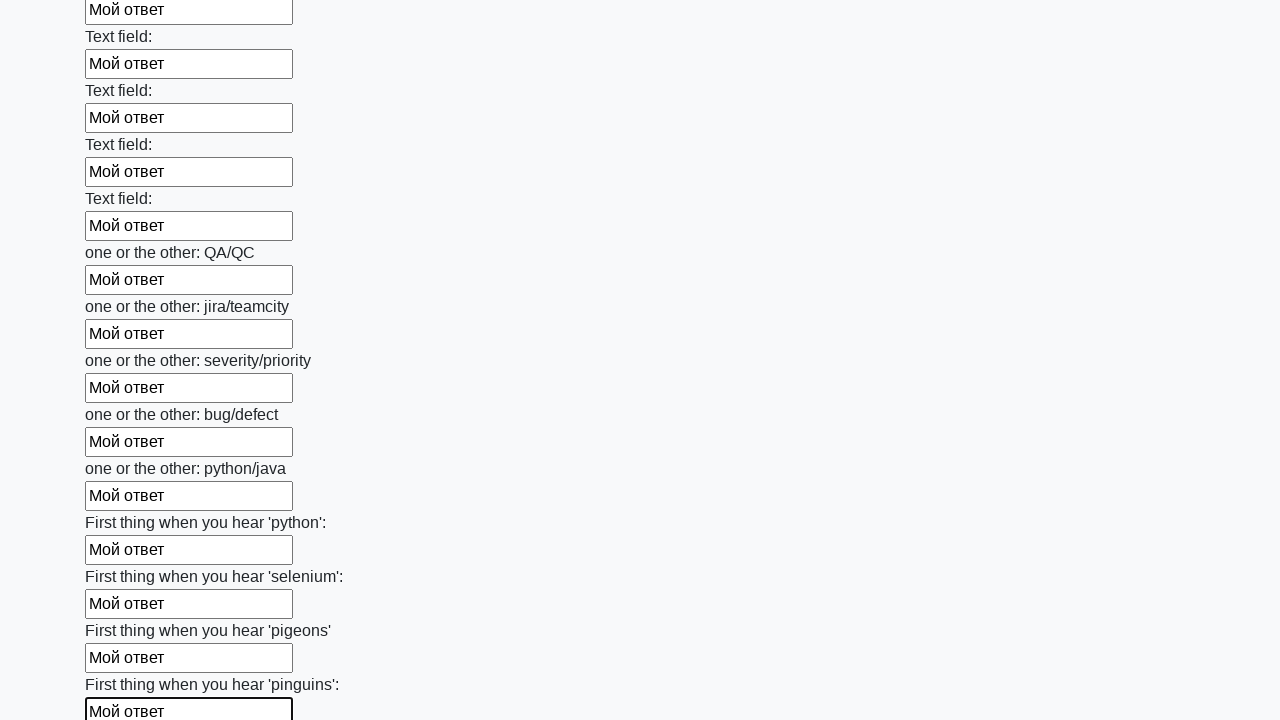

Filled input field with 'Мой ответ' on input >> nth=96
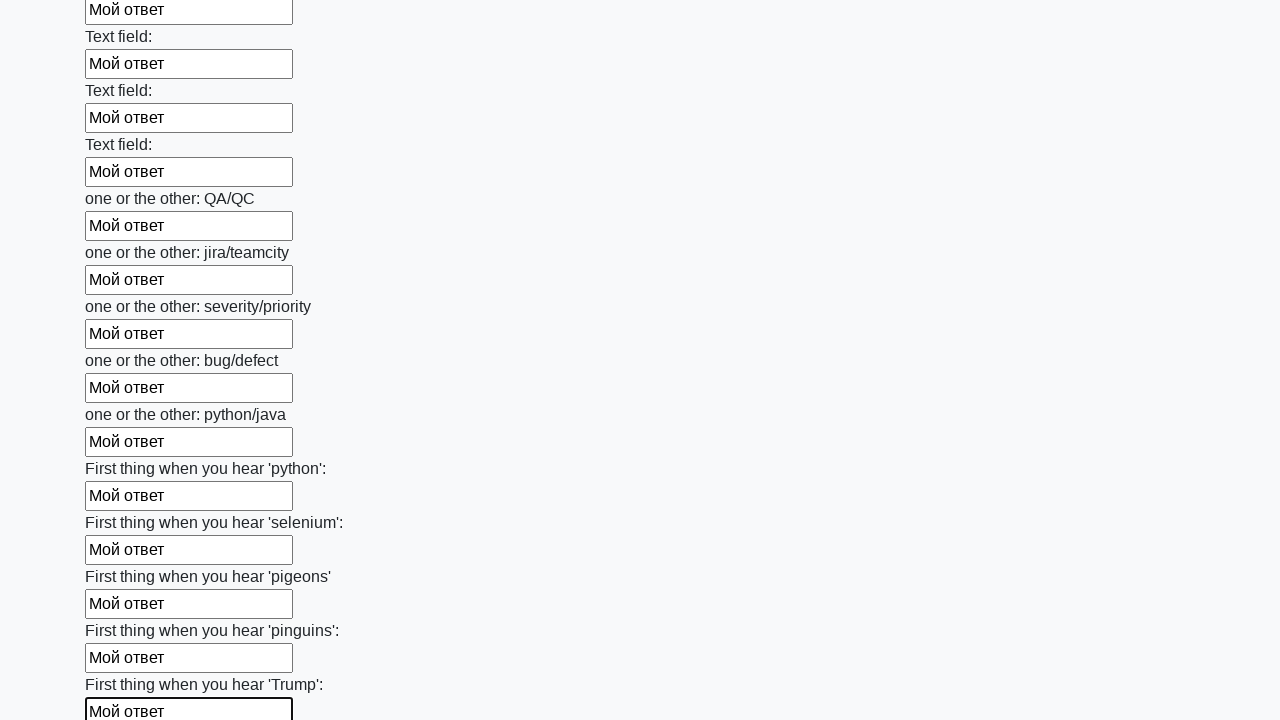

Filled input field with 'Мой ответ' on input >> nth=97
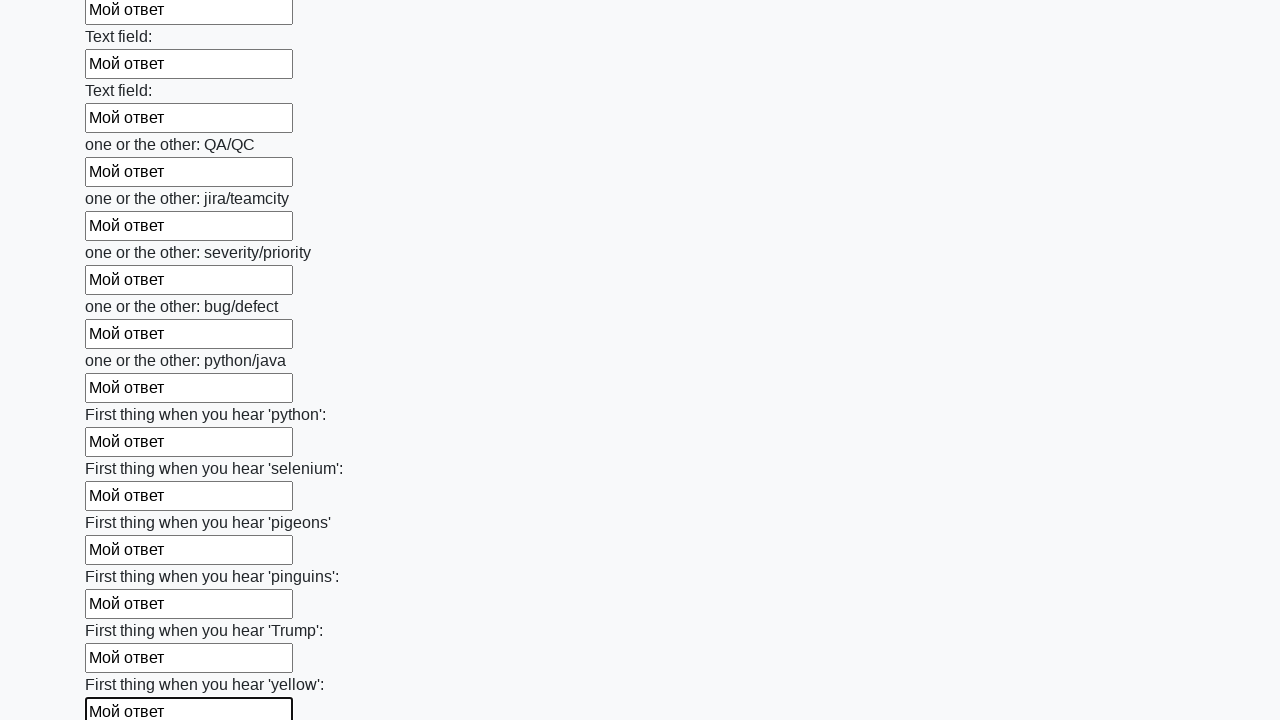

Filled input field with 'Мой ответ' on input >> nth=98
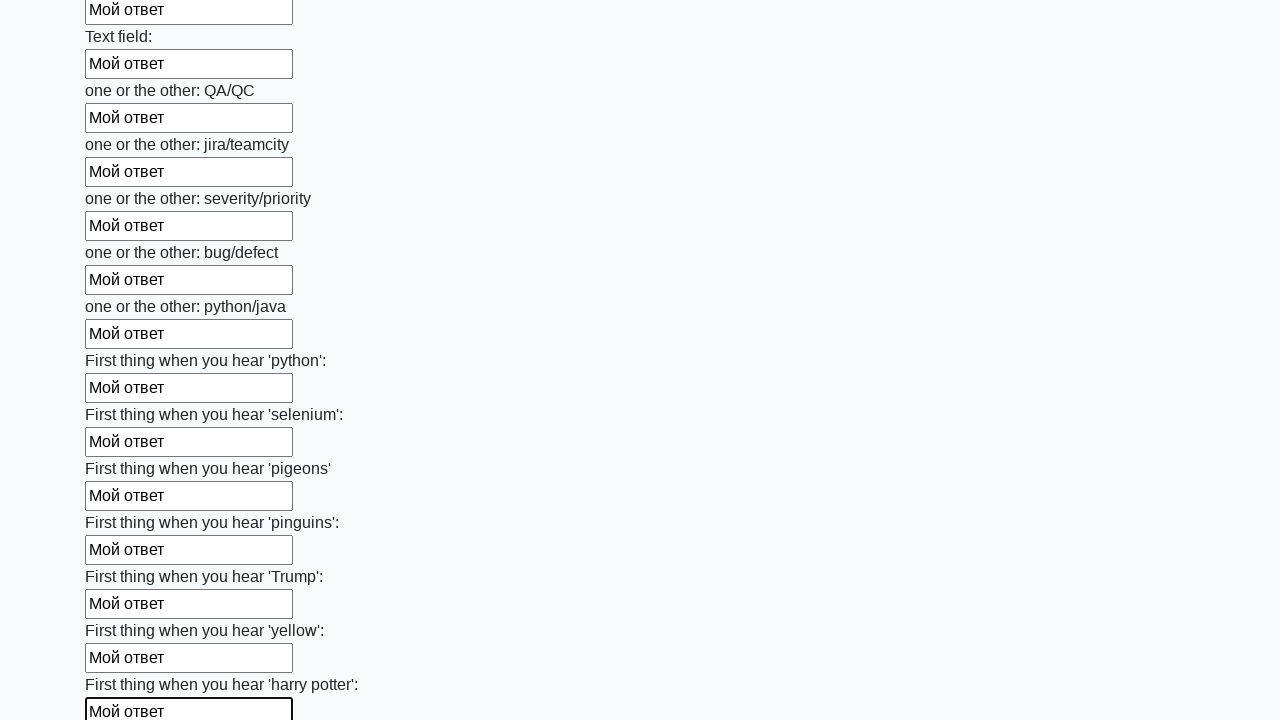

Filled input field with 'Мой ответ' on input >> nth=99
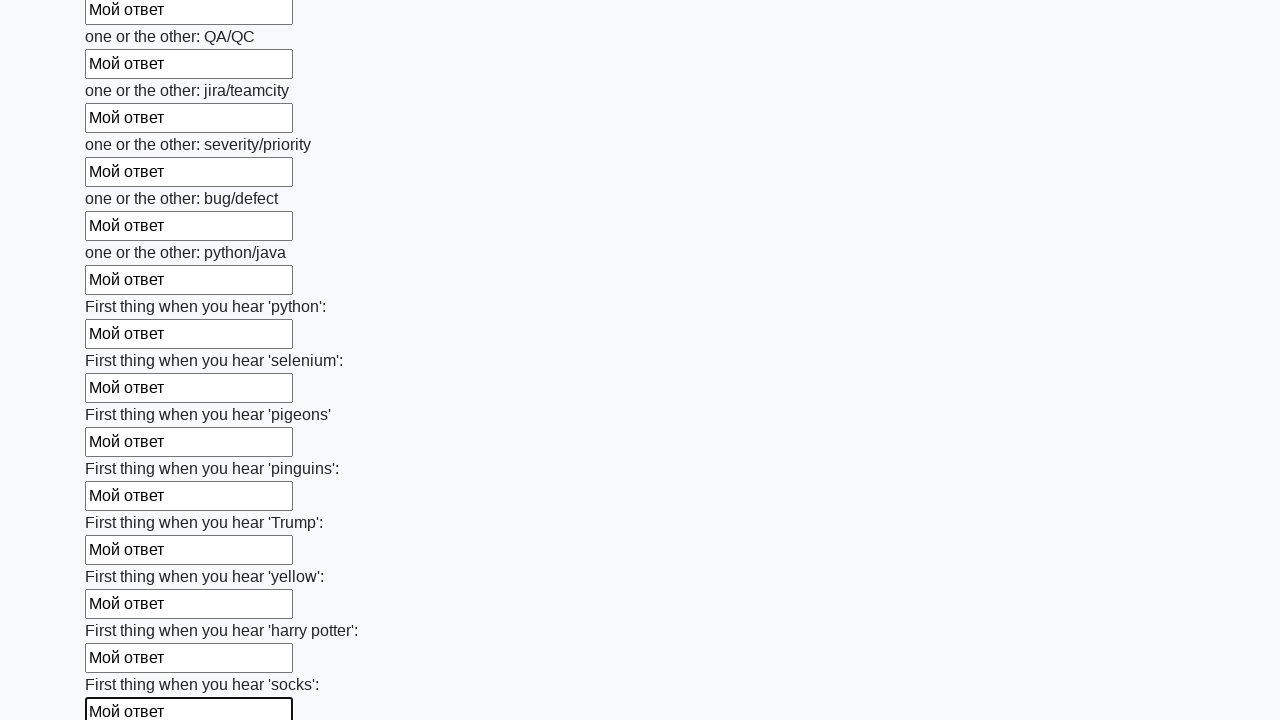

Clicked form submit button at (123, 611) on button.btn
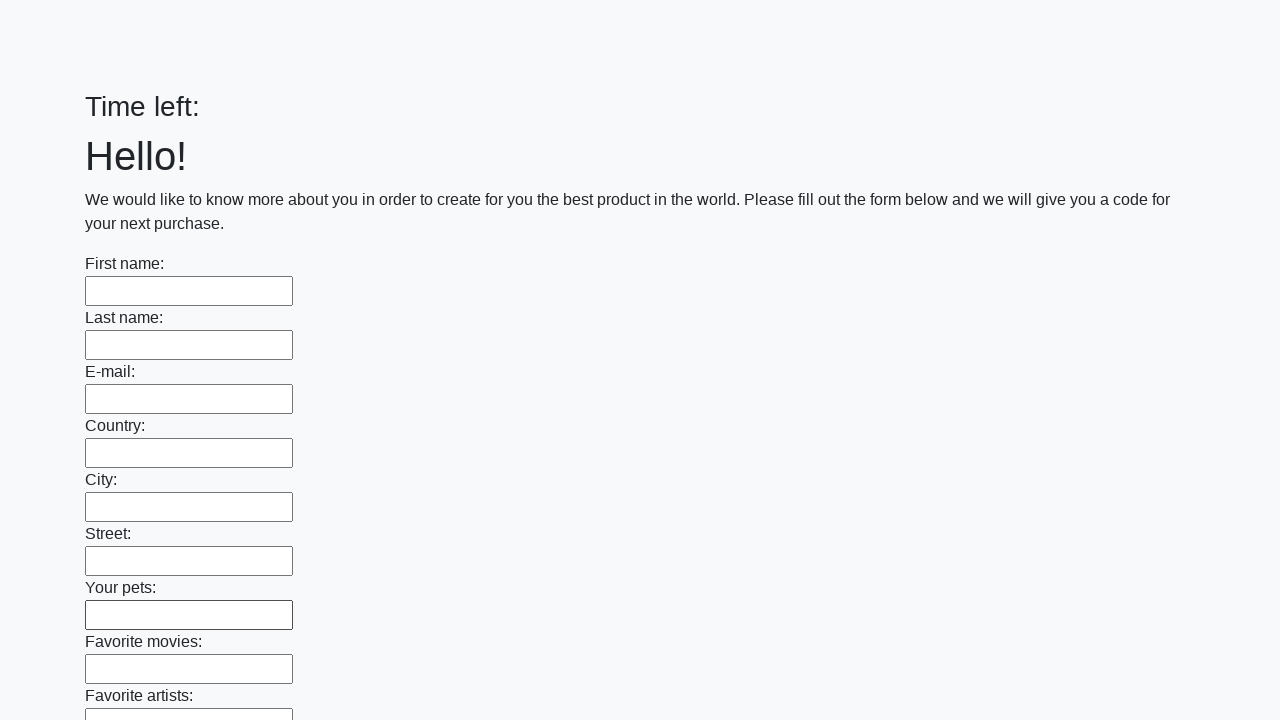

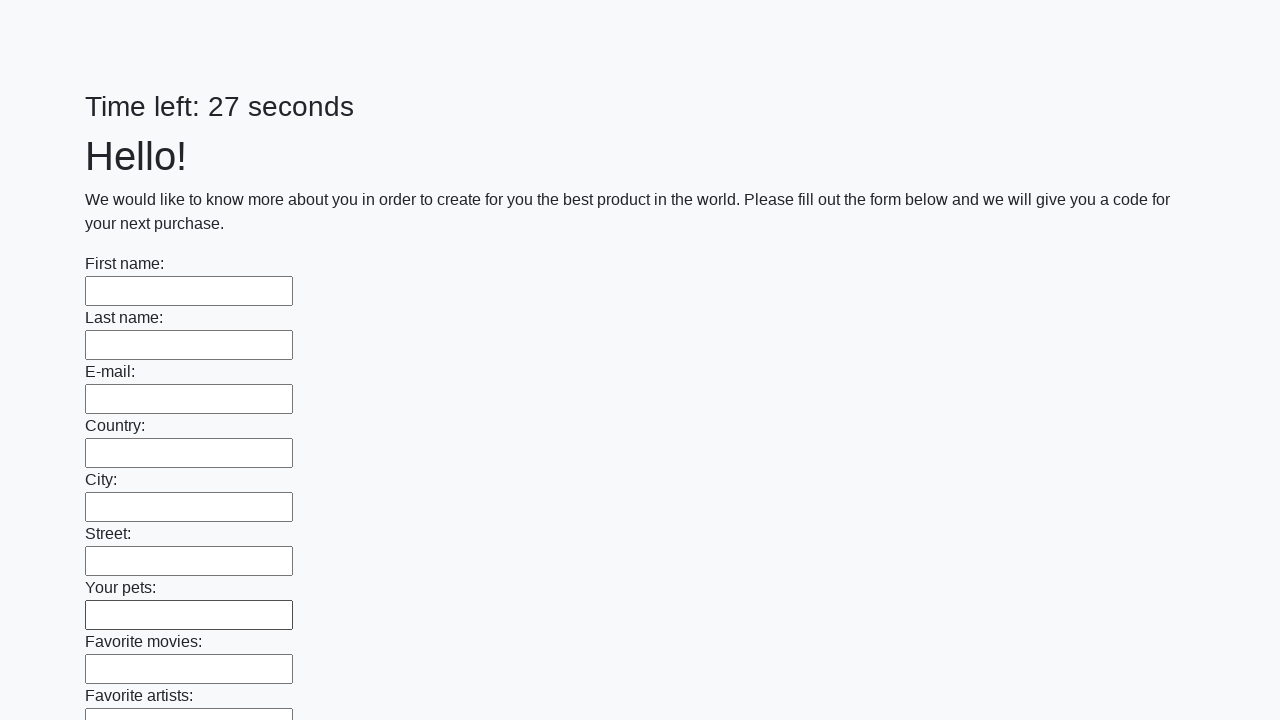